Tests responsive design by resizing the browser window to different viewport widths (480, 960, 1366, 1936 pixels) and scrolling through the entire page at each size to verify the page renders correctly at various breakpoints.

Starting URL: https://nomadcoders.co

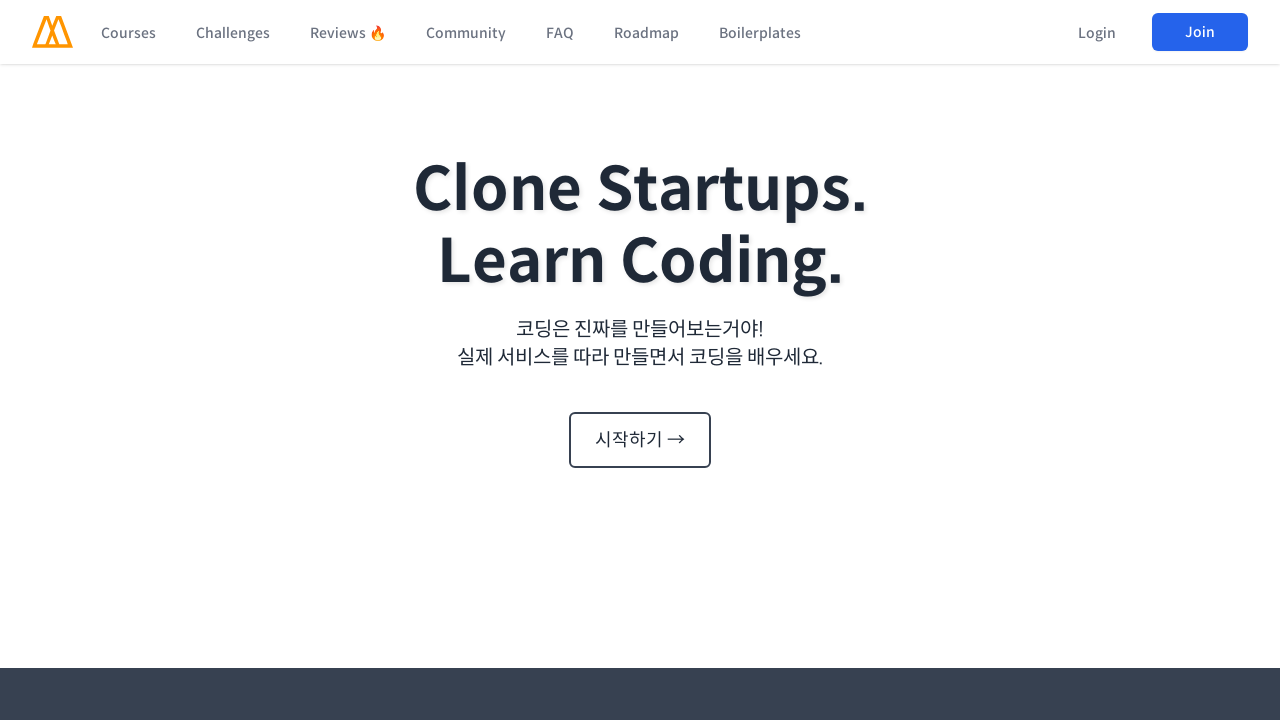

Set viewport width to 480px for responsive testing
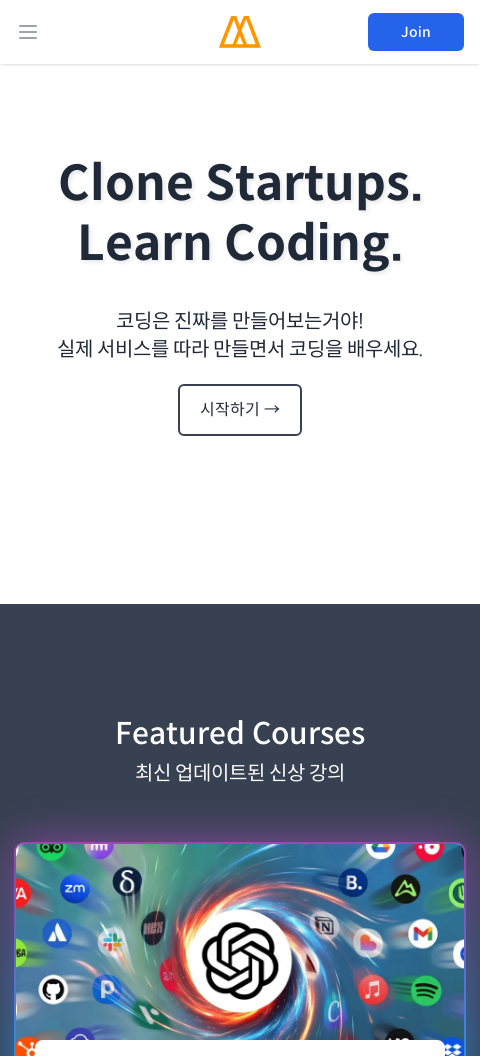

Scrolled to top of page
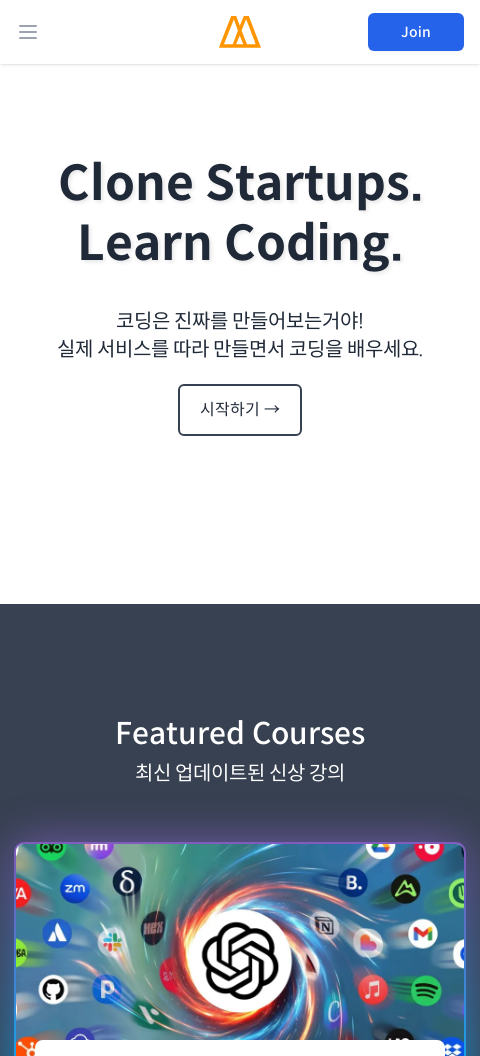

Waited 1000ms for page to stabilize
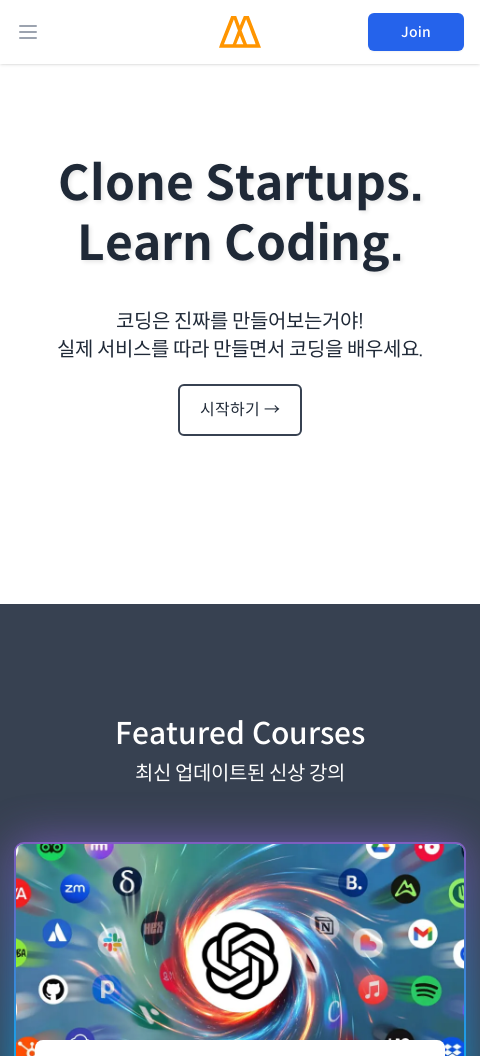

Retrieved page scroll height: 12577px
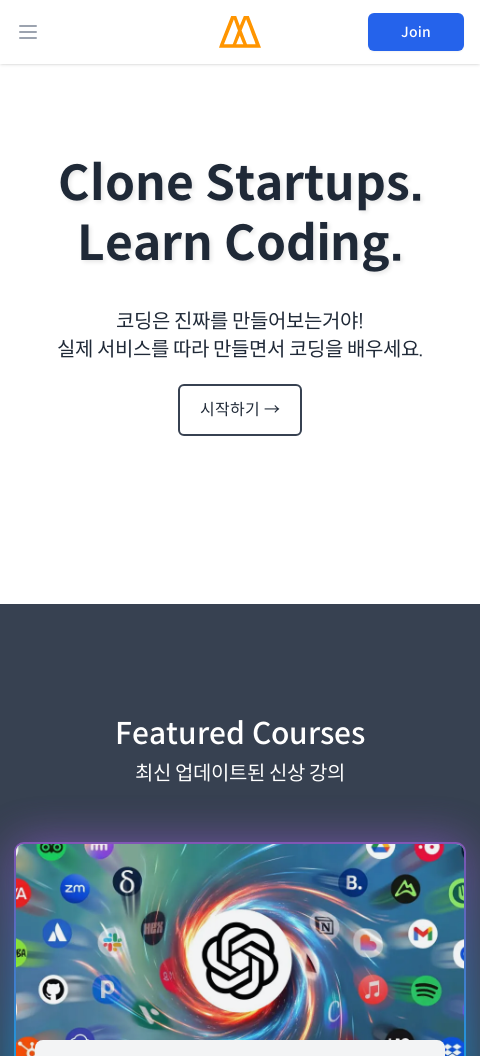

Calculated total sections to scroll: 12
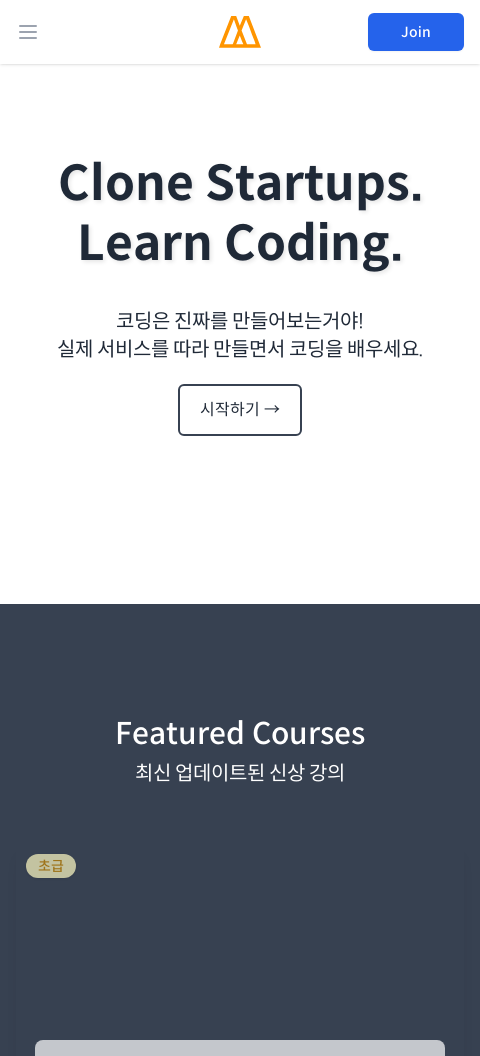

Scrolled to position 1056px (section 1 of 13)
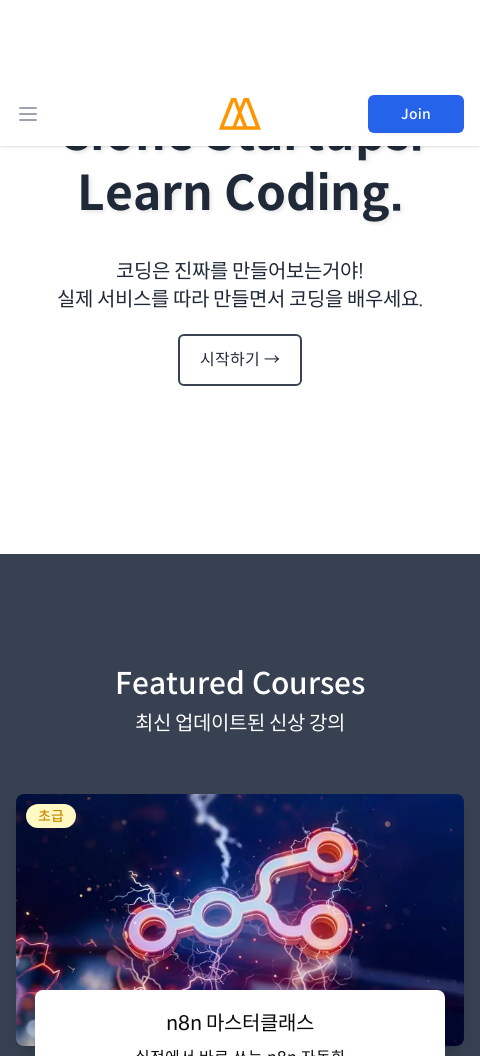

Waited 500ms for scroll to complete
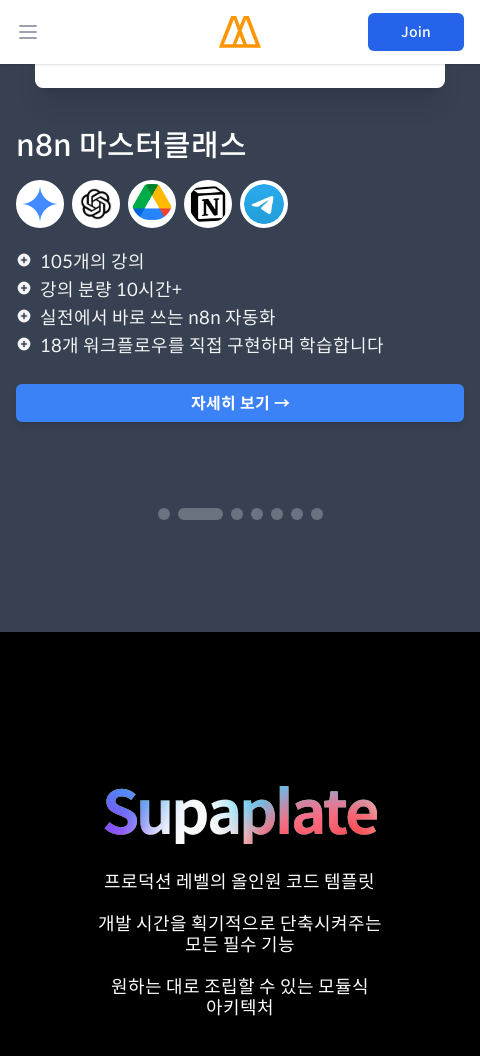

Scrolled to position 2112px (section 2 of 13)
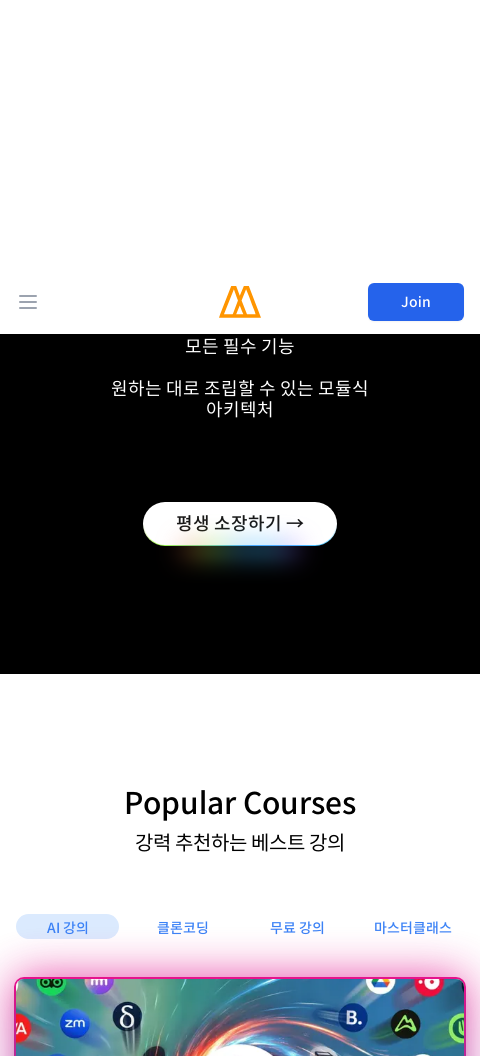

Waited 500ms for scroll to complete
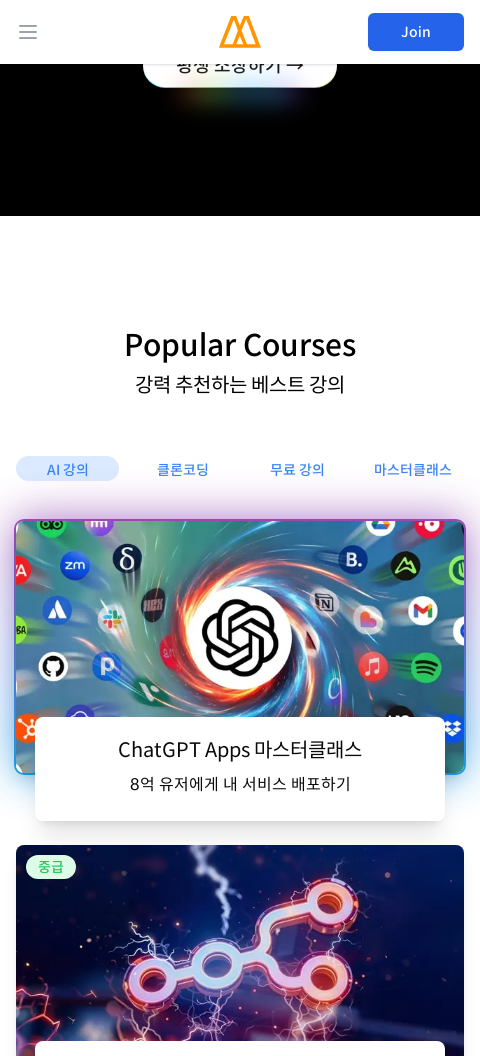

Scrolled to position 3168px (section 3 of 13)
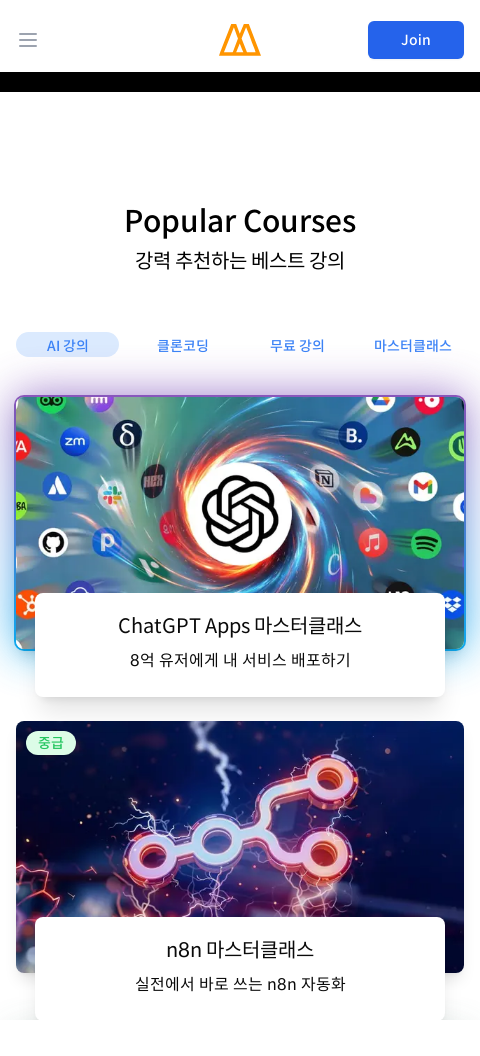

Waited 500ms for scroll to complete
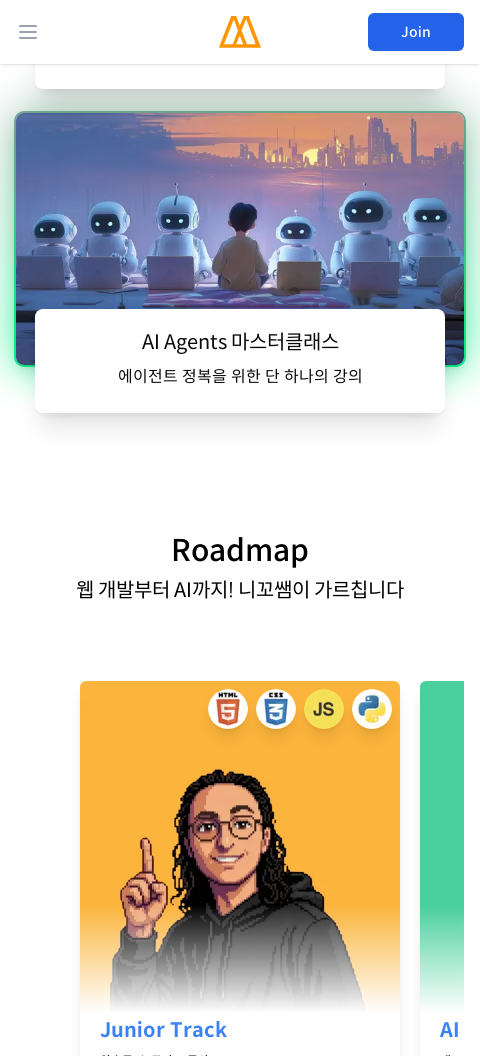

Scrolled to position 4224px (section 4 of 13)
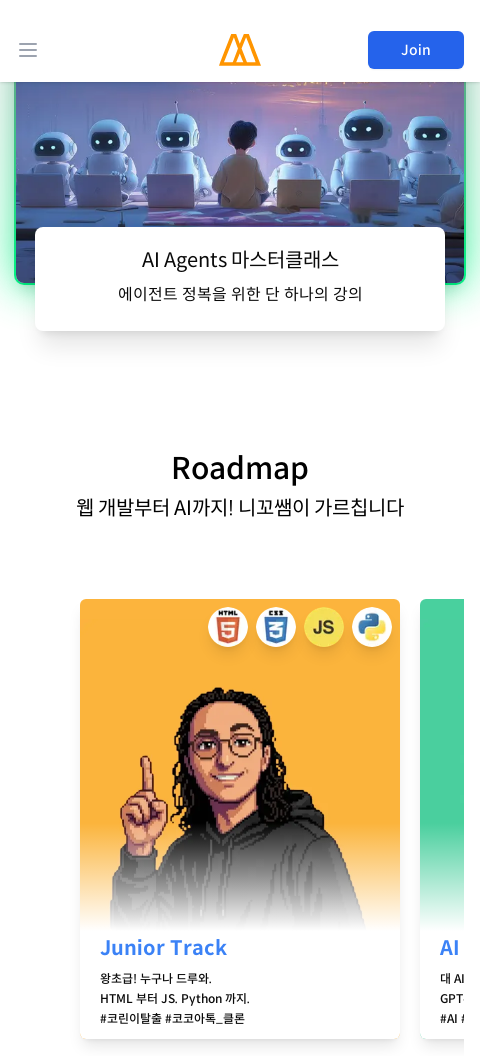

Waited 500ms for scroll to complete
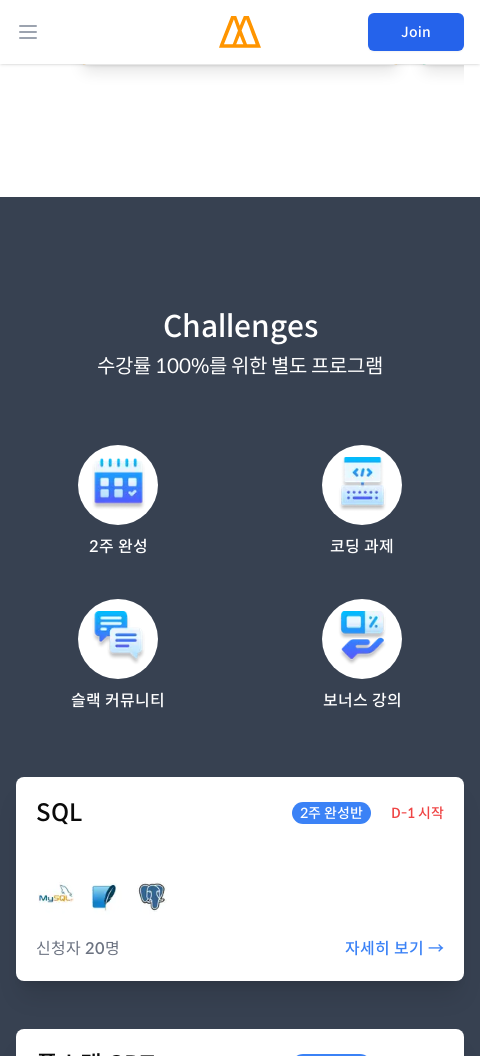

Scrolled to position 5280px (section 5 of 13)
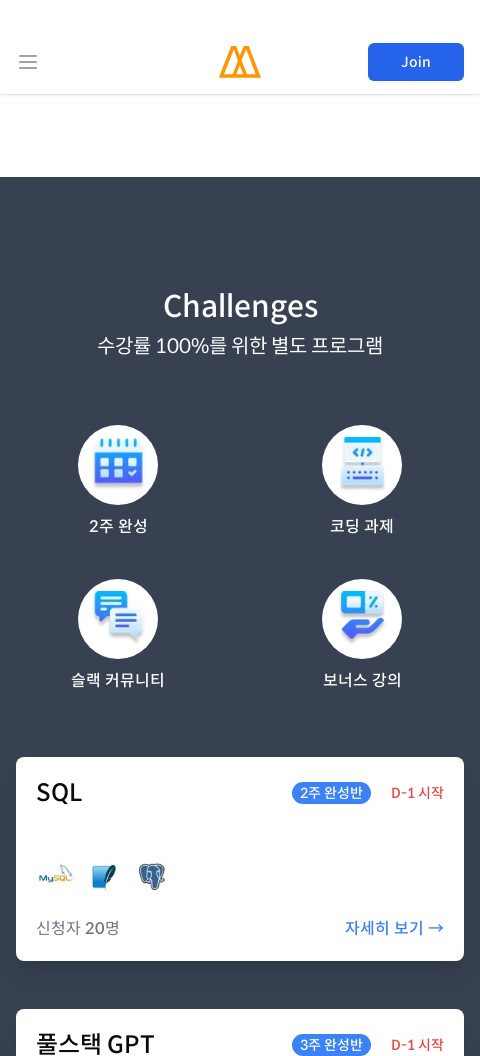

Waited 500ms for scroll to complete
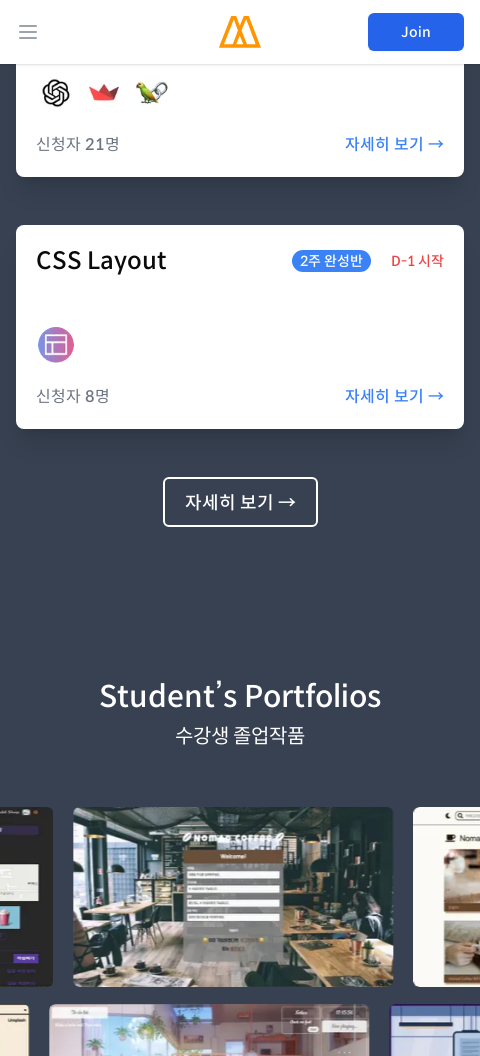

Scrolled to position 6336px (section 6 of 13)
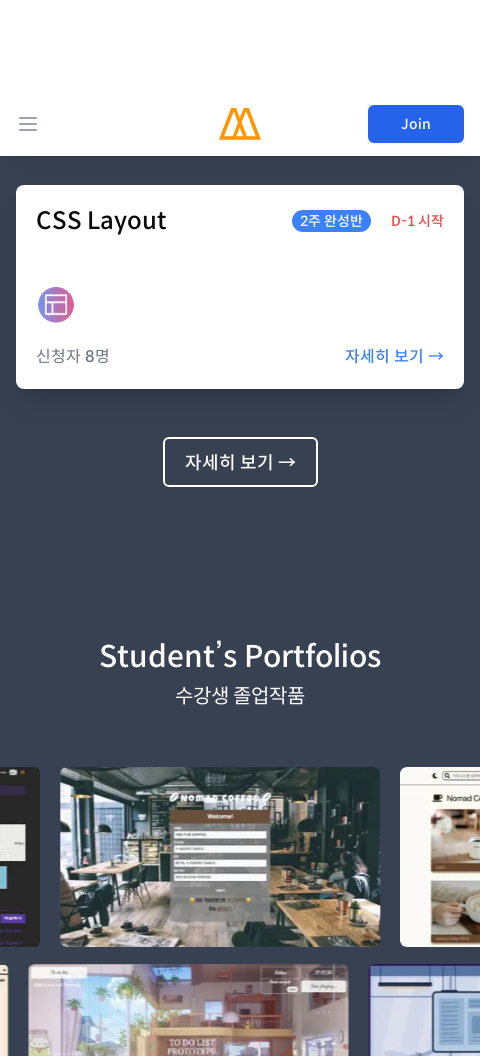

Waited 500ms for scroll to complete
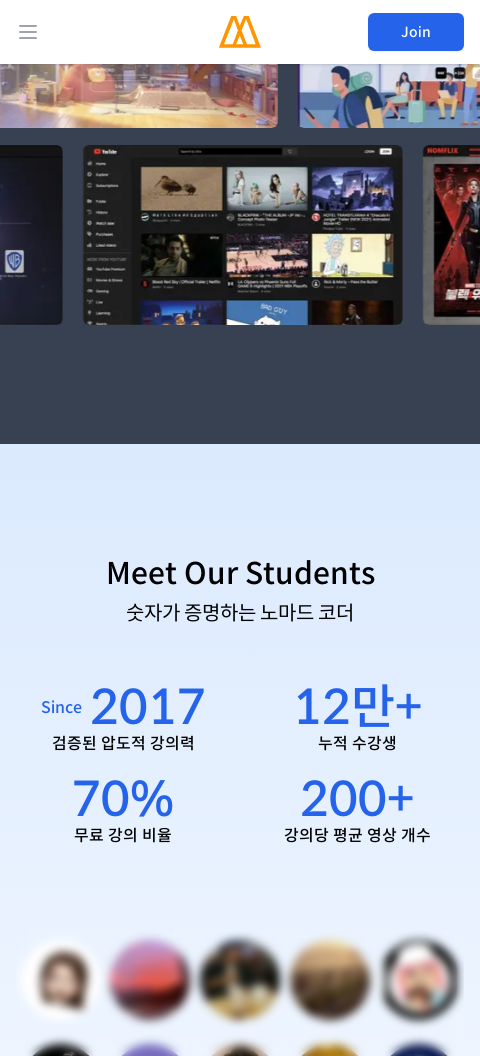

Scrolled to position 7392px (section 7 of 13)
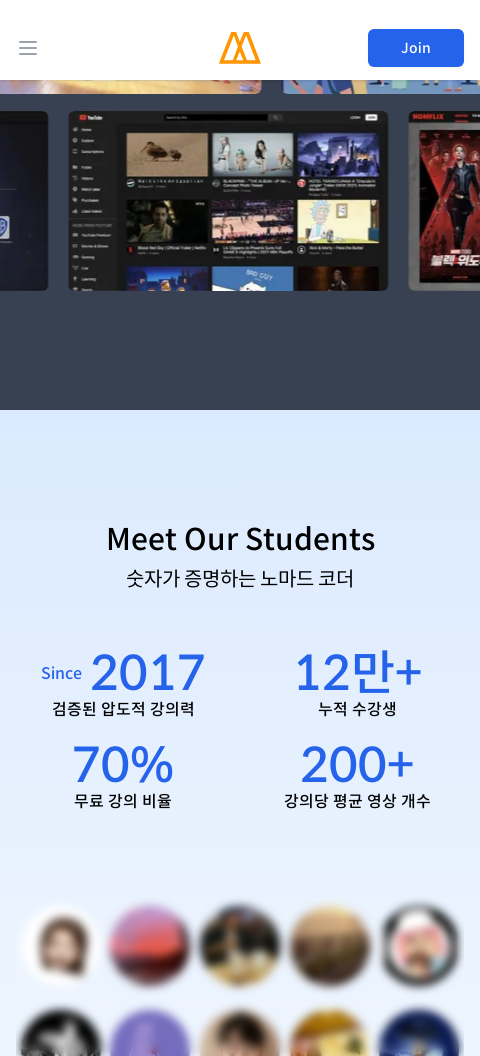

Waited 500ms for scroll to complete
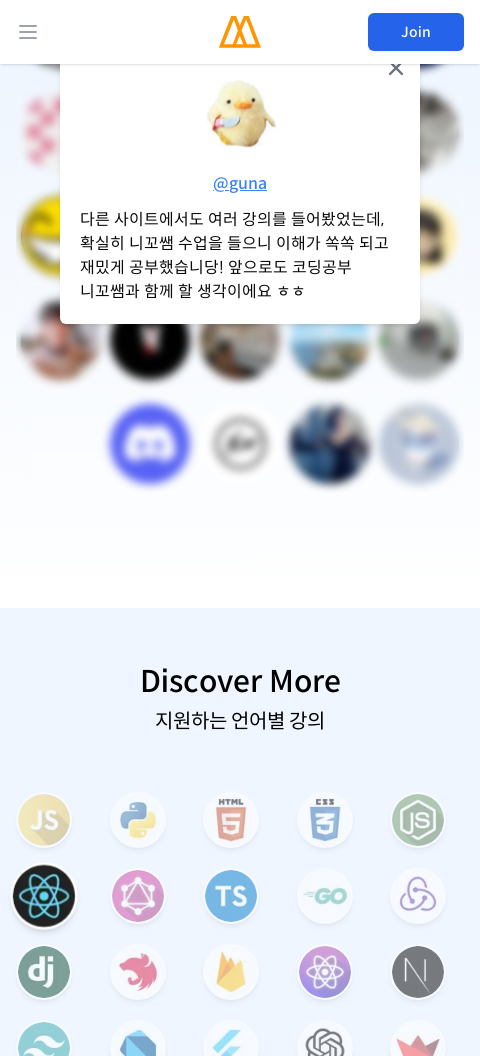

Scrolled to position 8448px (section 8 of 13)
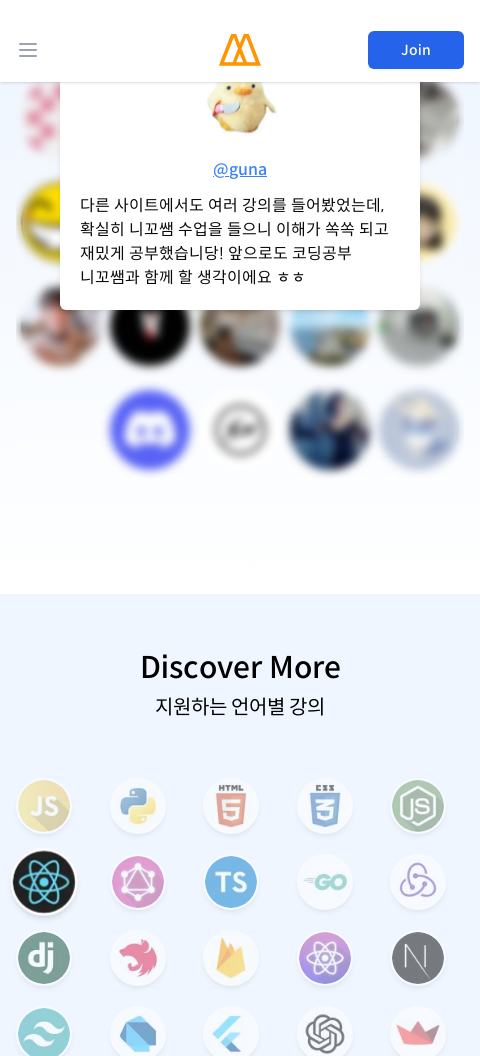

Waited 500ms for scroll to complete
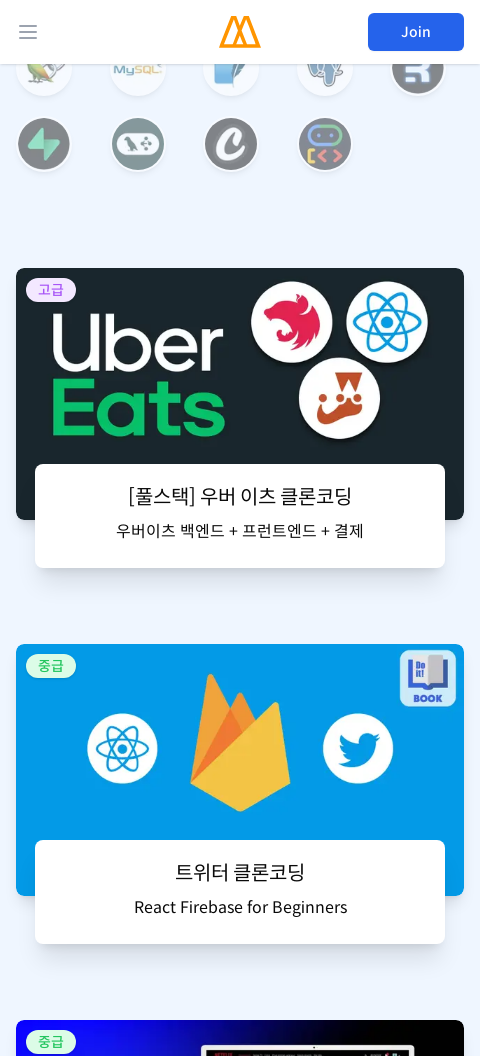

Scrolled to position 9504px (section 9 of 13)
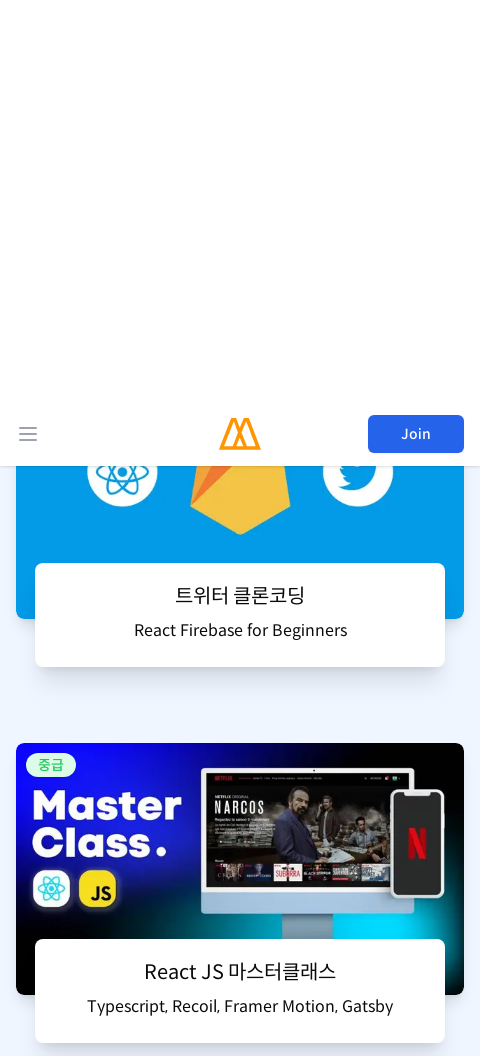

Waited 500ms for scroll to complete
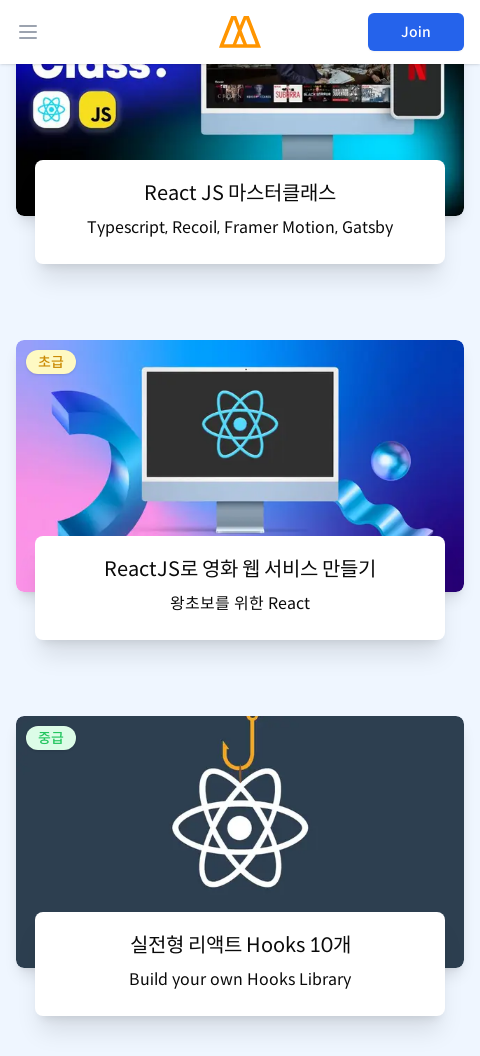

Scrolled to position 10560px (section 10 of 13)
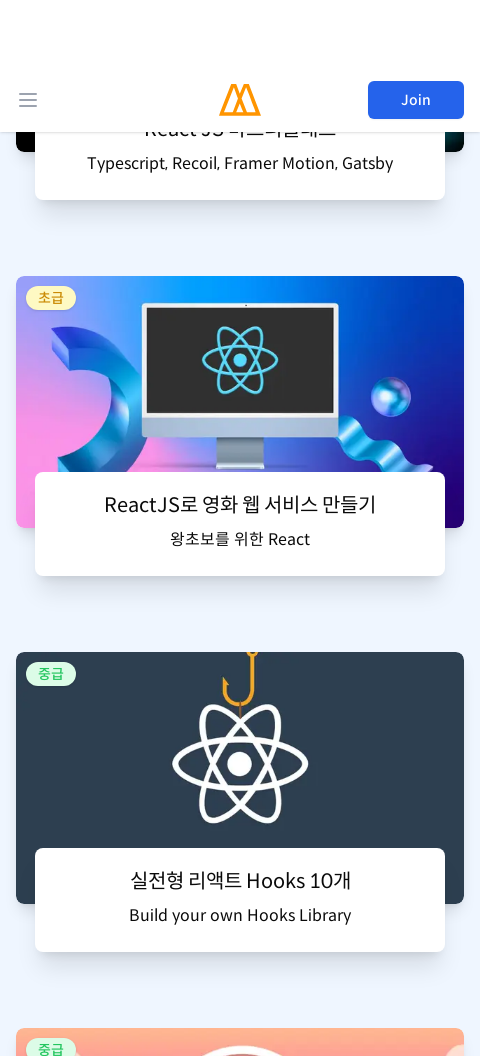

Waited 500ms for scroll to complete
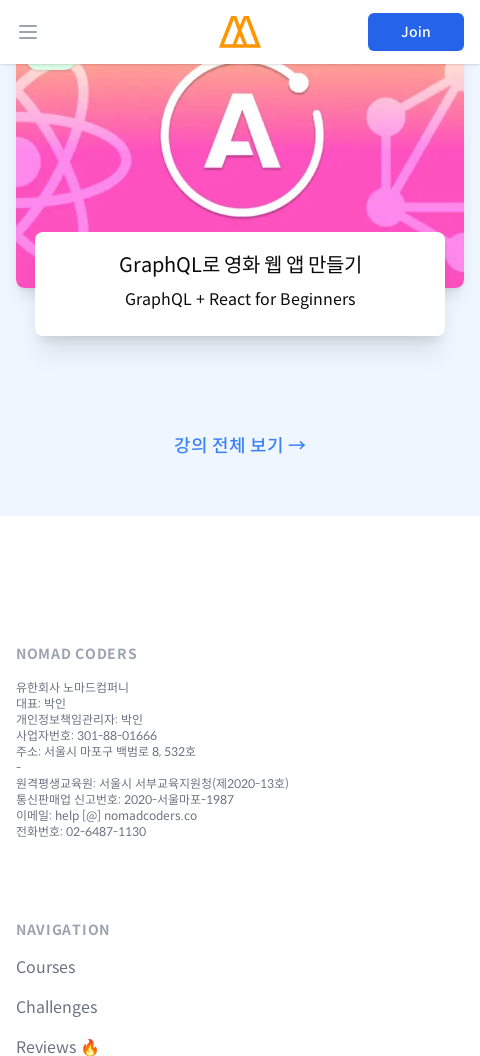

Scrolled to position 11616px (section 11 of 13)
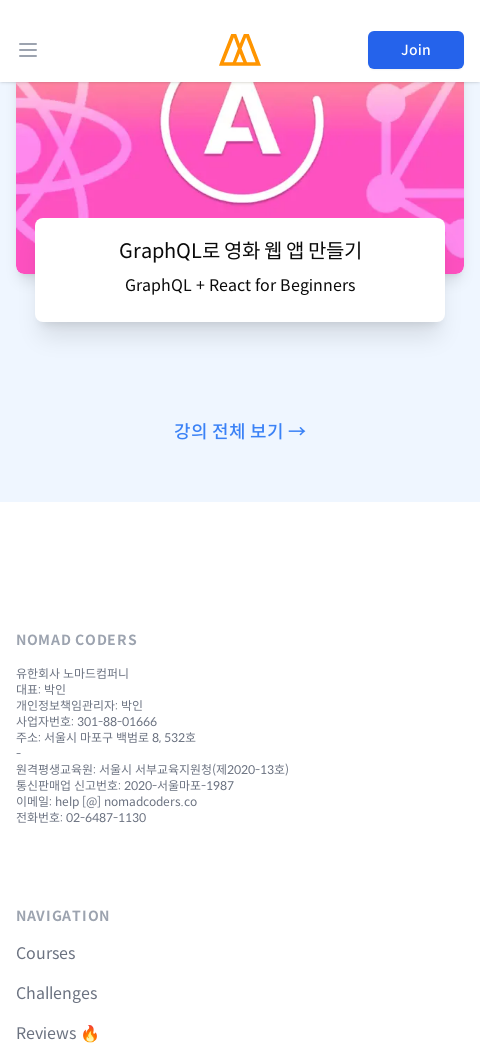

Waited 500ms for scroll to complete
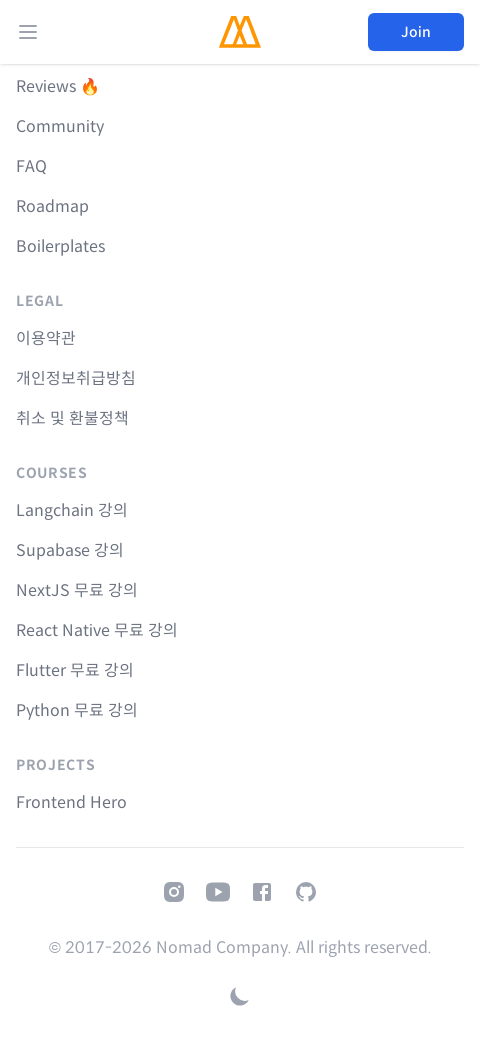

Scrolled to position 12672px (section 12 of 13)
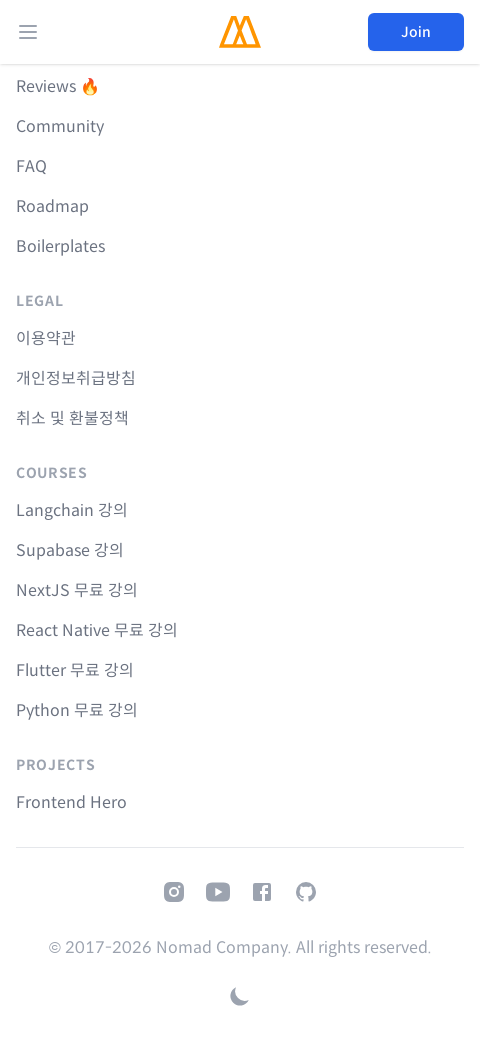

Waited 500ms for scroll to complete
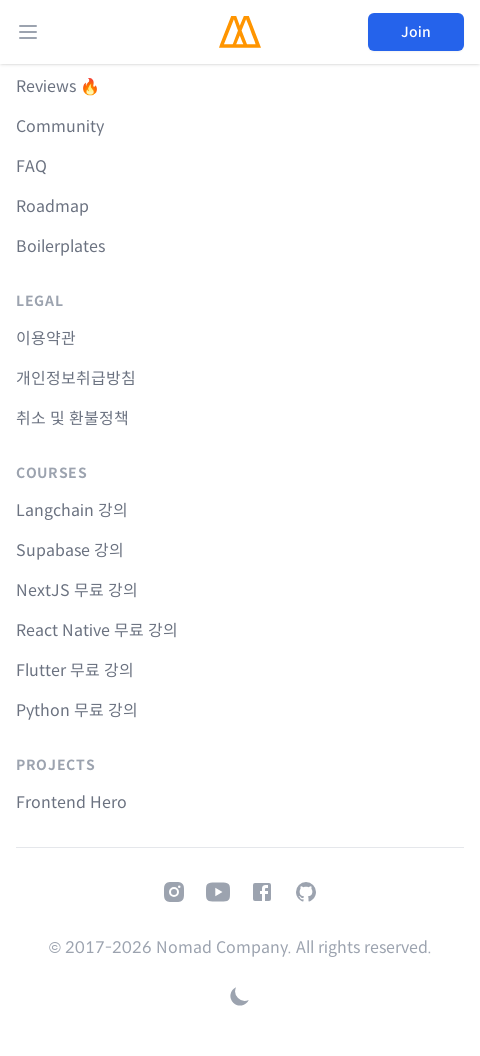

Scrolled to position 13728px (section 13 of 13)
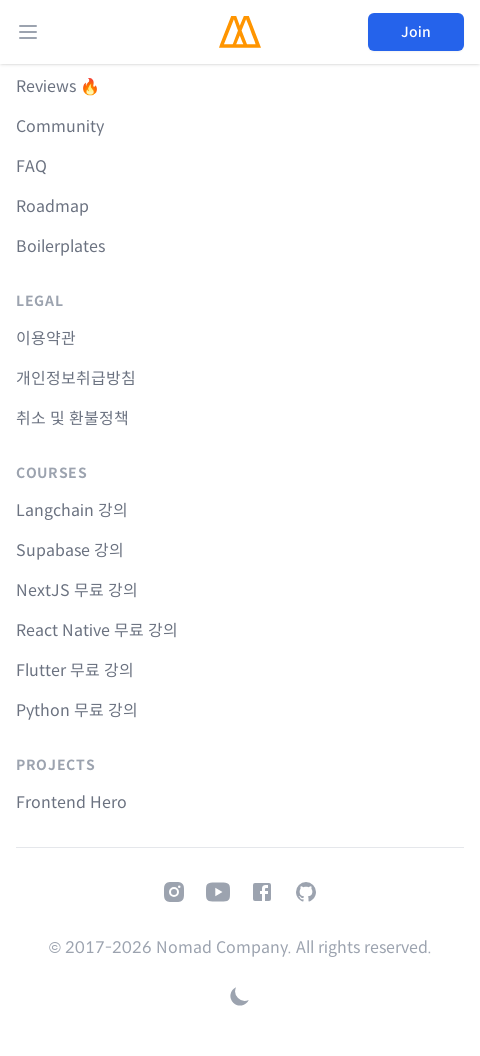

Waited 500ms for scroll to complete
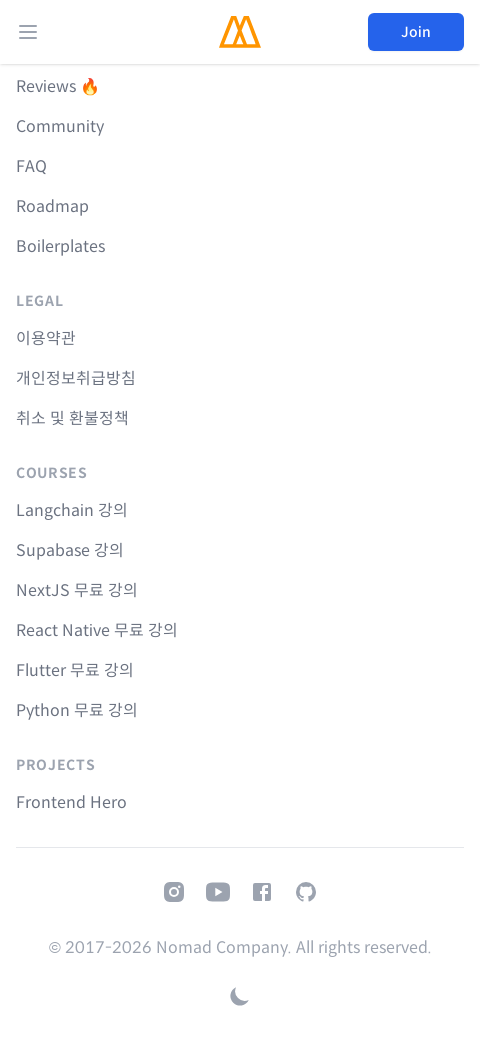

Waited 1000ms before switching to next viewport size
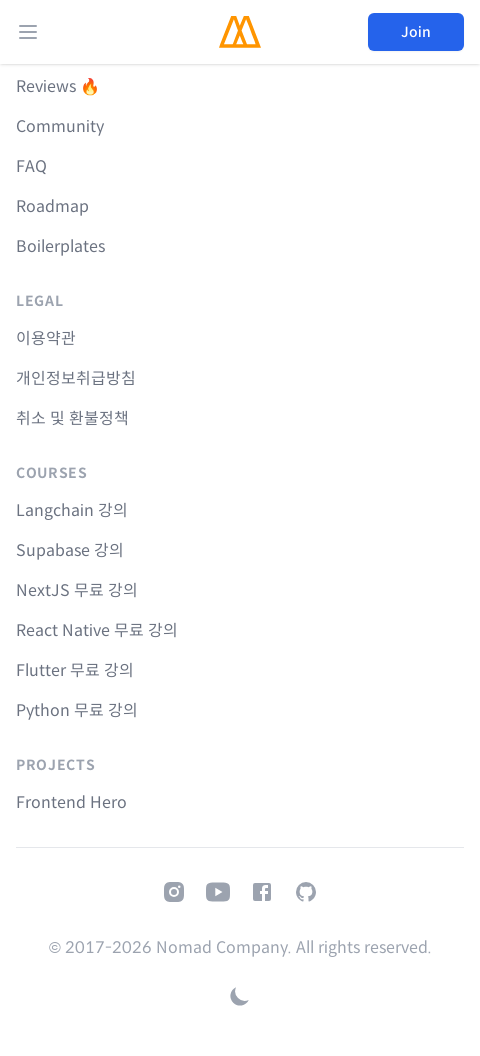

Set viewport width to 960px for responsive testing
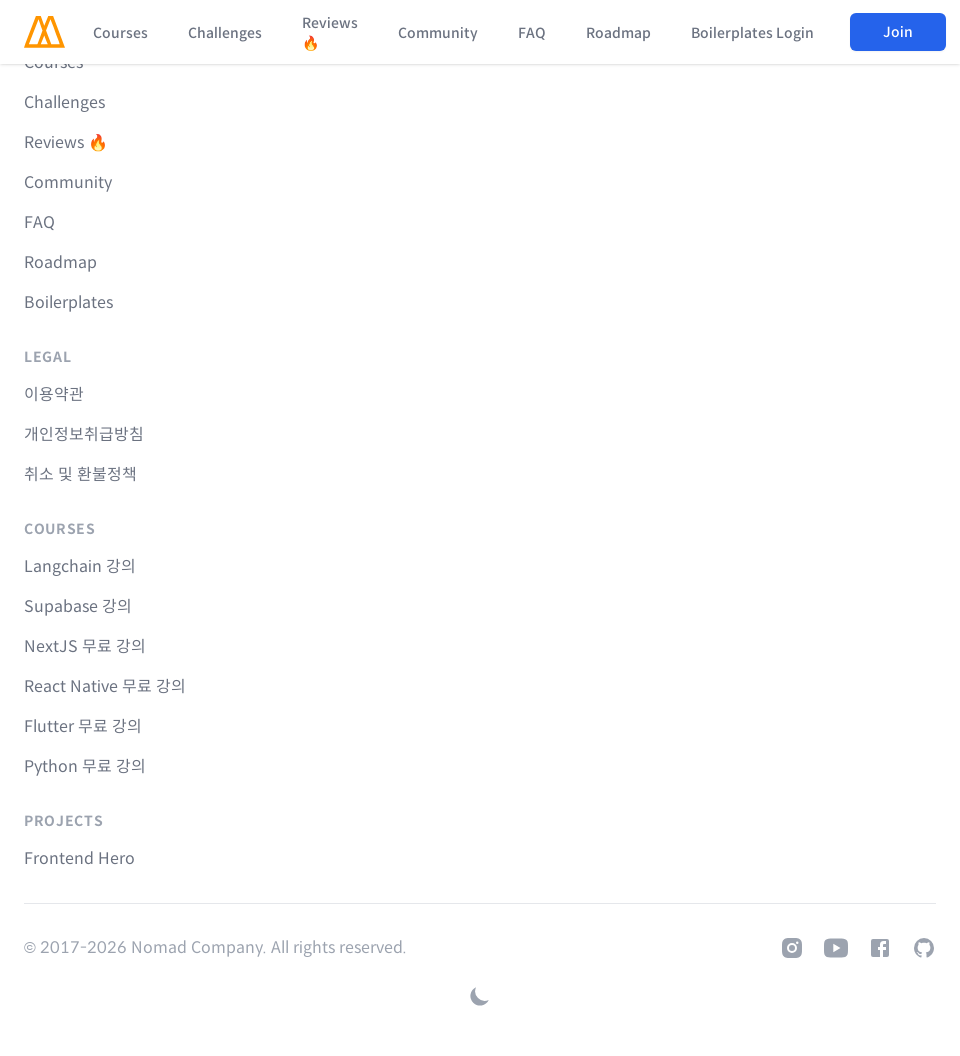

Scrolled to top of page
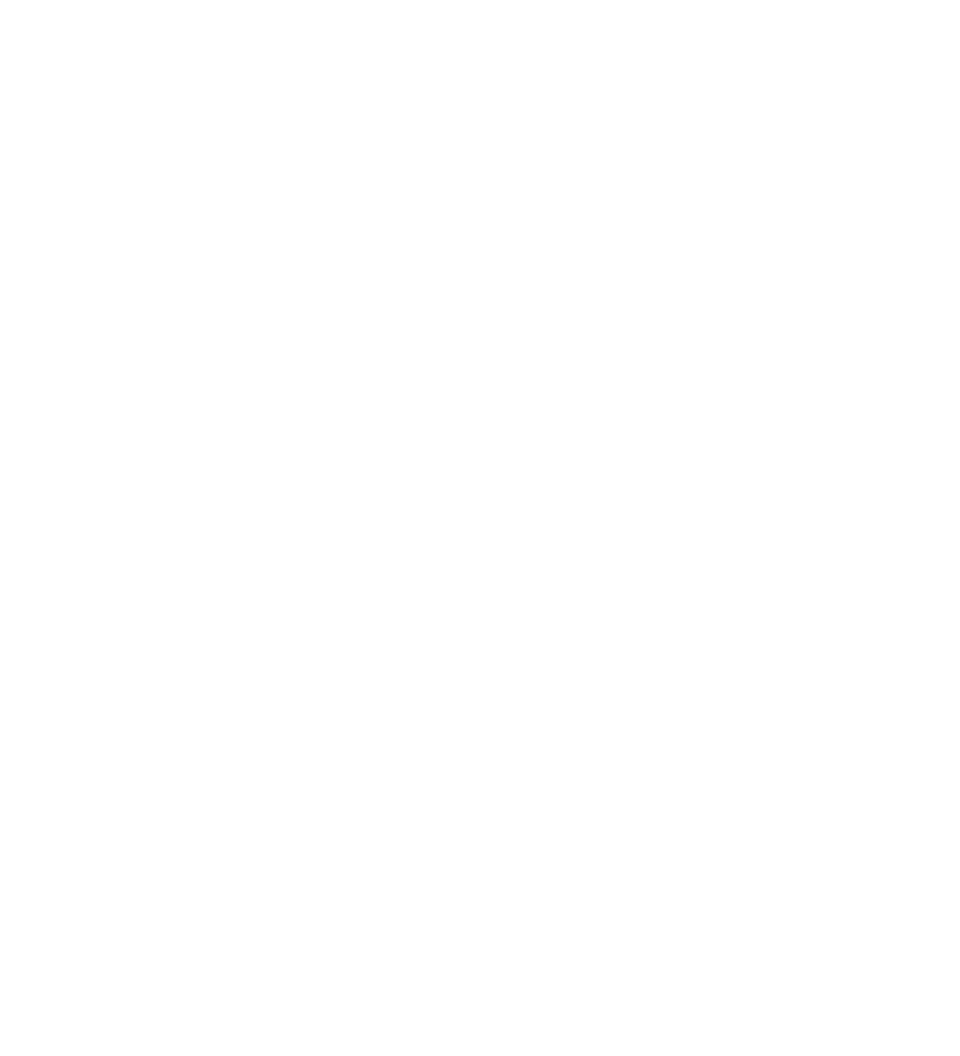

Waited 1000ms for page to stabilize
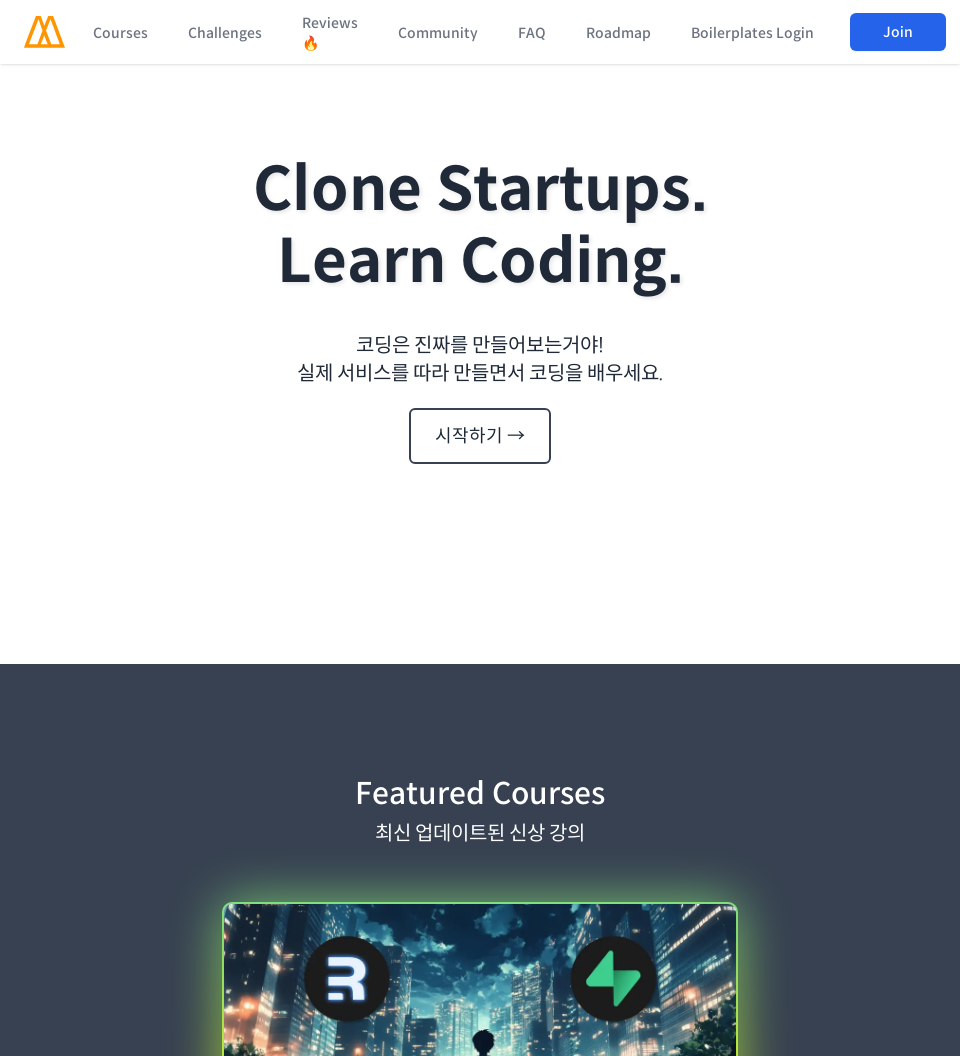

Retrieved page scroll height: 10643px
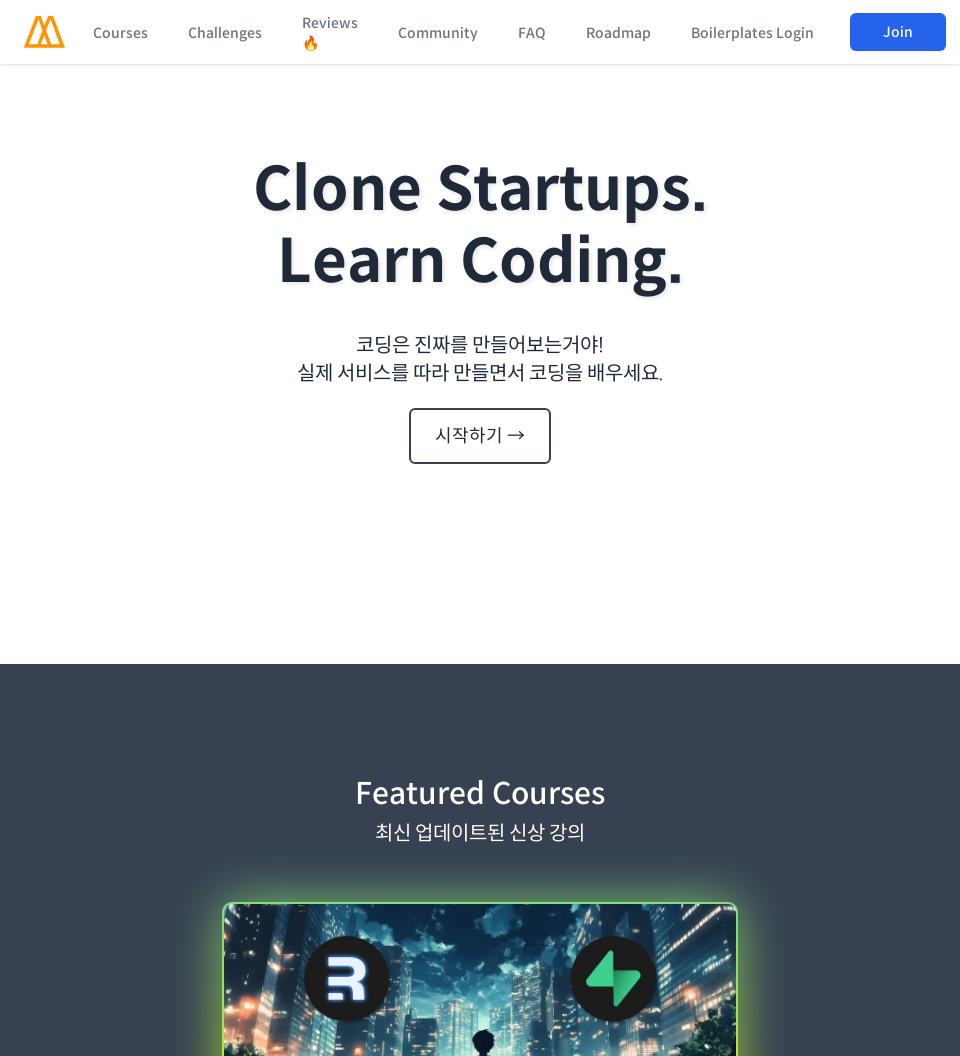

Calculated total sections to scroll: 11
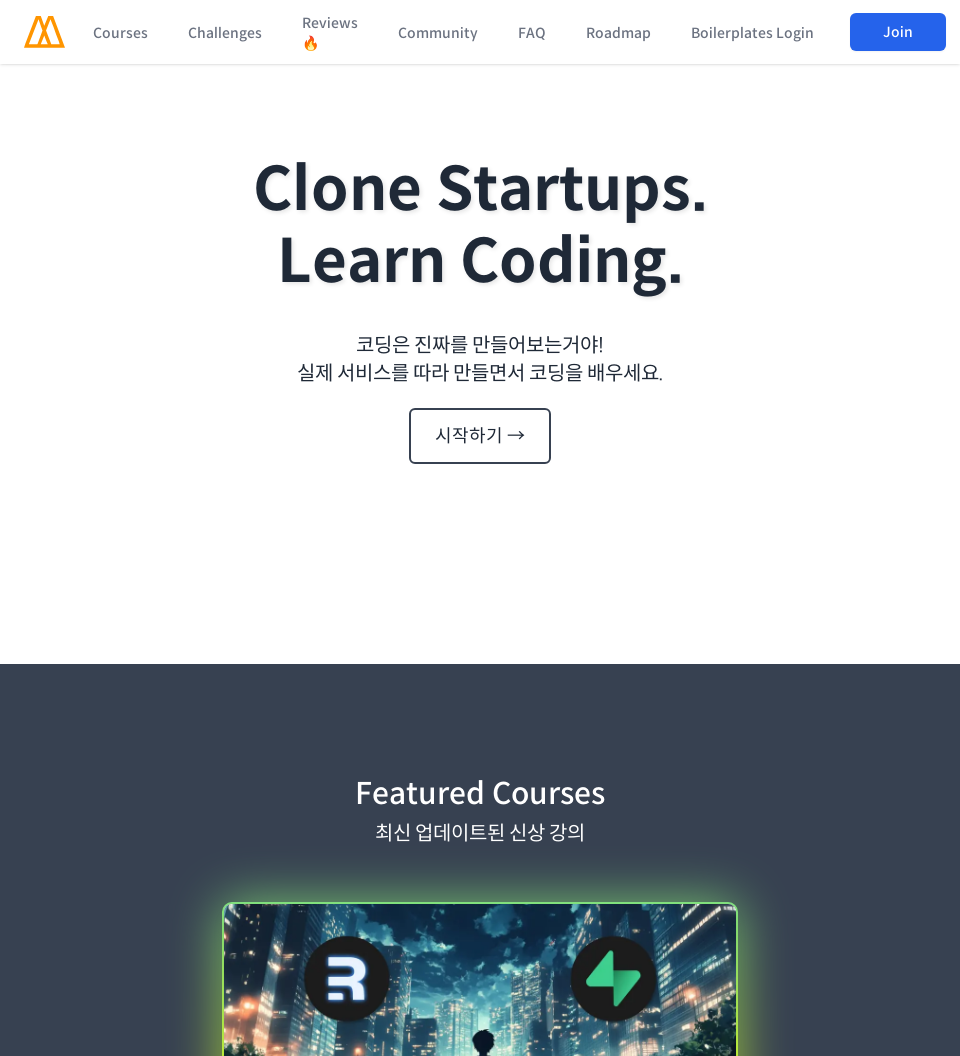

Scrolled to position 1056px (section 1 of 12)
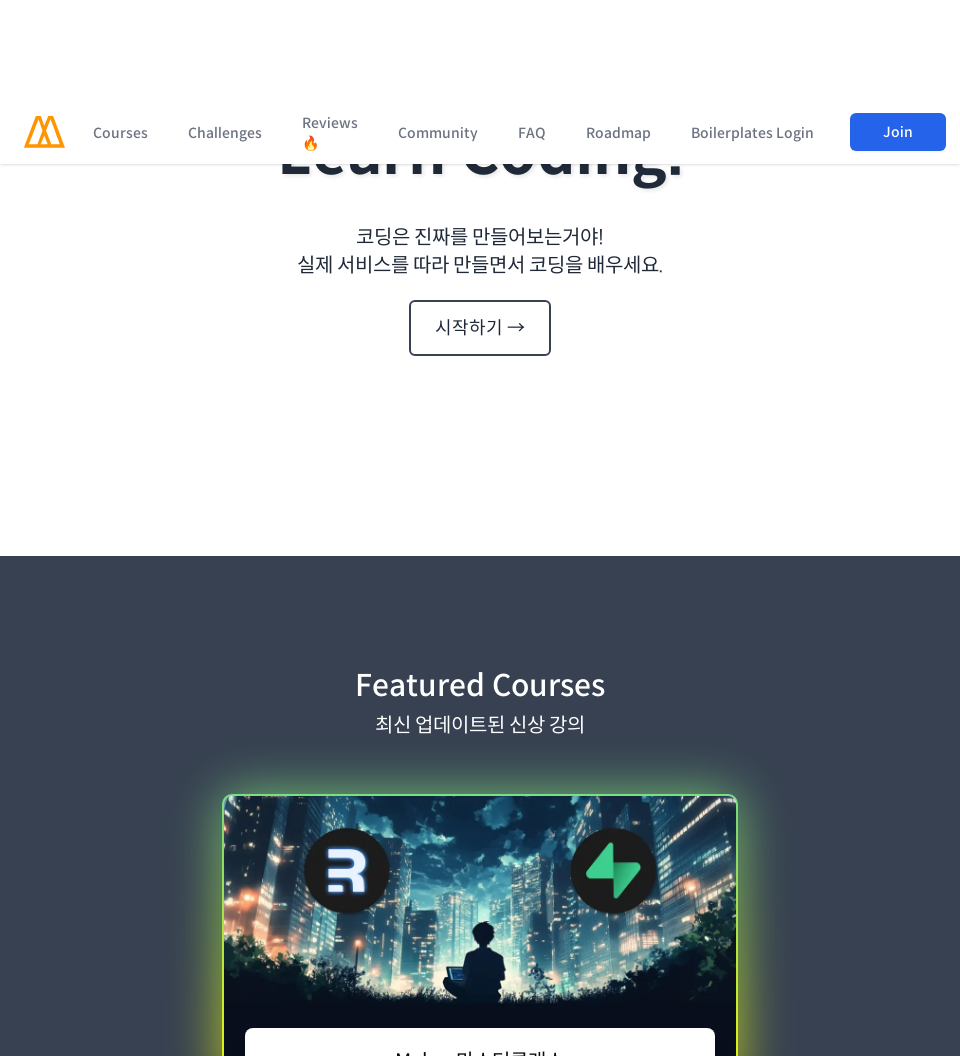

Waited 500ms for scroll to complete
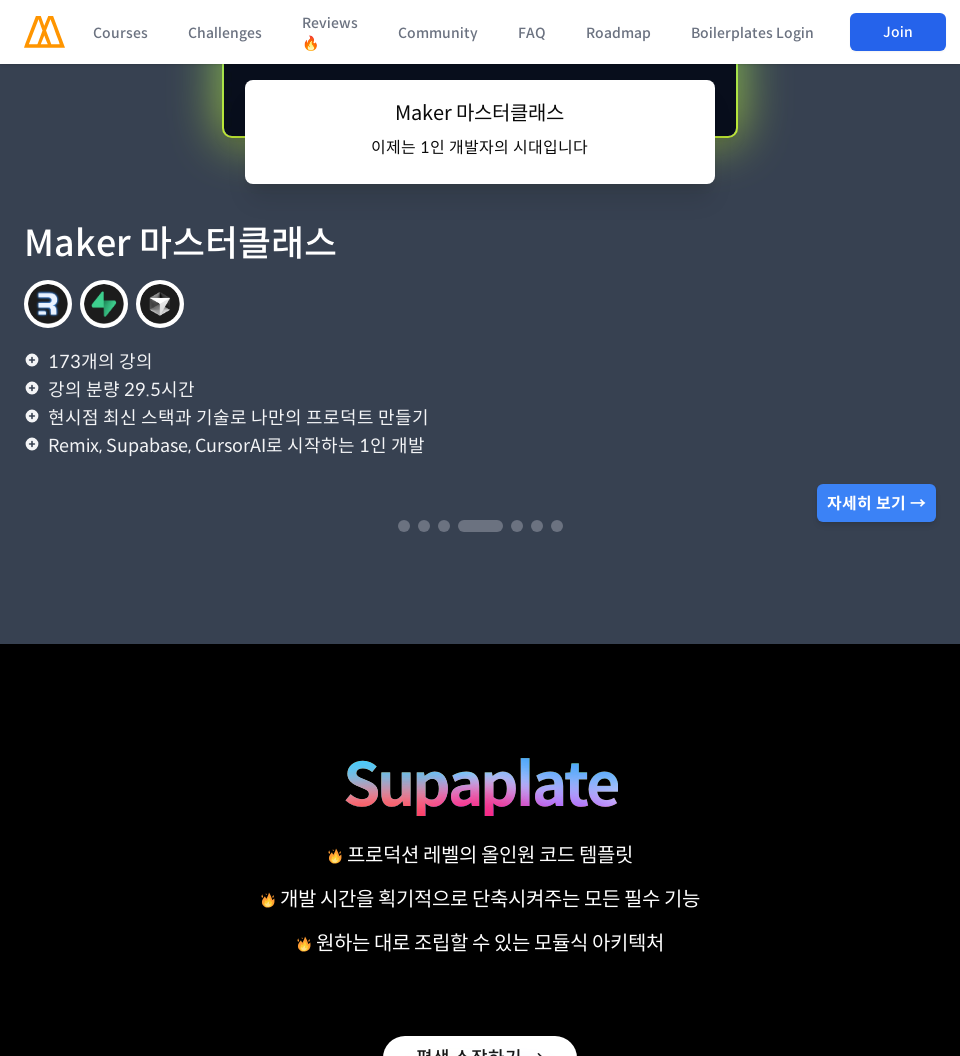

Scrolled to position 2112px (section 2 of 12)
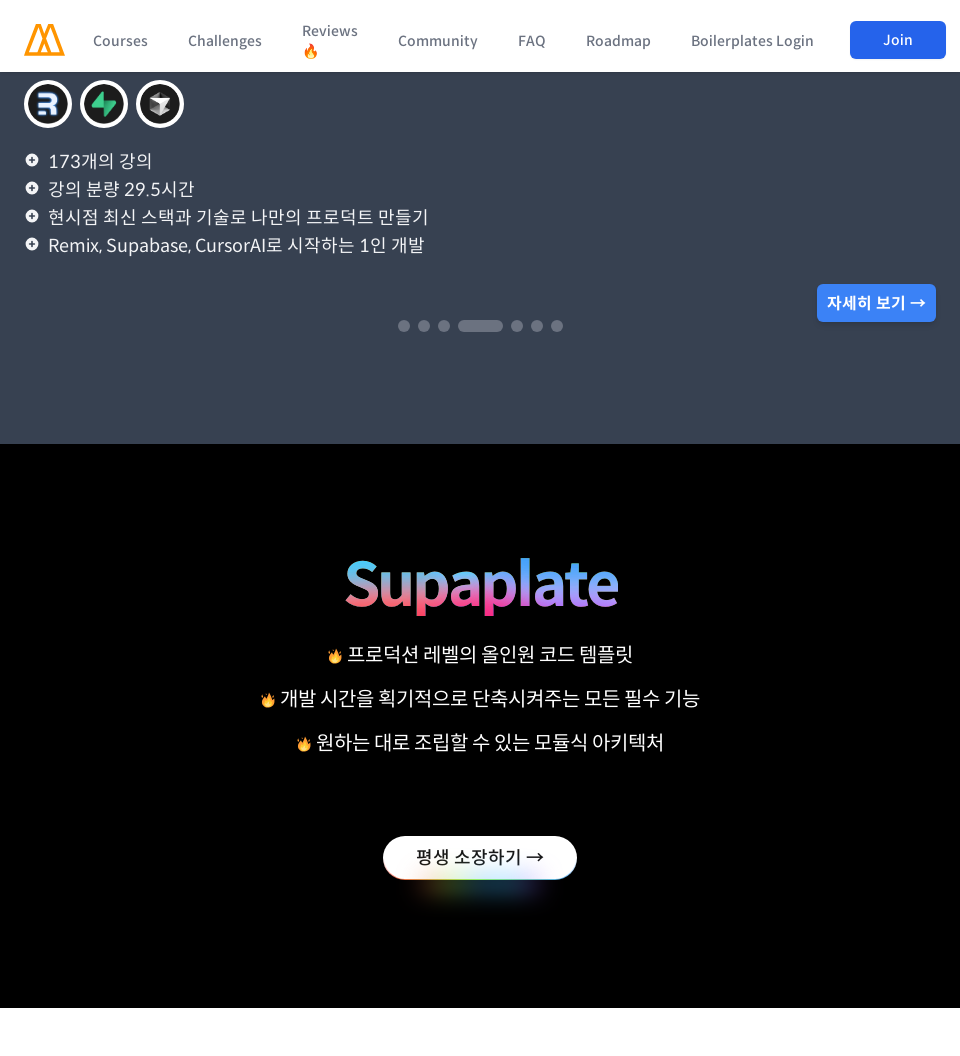

Waited 500ms for scroll to complete
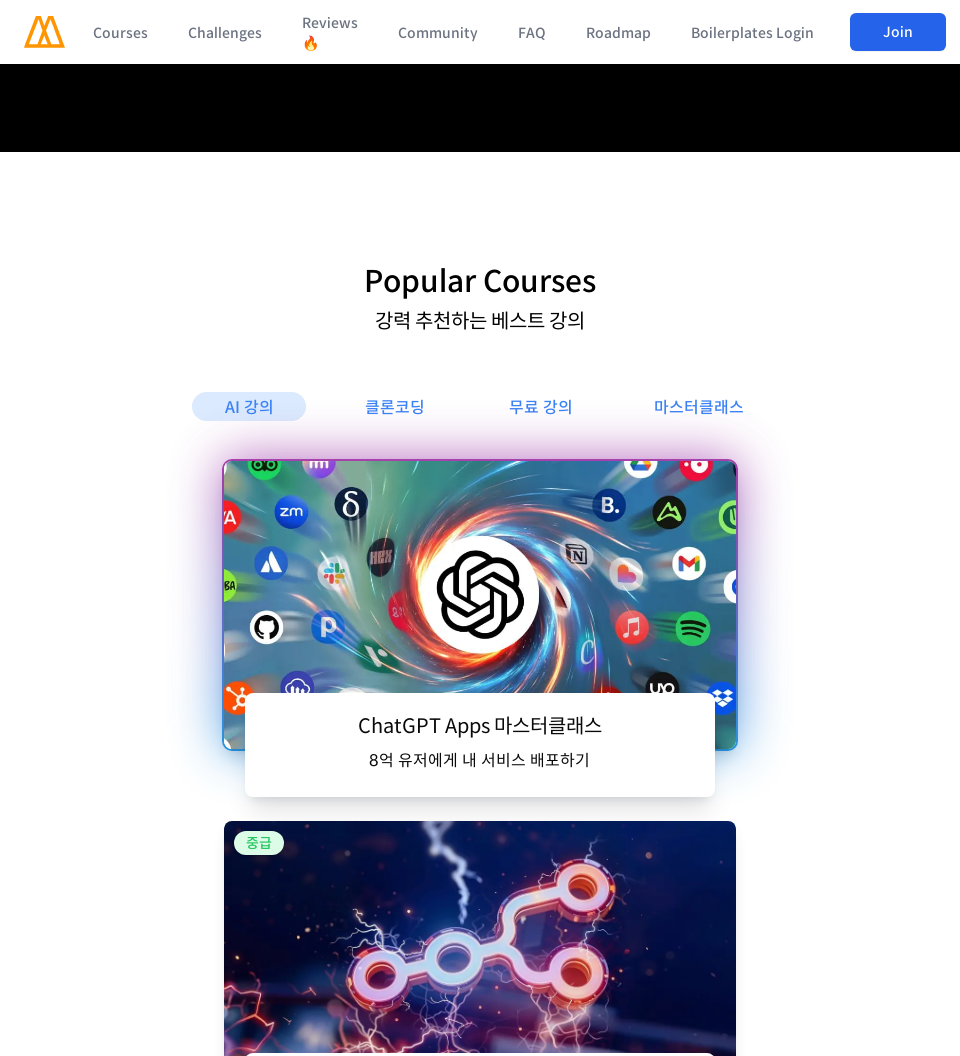

Scrolled to position 3168px (section 3 of 12)
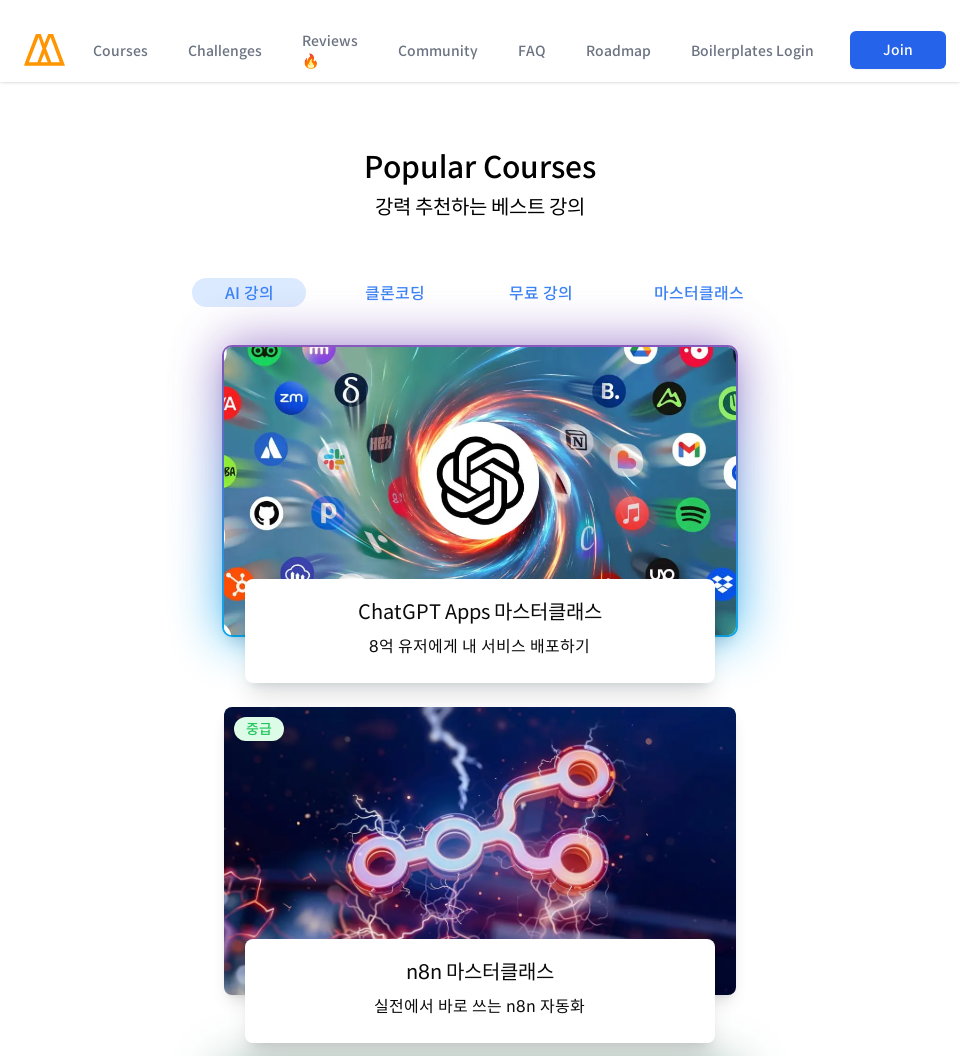

Waited 500ms for scroll to complete
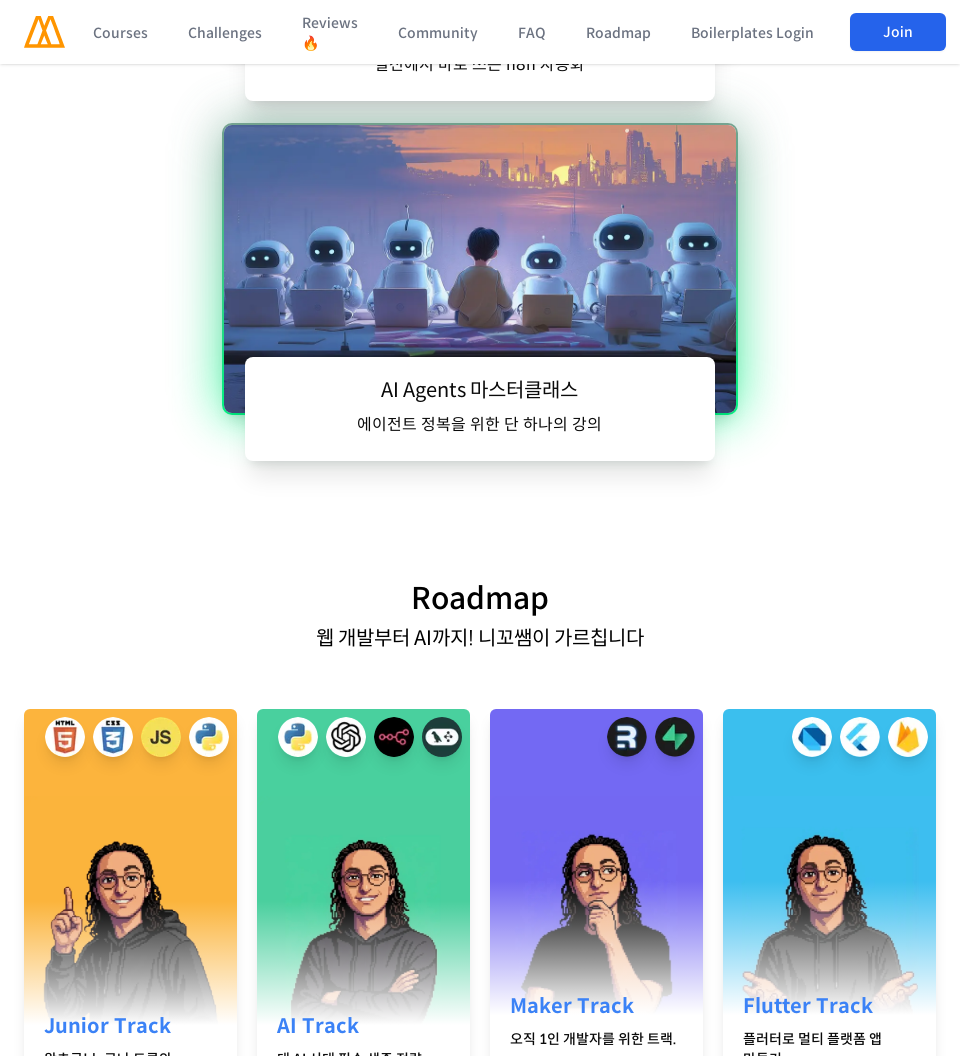

Scrolled to position 4224px (section 4 of 12)
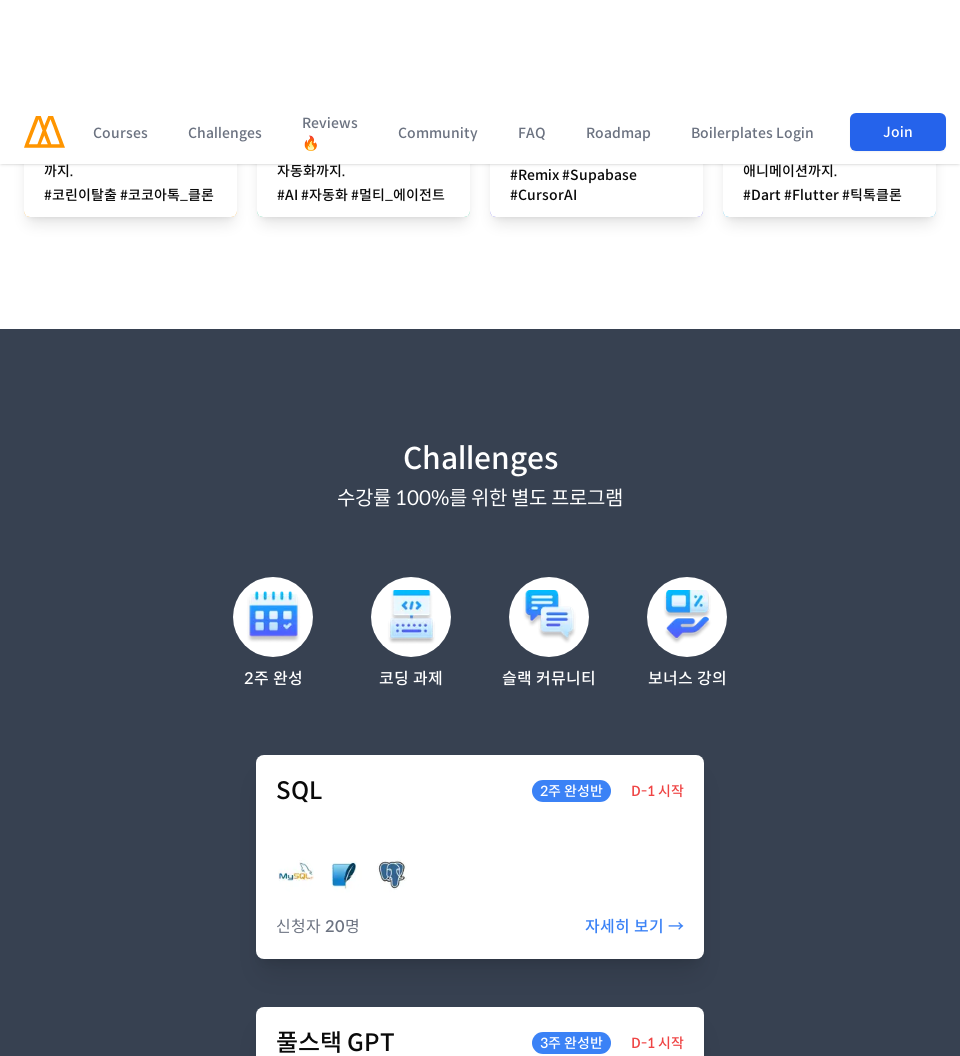

Waited 500ms for scroll to complete
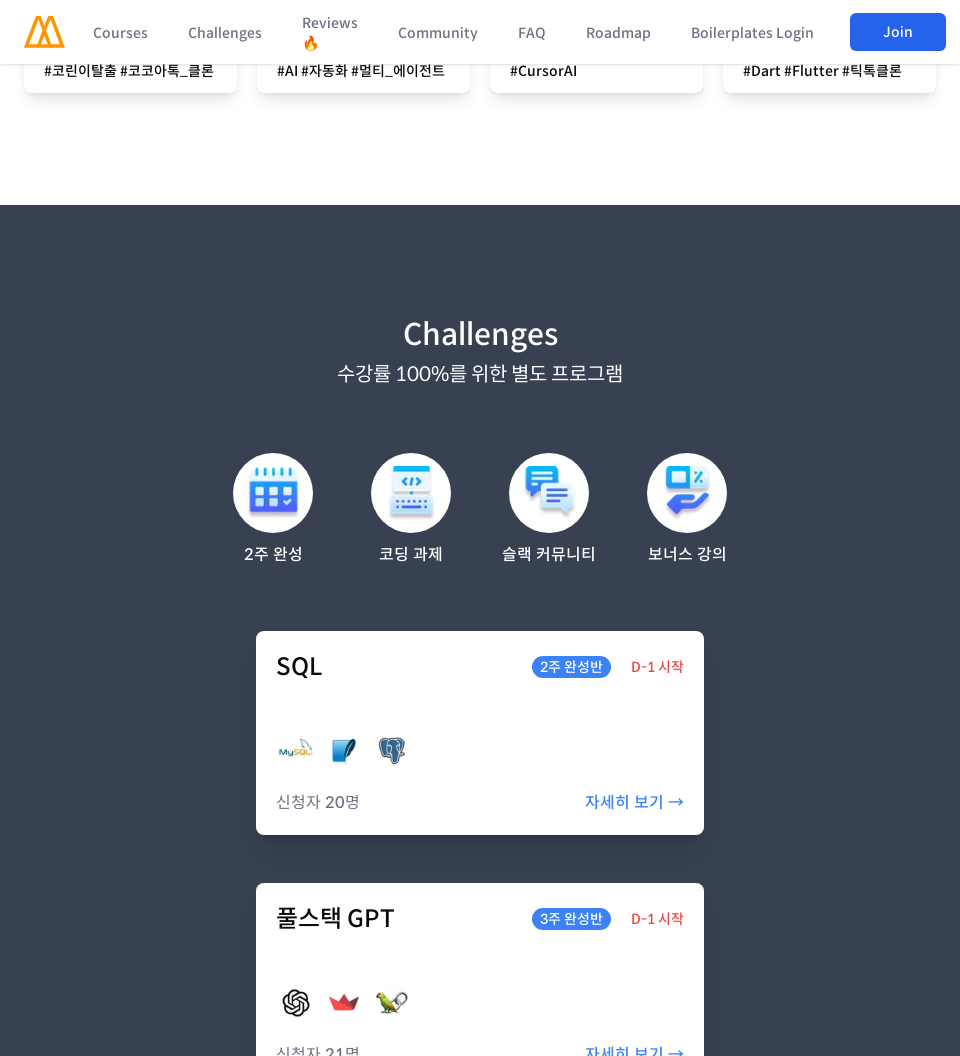

Scrolled to position 5280px (section 5 of 12)
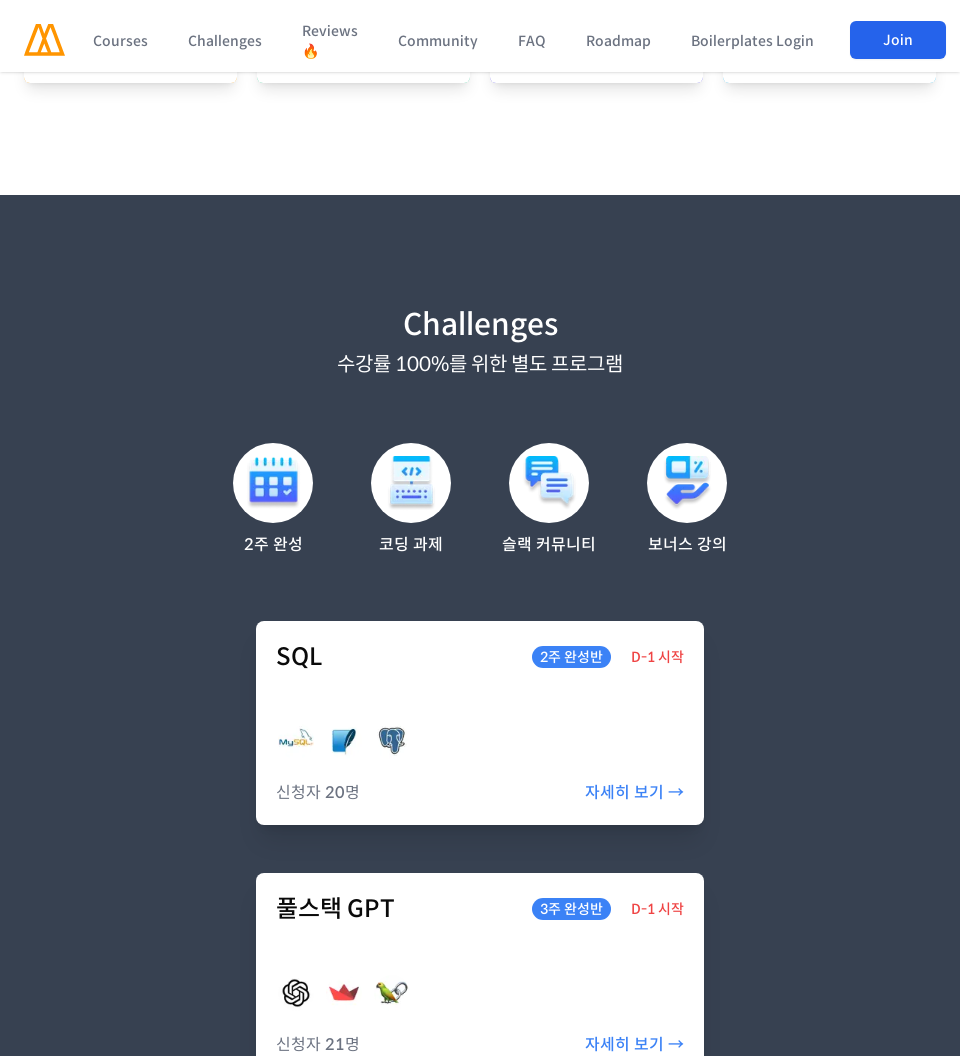

Waited 500ms for scroll to complete
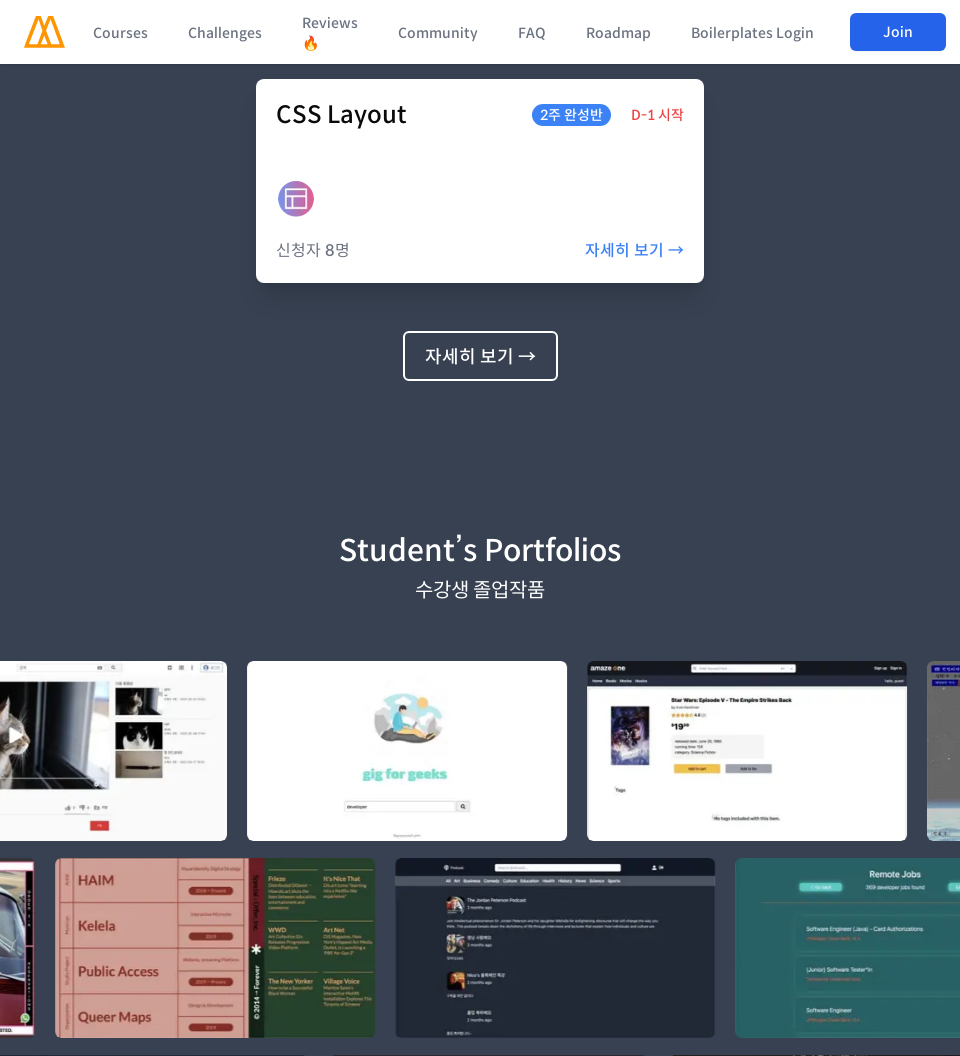

Scrolled to position 6336px (section 6 of 12)
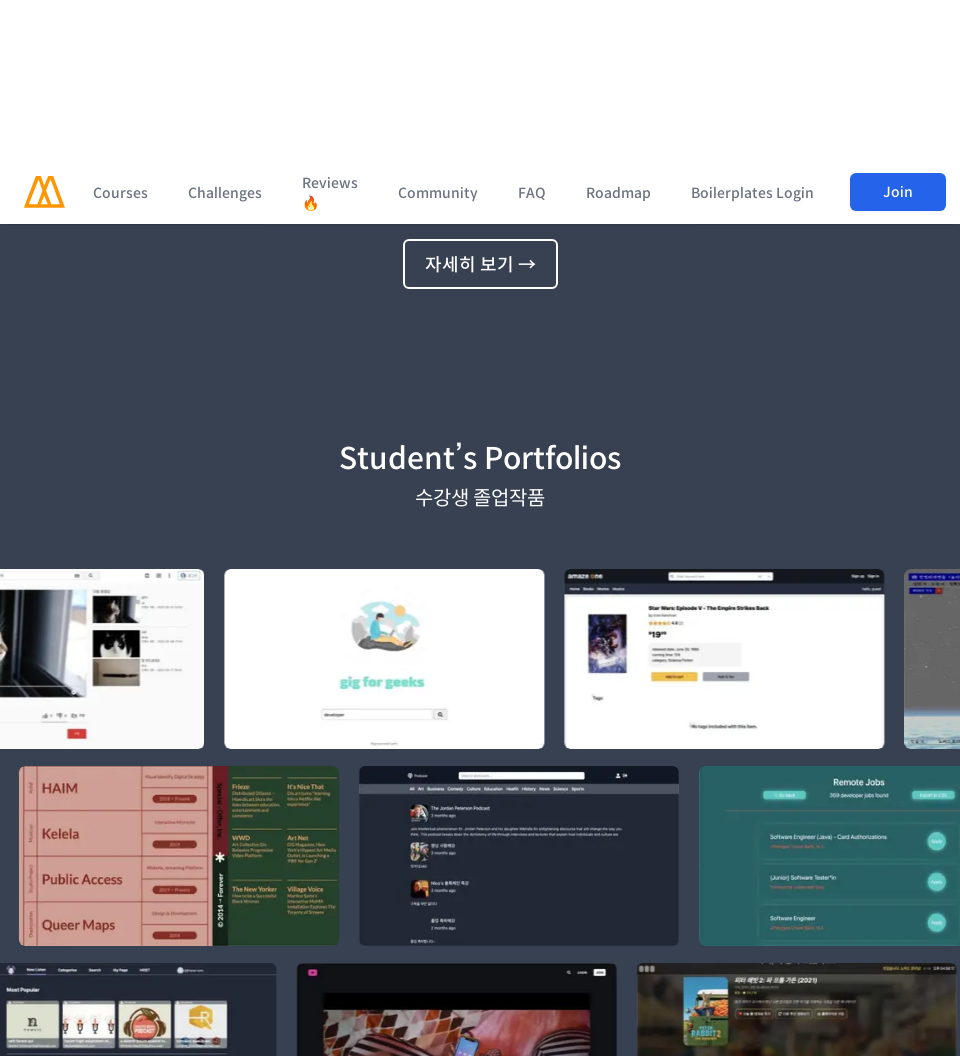

Waited 500ms for scroll to complete
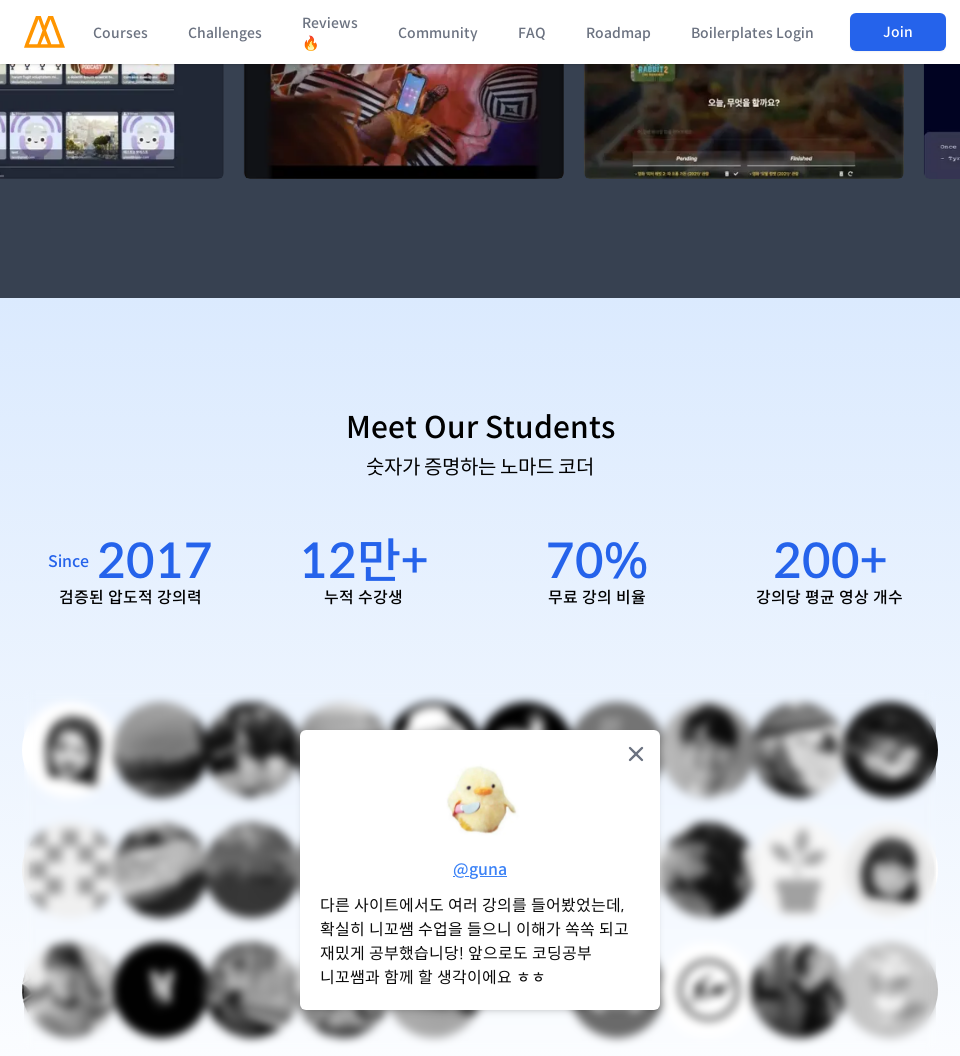

Scrolled to position 7392px (section 7 of 12)
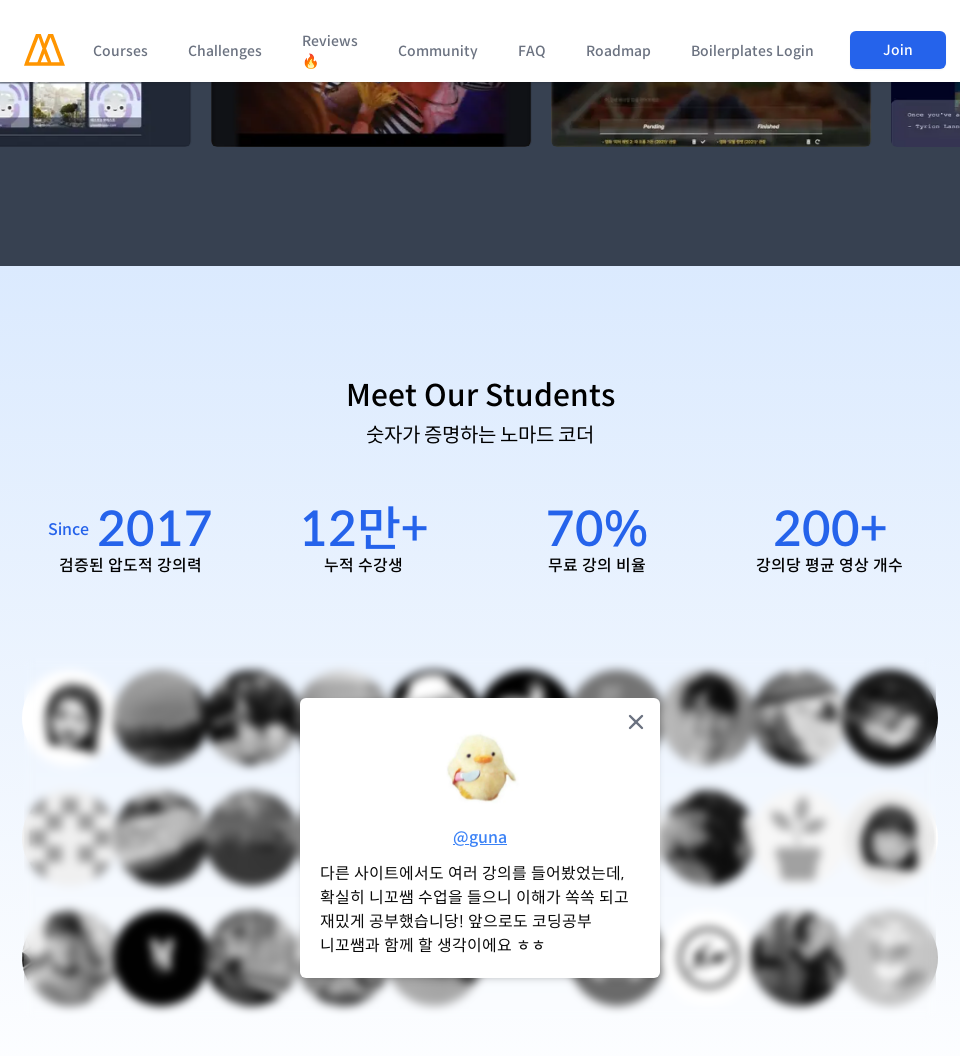

Waited 500ms for scroll to complete
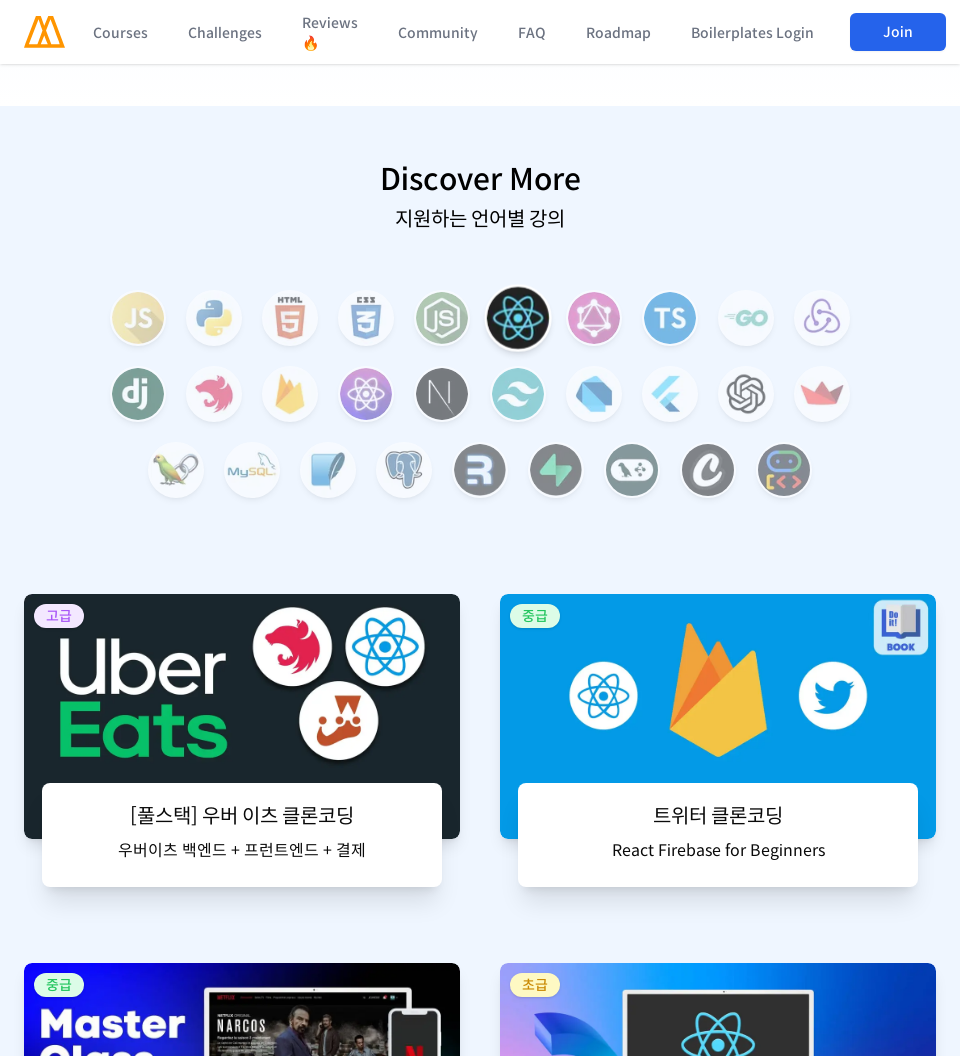

Scrolled to position 8448px (section 8 of 12)
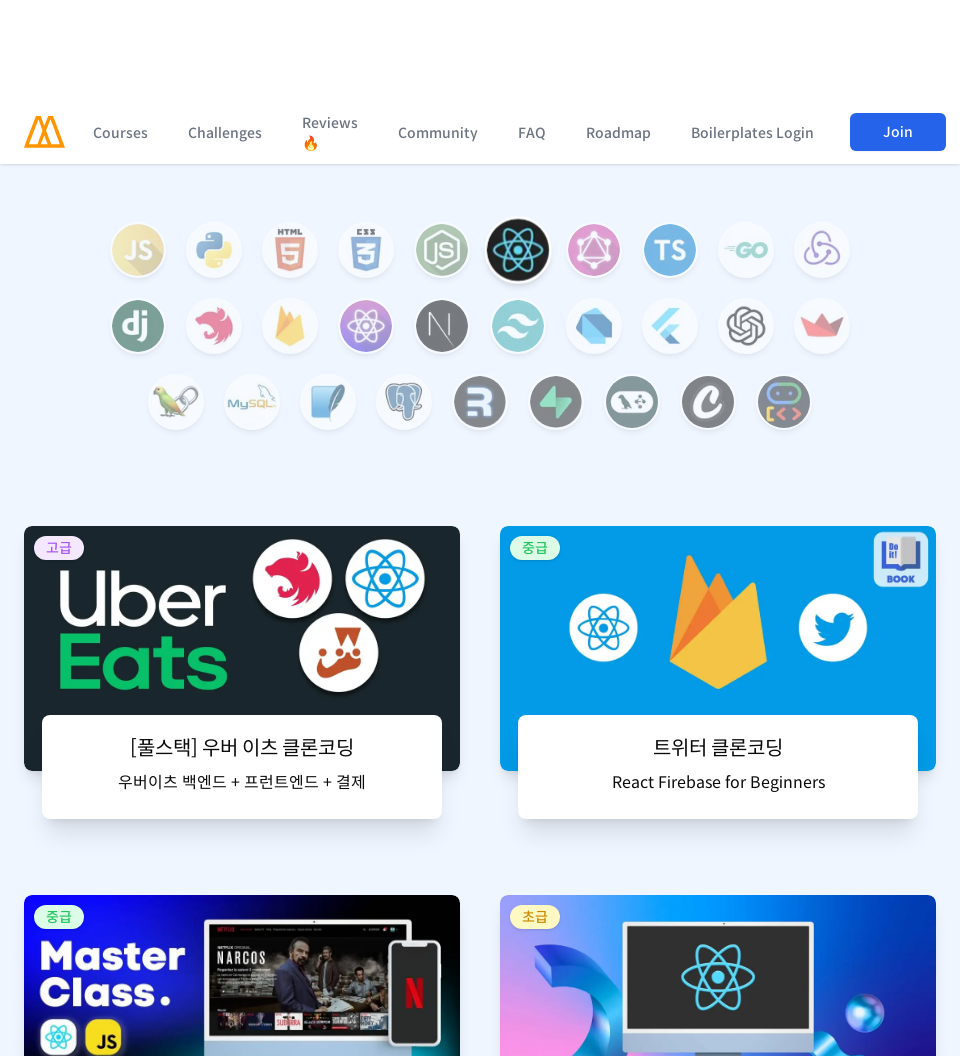

Waited 500ms for scroll to complete
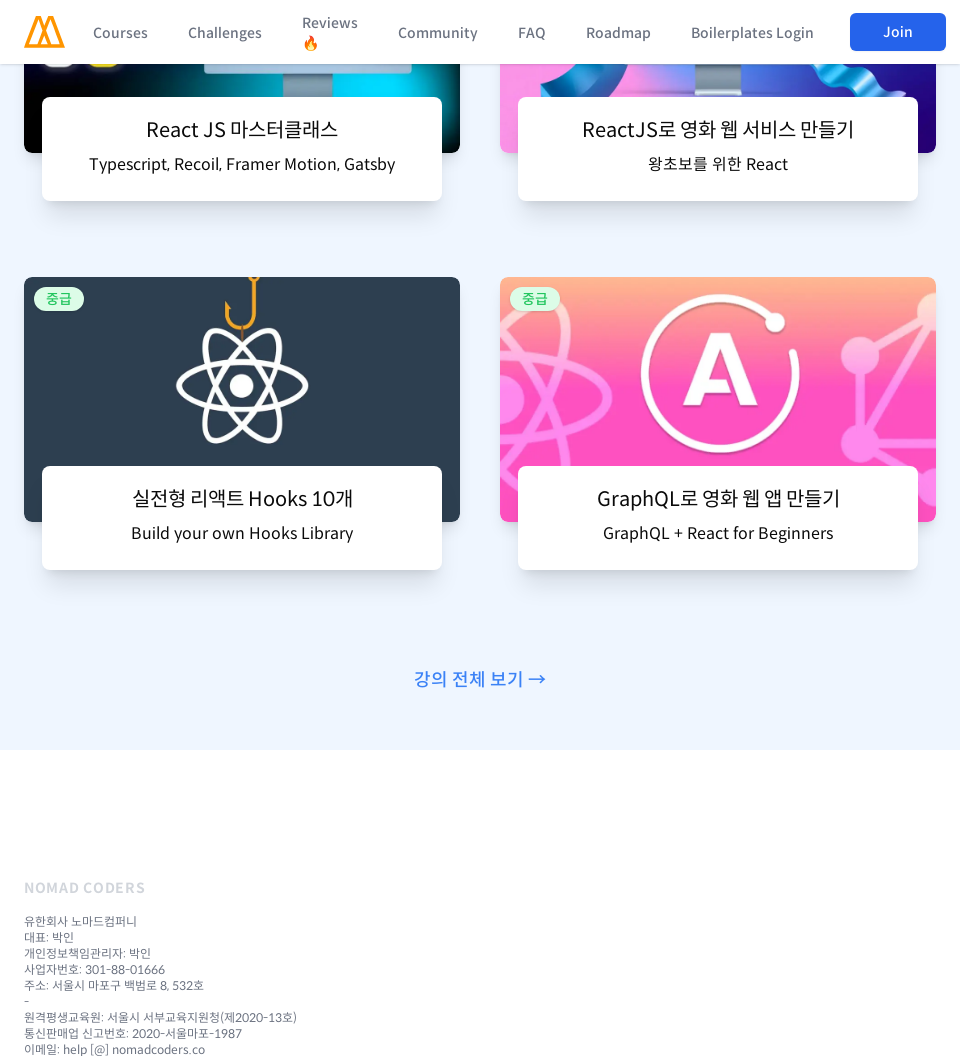

Scrolled to position 9504px (section 9 of 12)
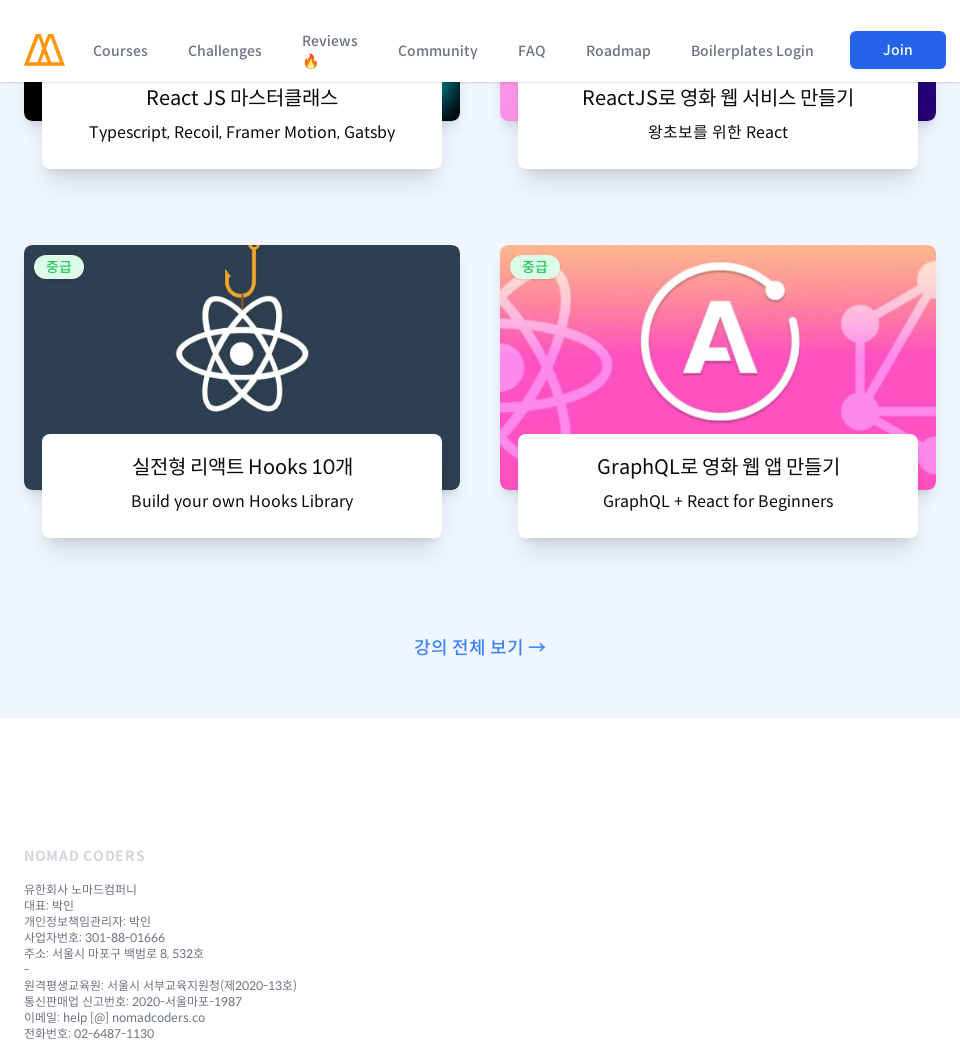

Waited 500ms for scroll to complete
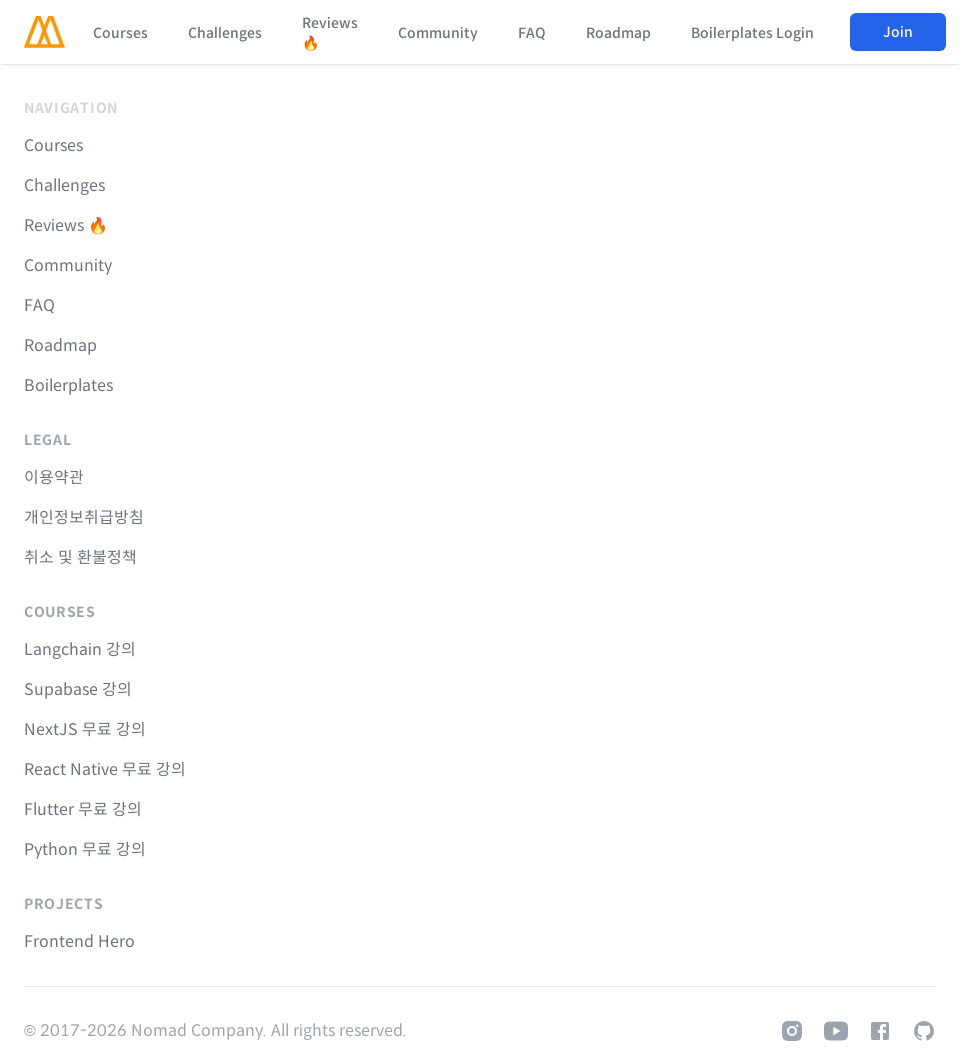

Scrolled to position 10560px (section 10 of 12)
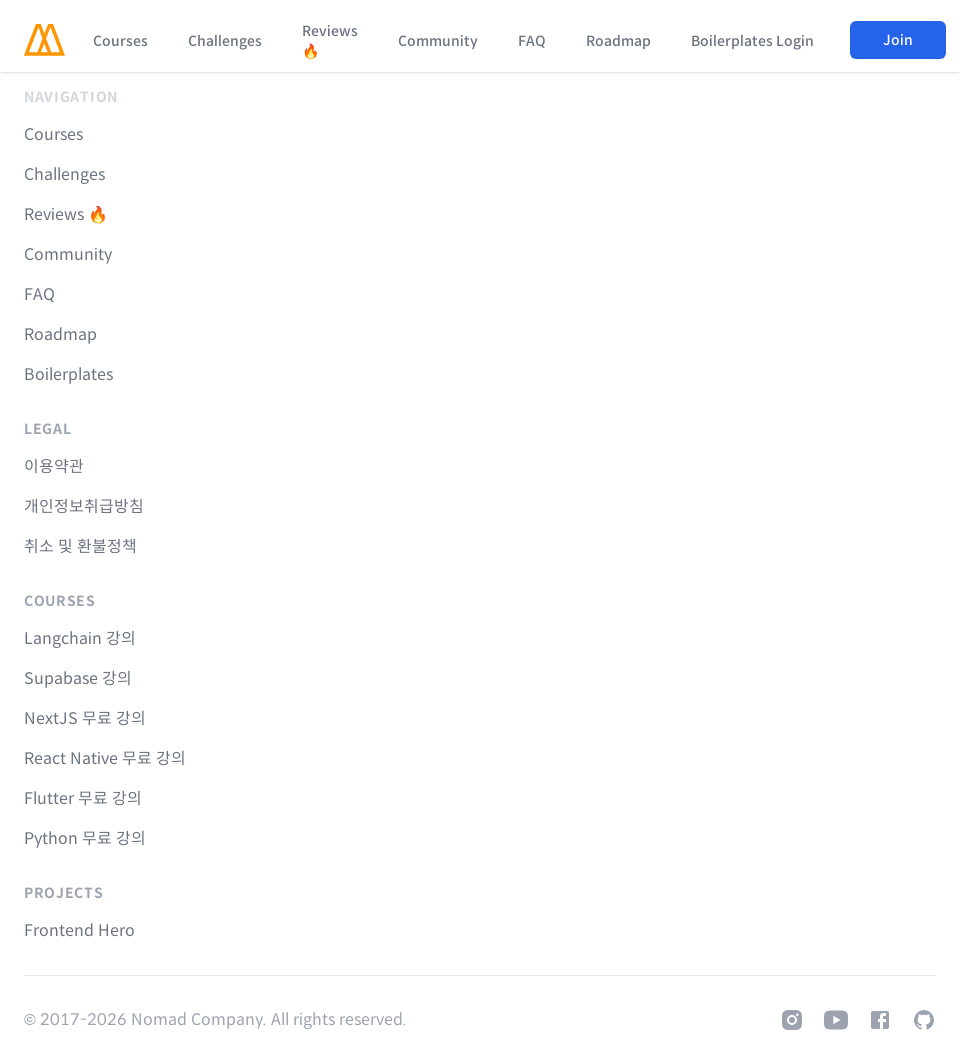

Waited 500ms for scroll to complete
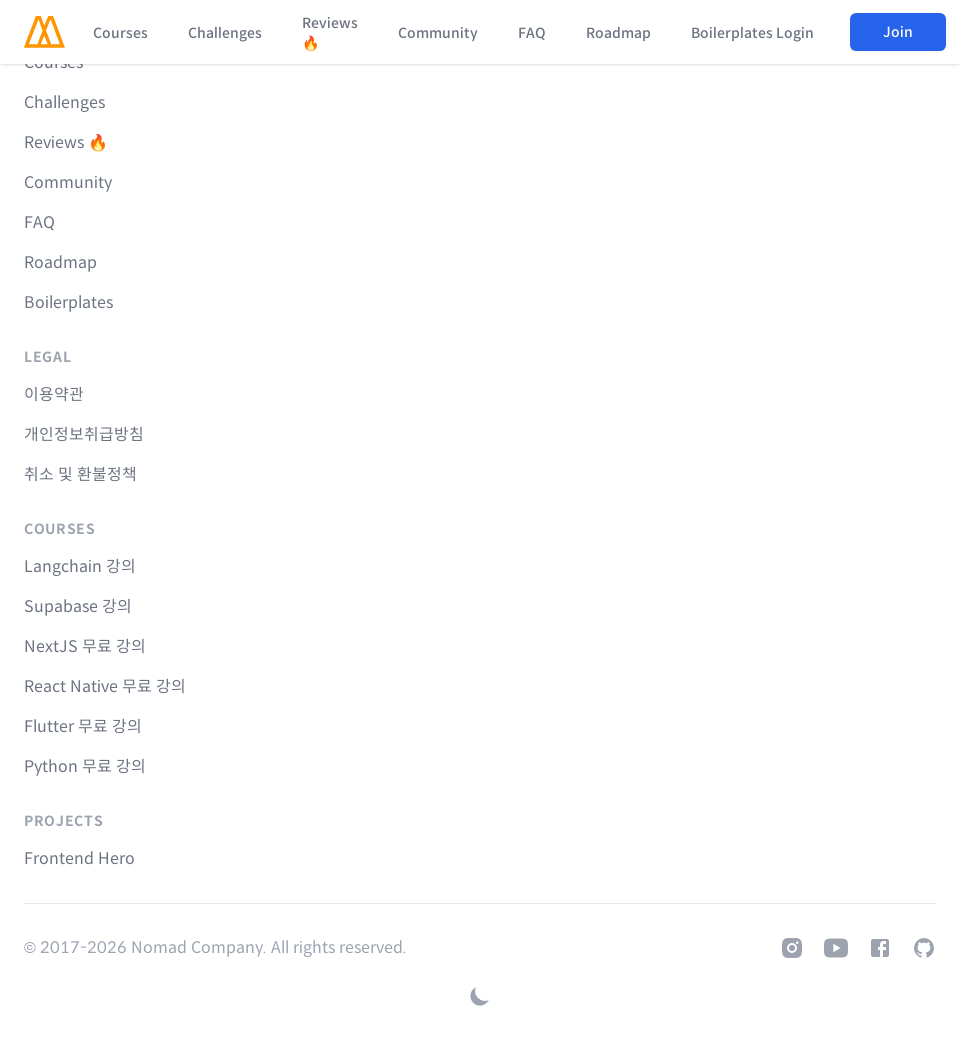

Scrolled to position 11616px (section 11 of 12)
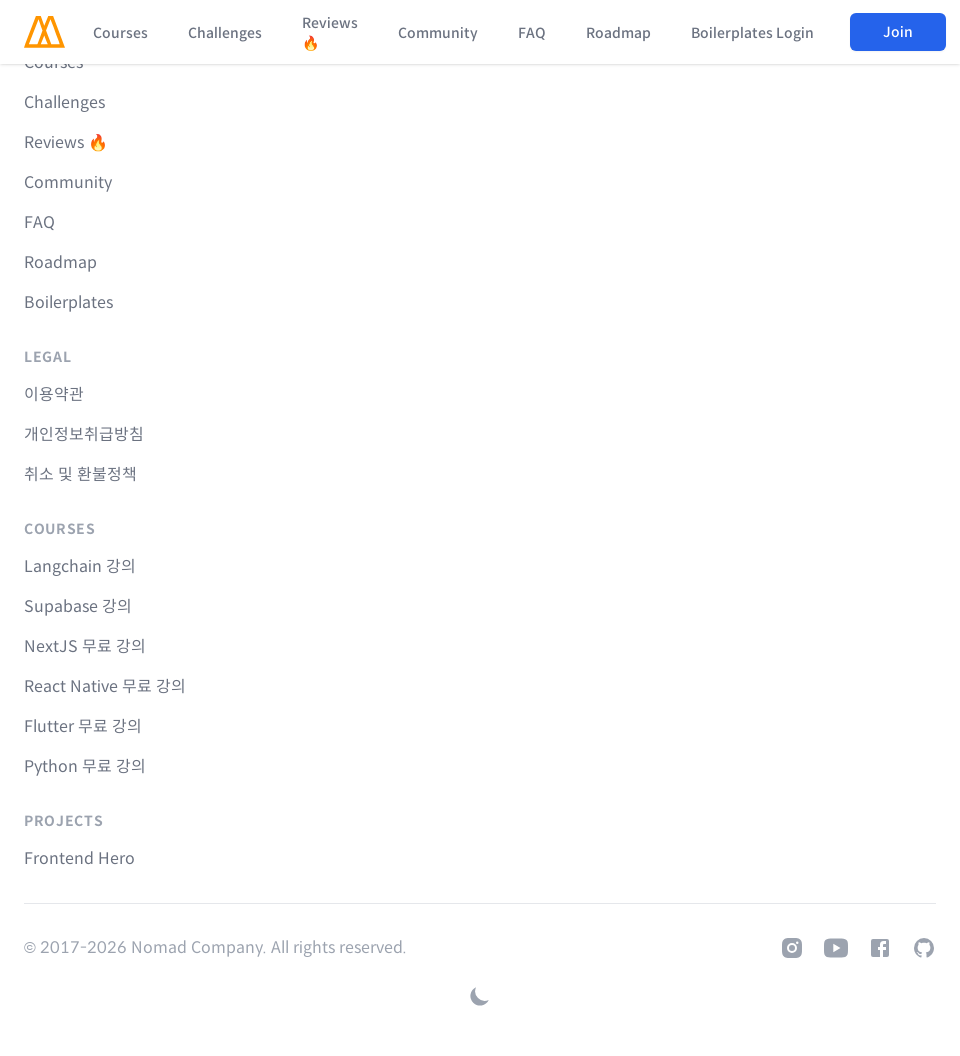

Waited 500ms for scroll to complete
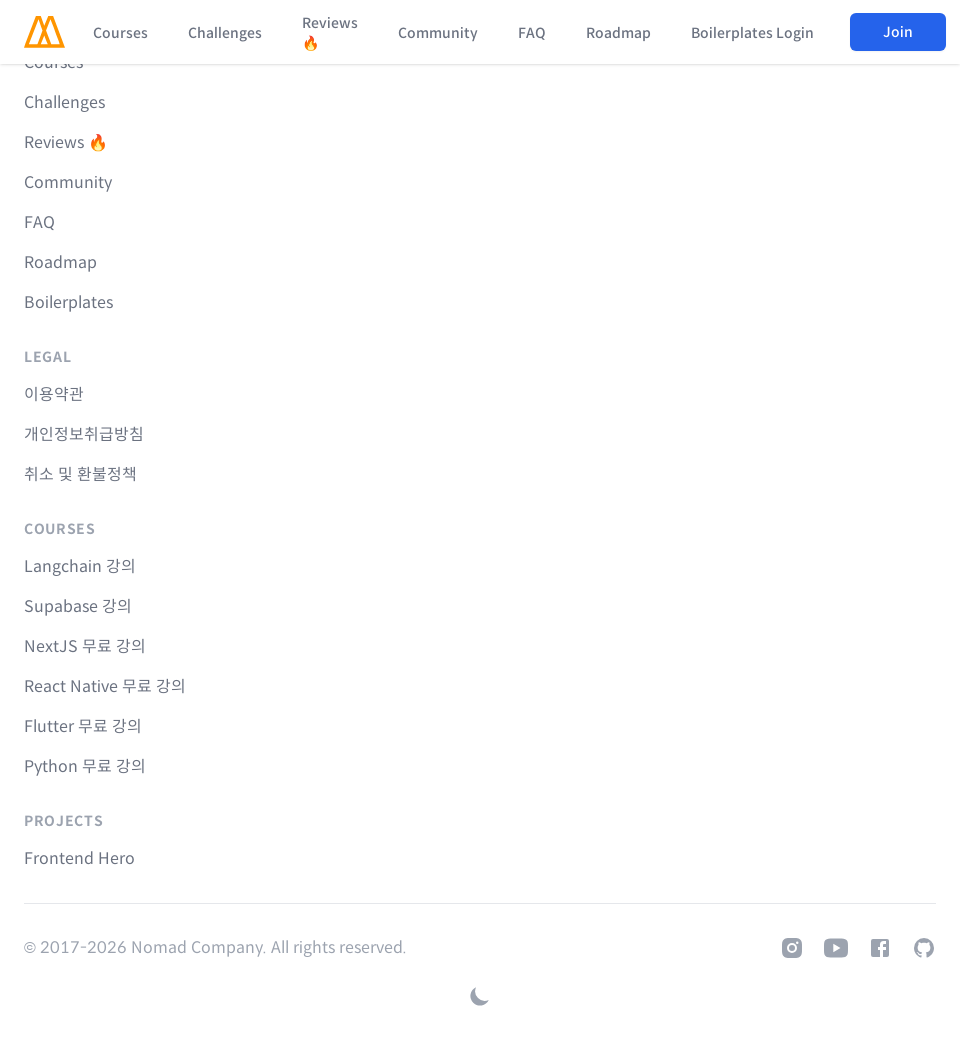

Scrolled to position 12672px (section 12 of 12)
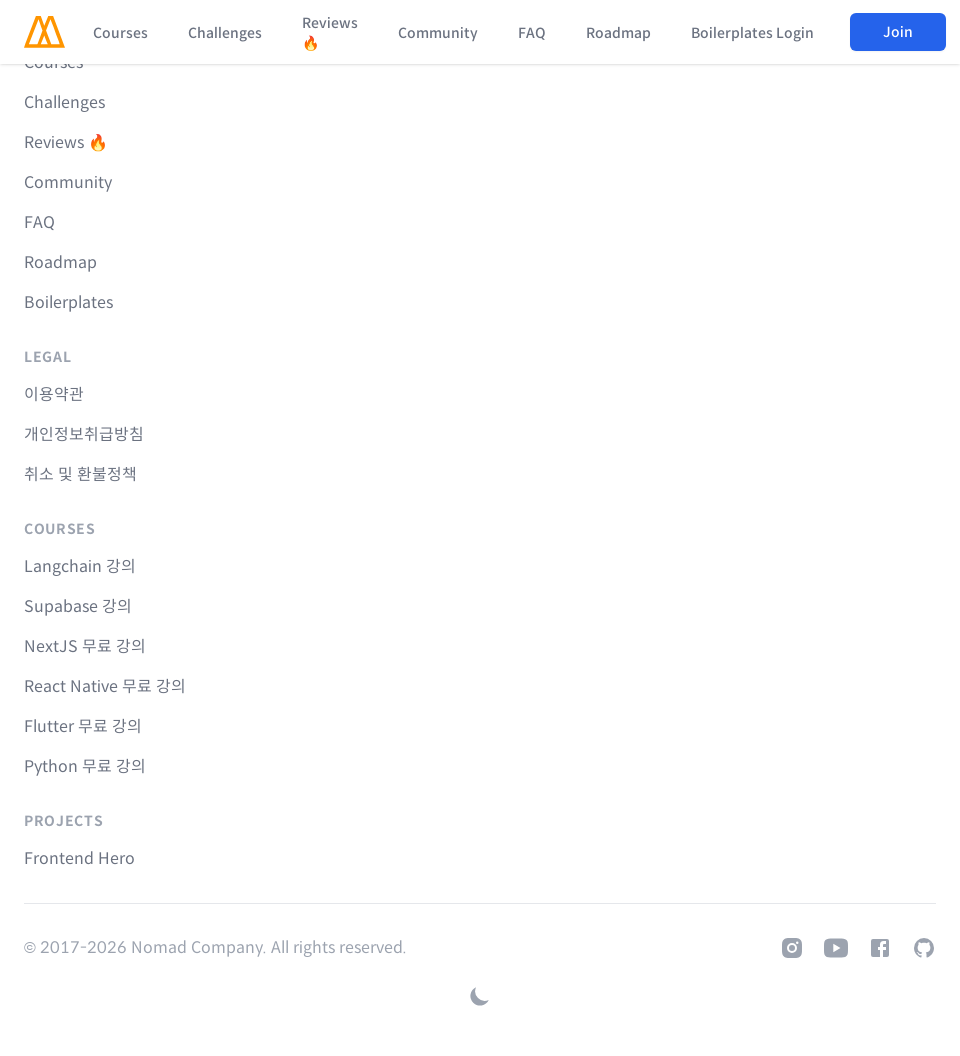

Waited 500ms for scroll to complete
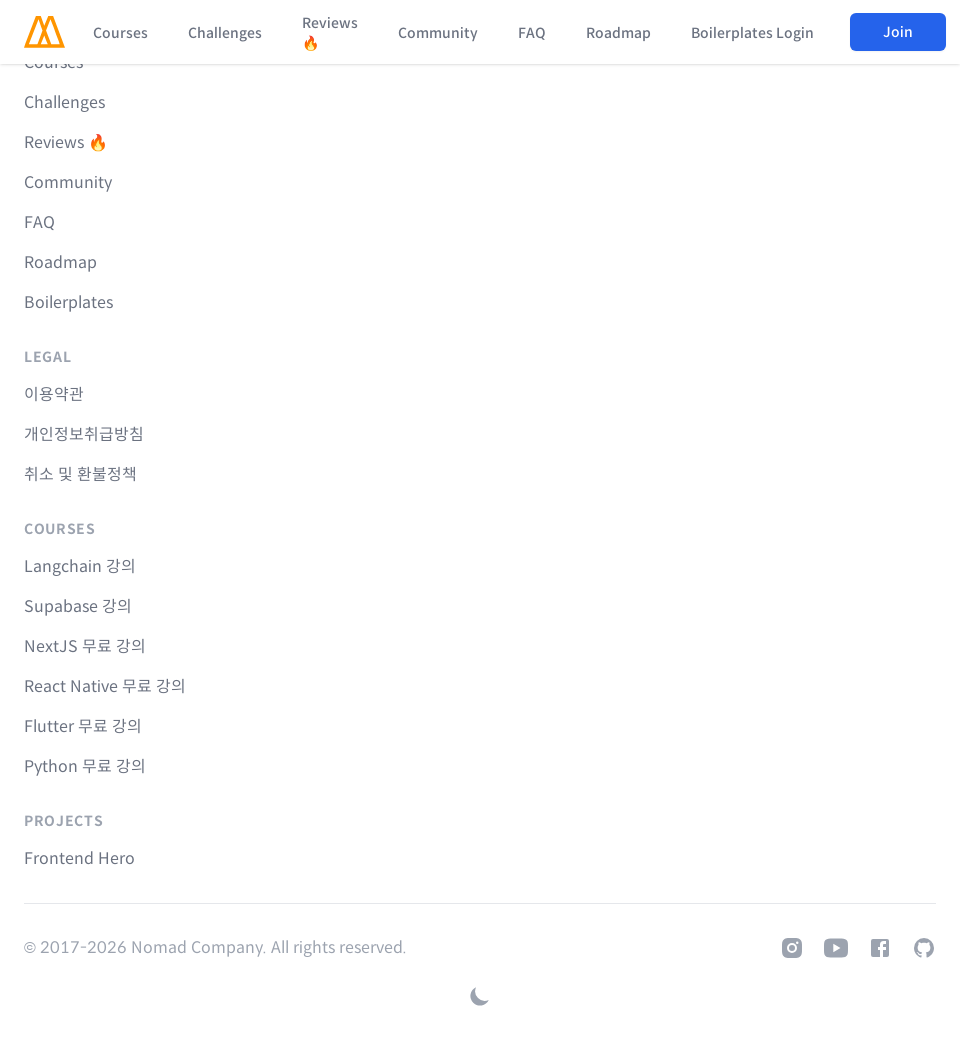

Waited 1000ms before switching to next viewport size
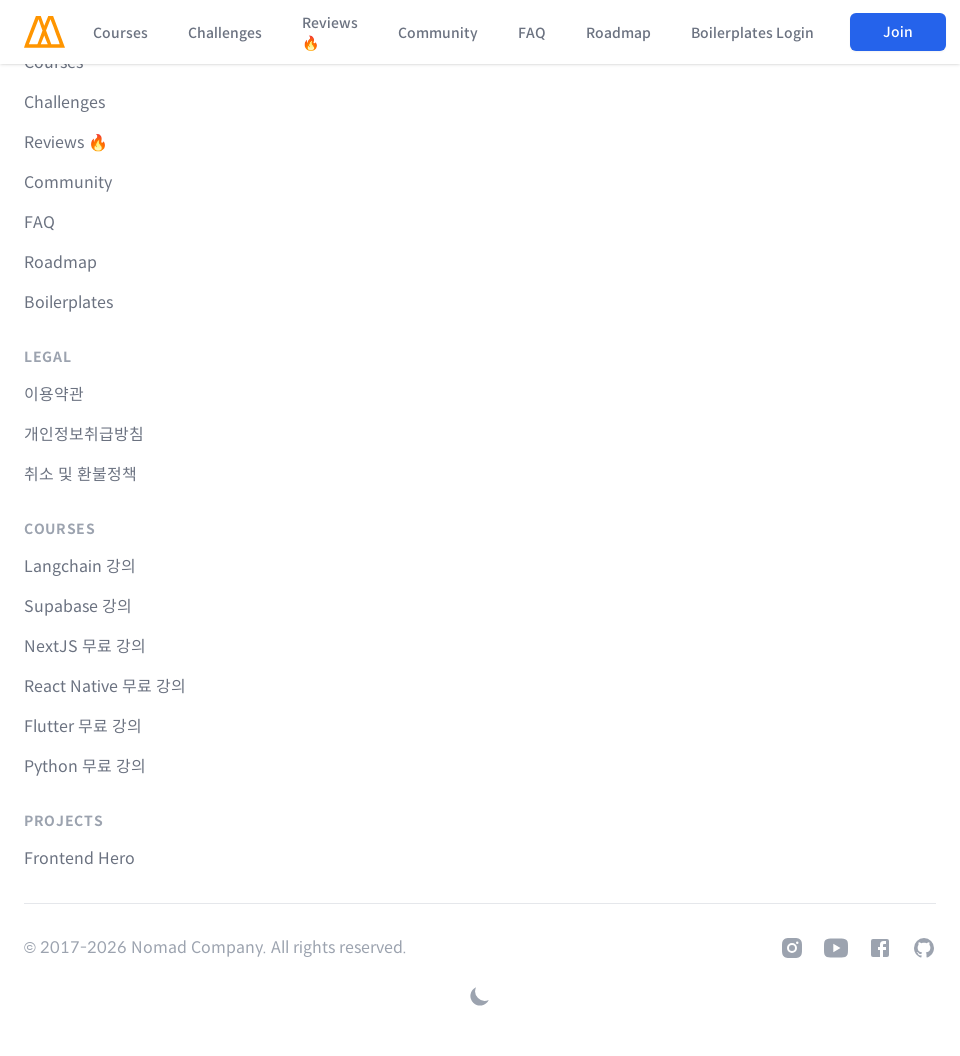

Set viewport width to 1366px for responsive testing
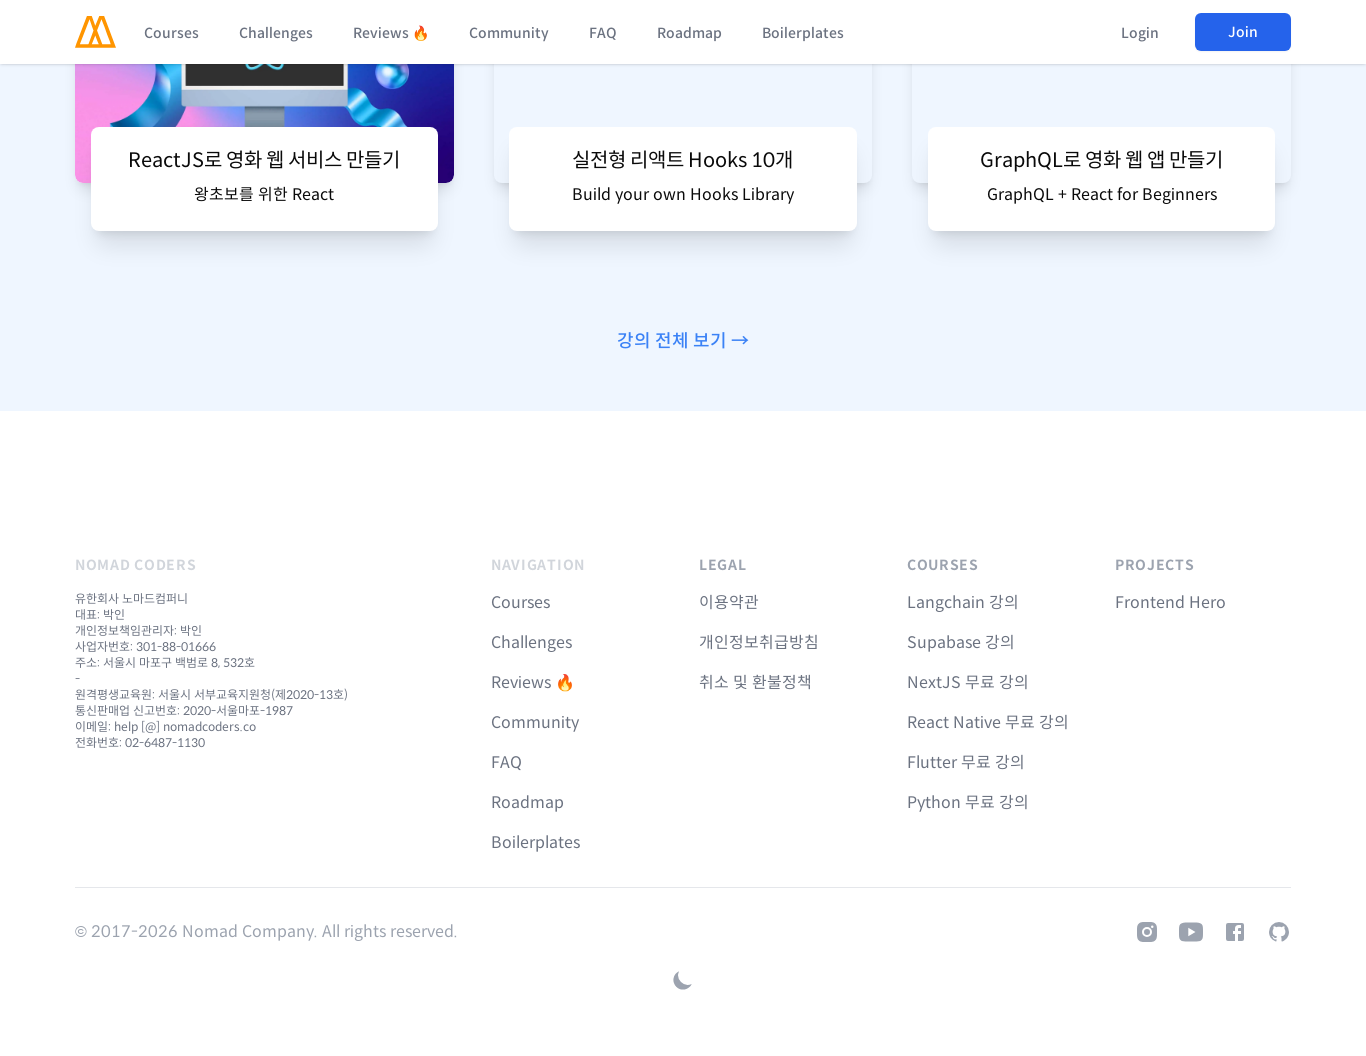

Scrolled to top of page
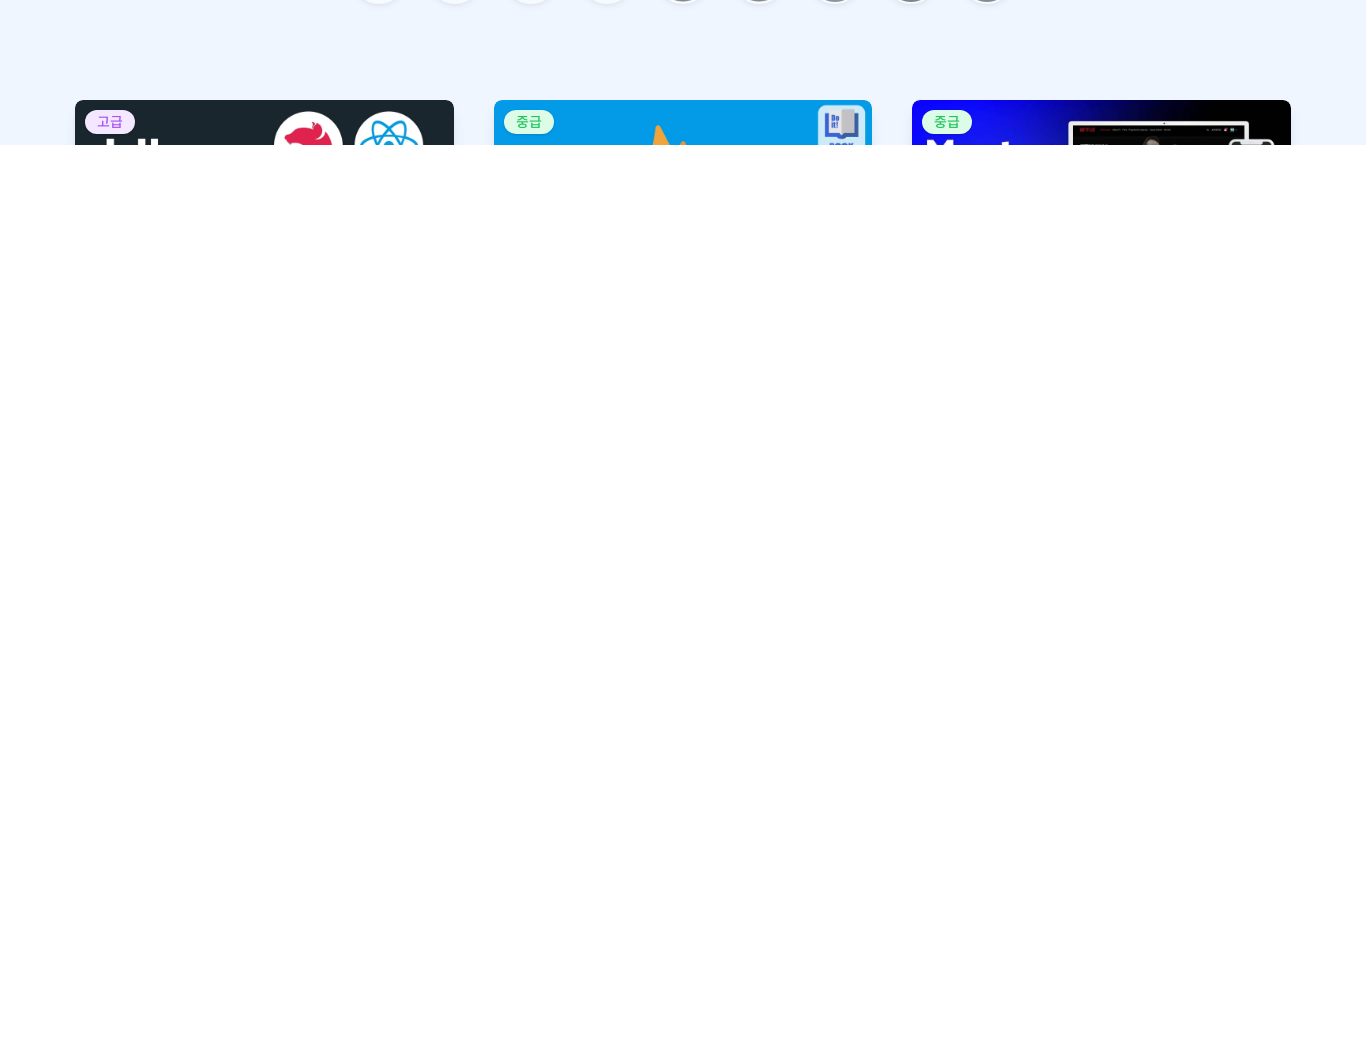

Waited 1000ms for page to stabilize
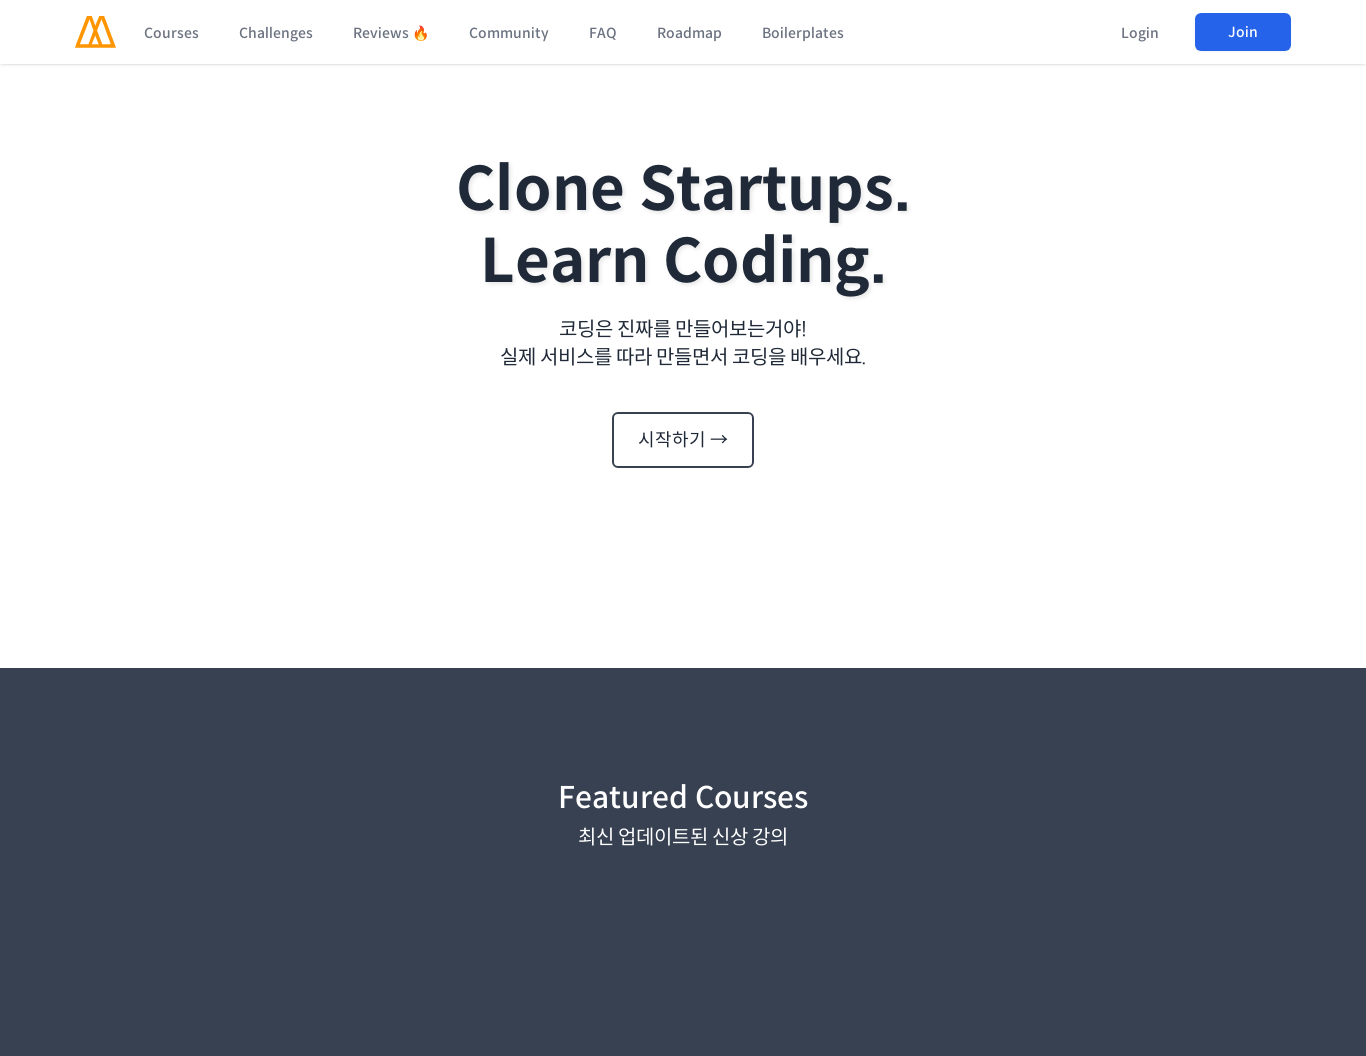

Retrieved page scroll height: 7957px
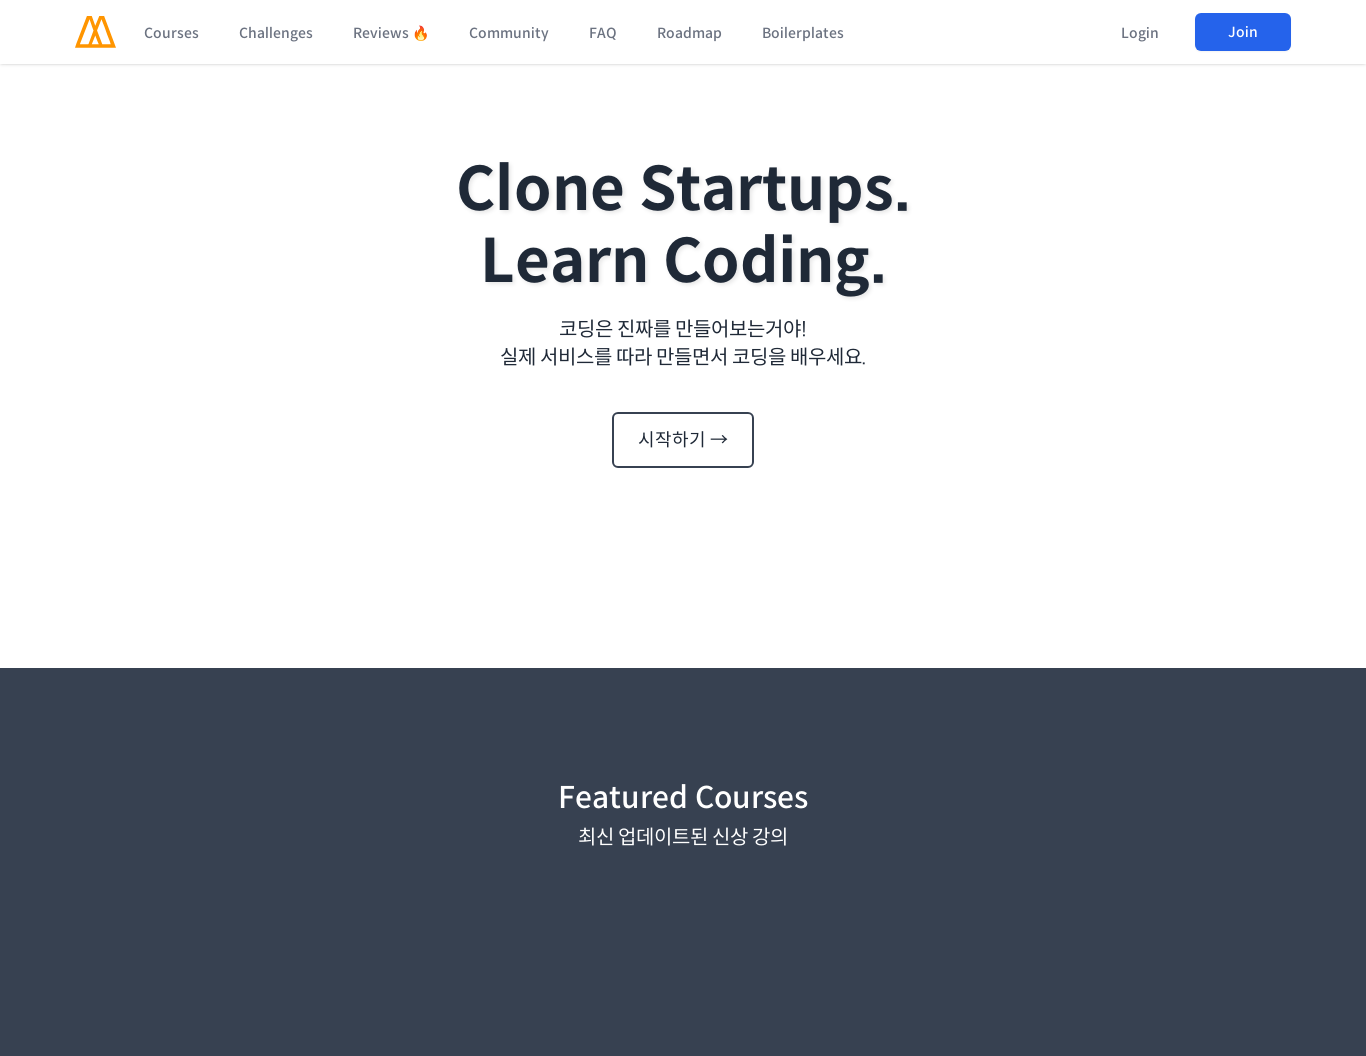

Calculated total sections to scroll: 8
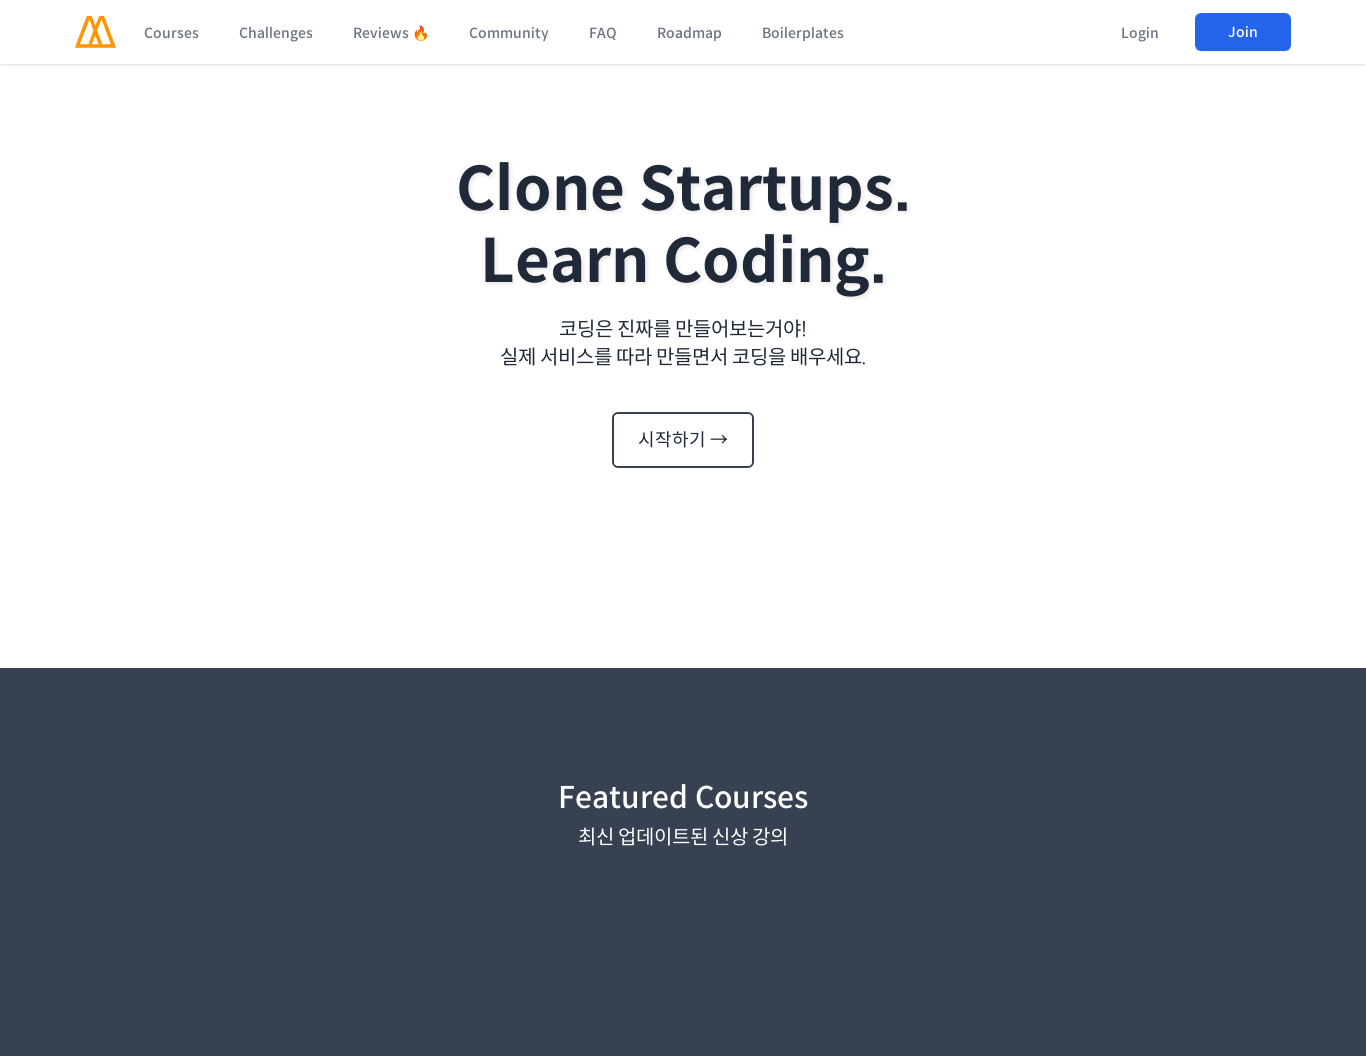

Scrolled to position 1056px (section 1 of 9)
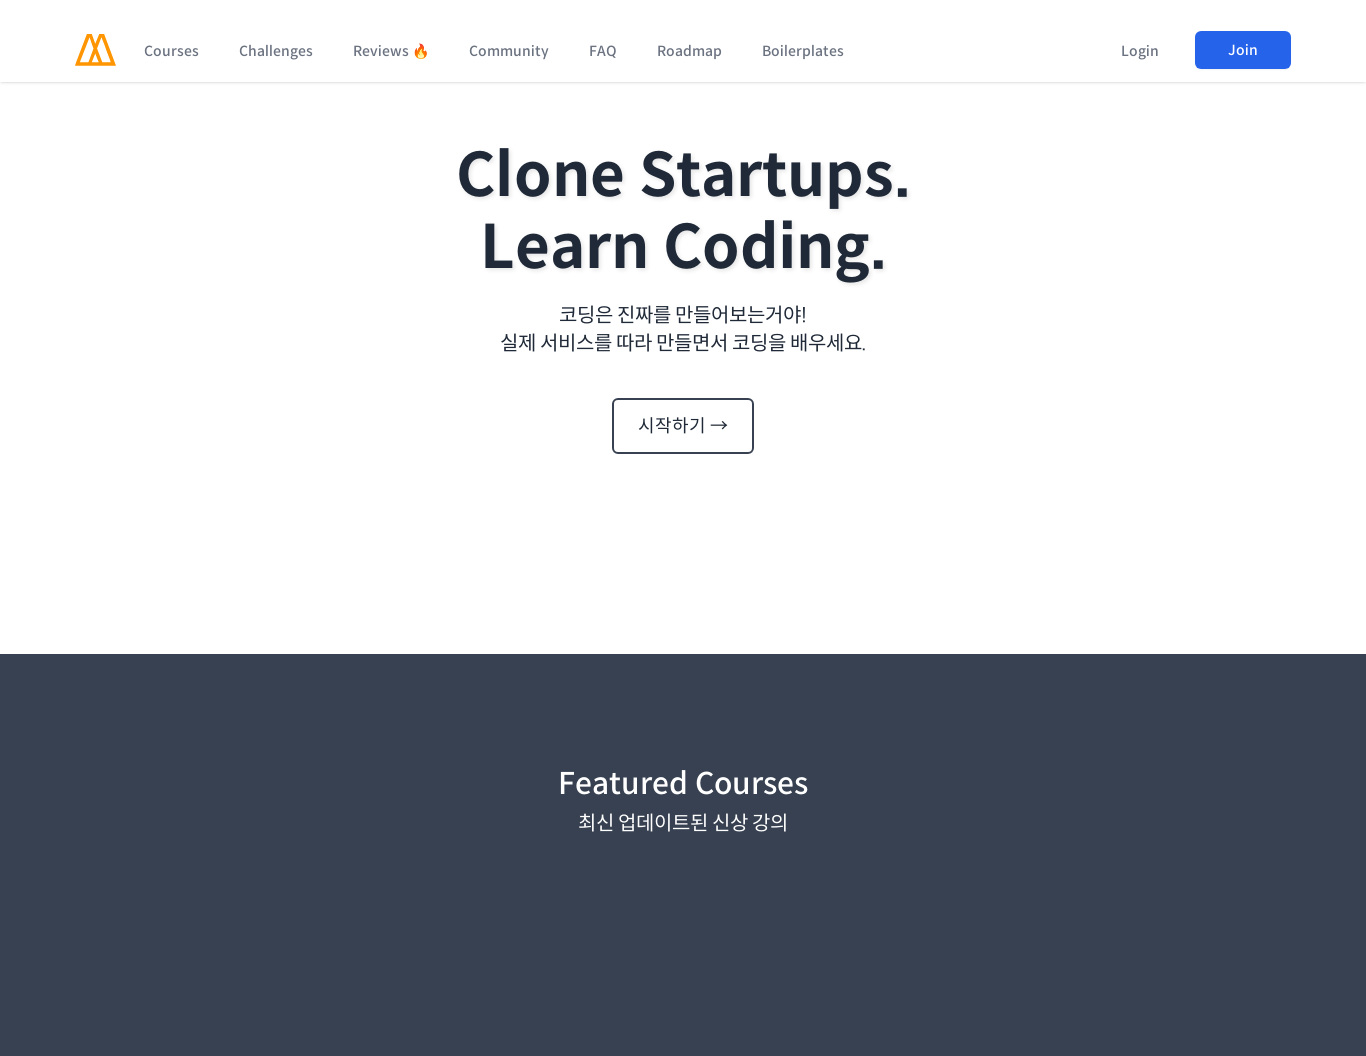

Waited 500ms for scroll to complete
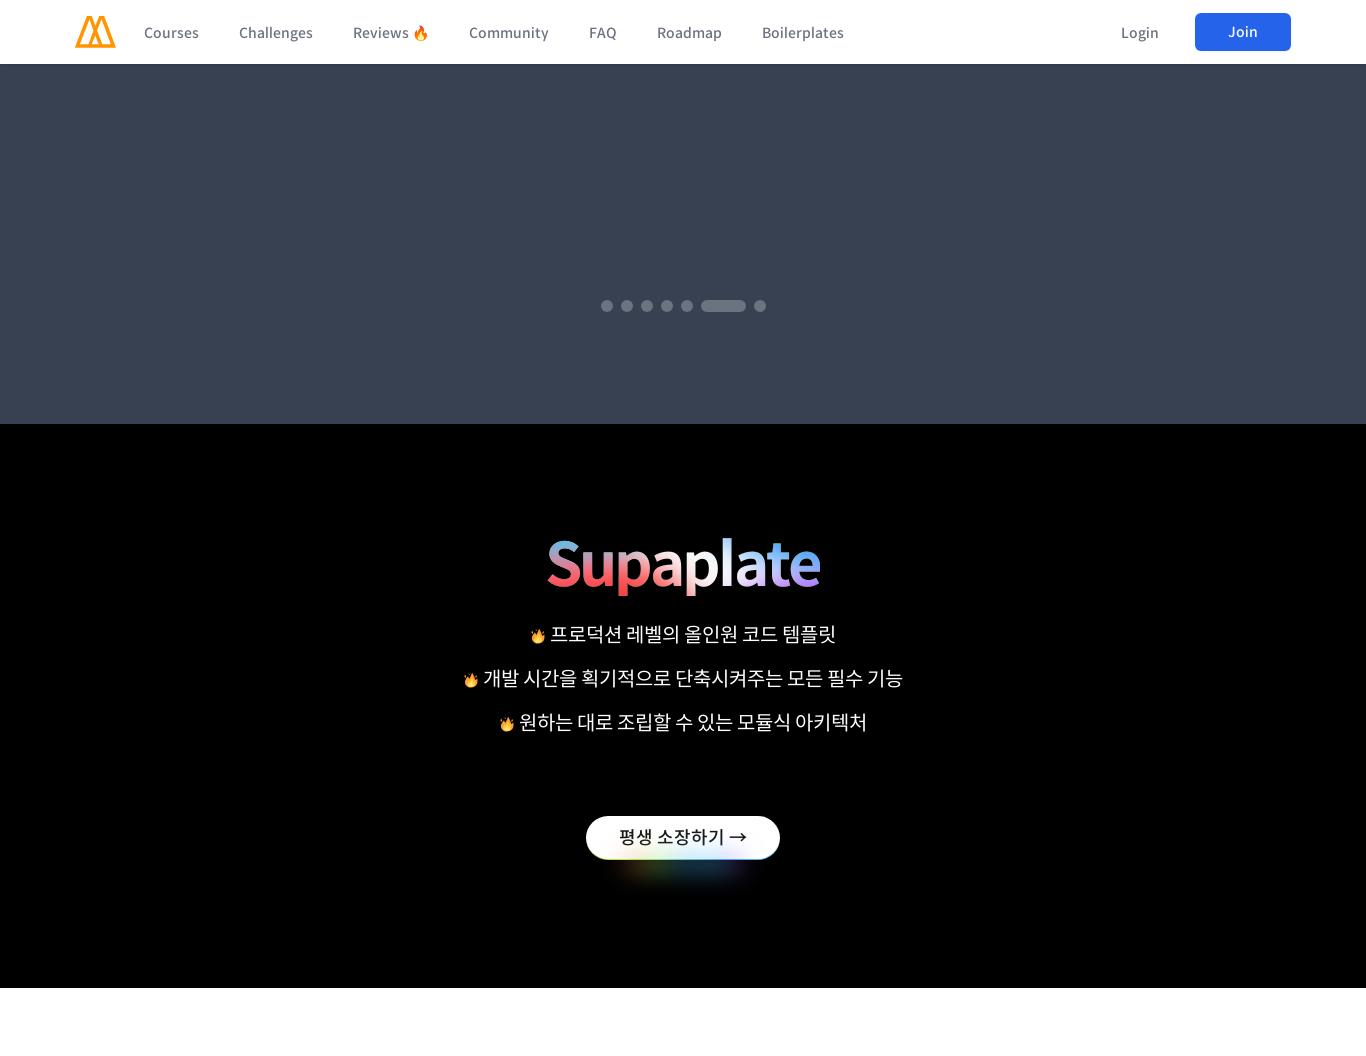

Scrolled to position 2112px (section 2 of 9)
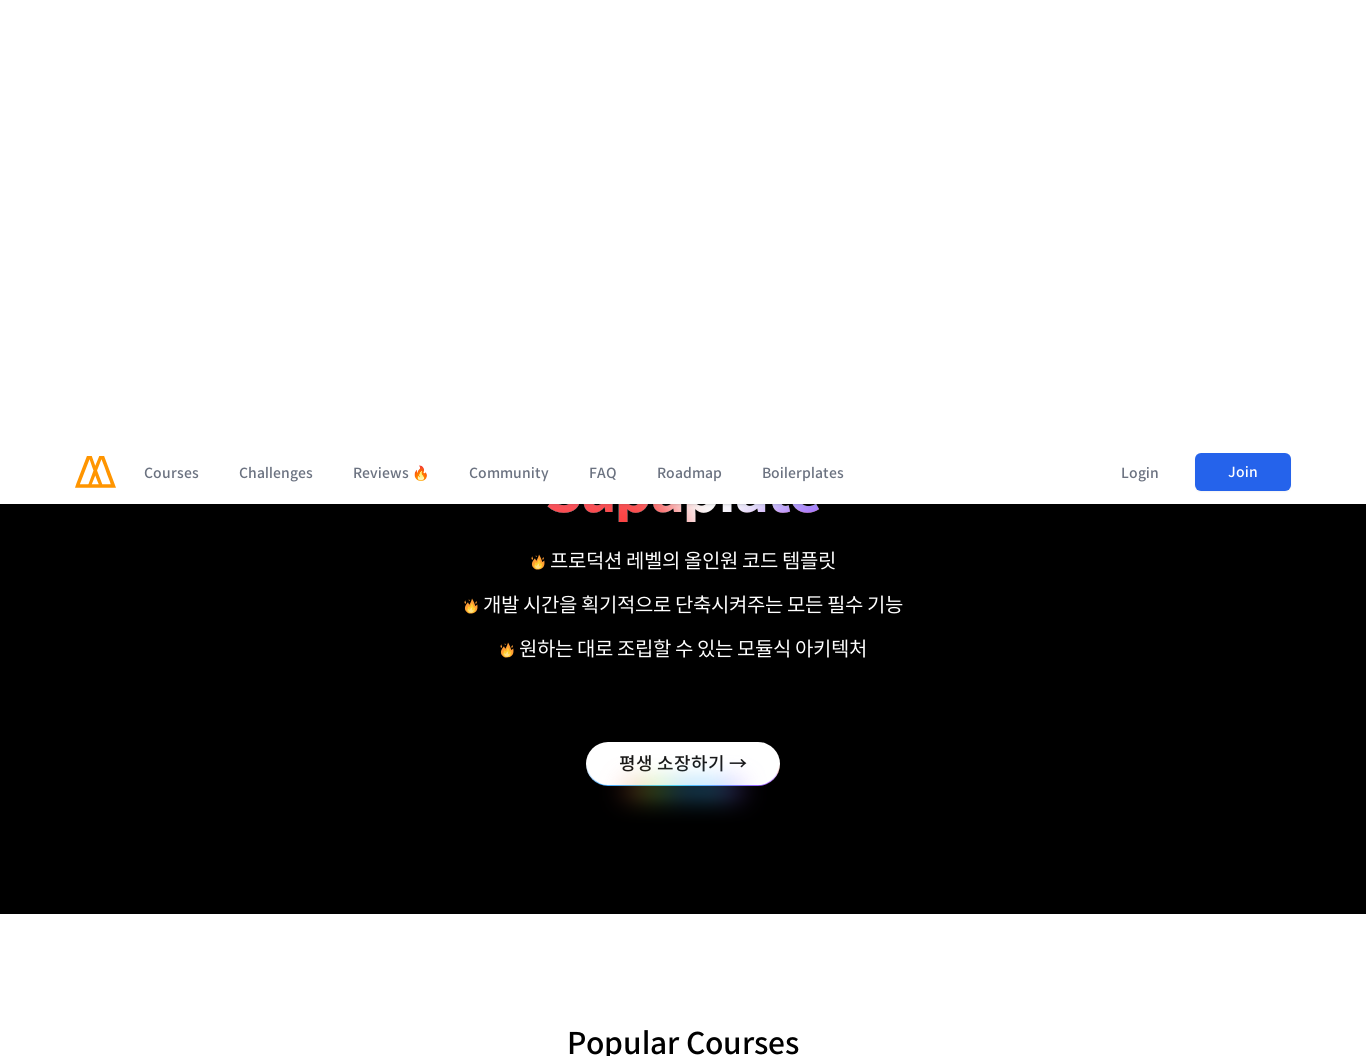

Waited 500ms for scroll to complete
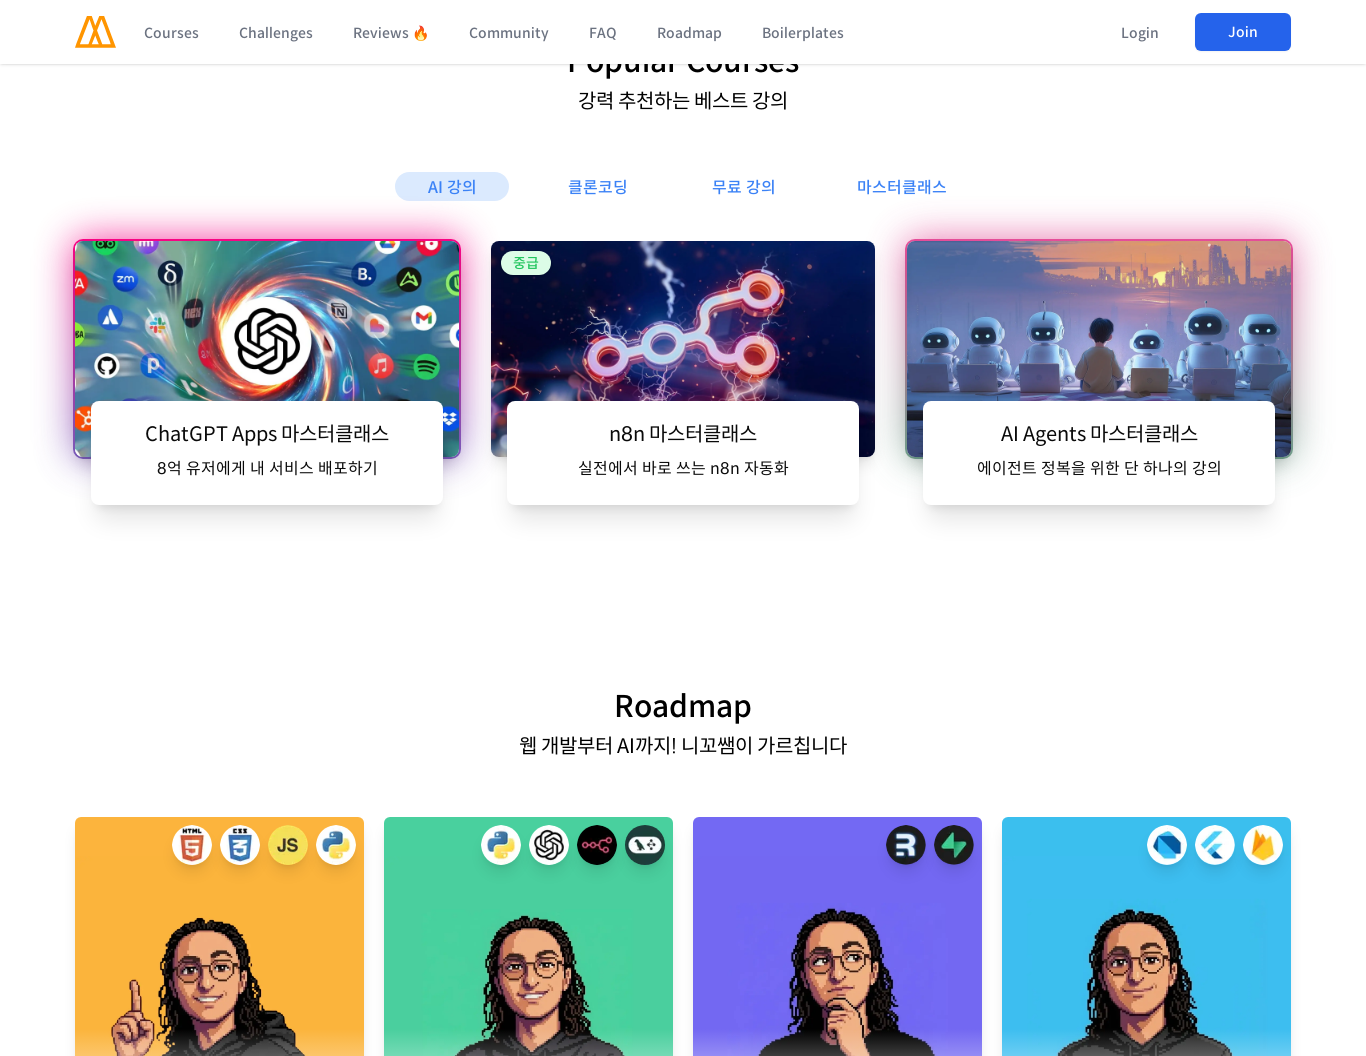

Scrolled to position 3168px (section 3 of 9)
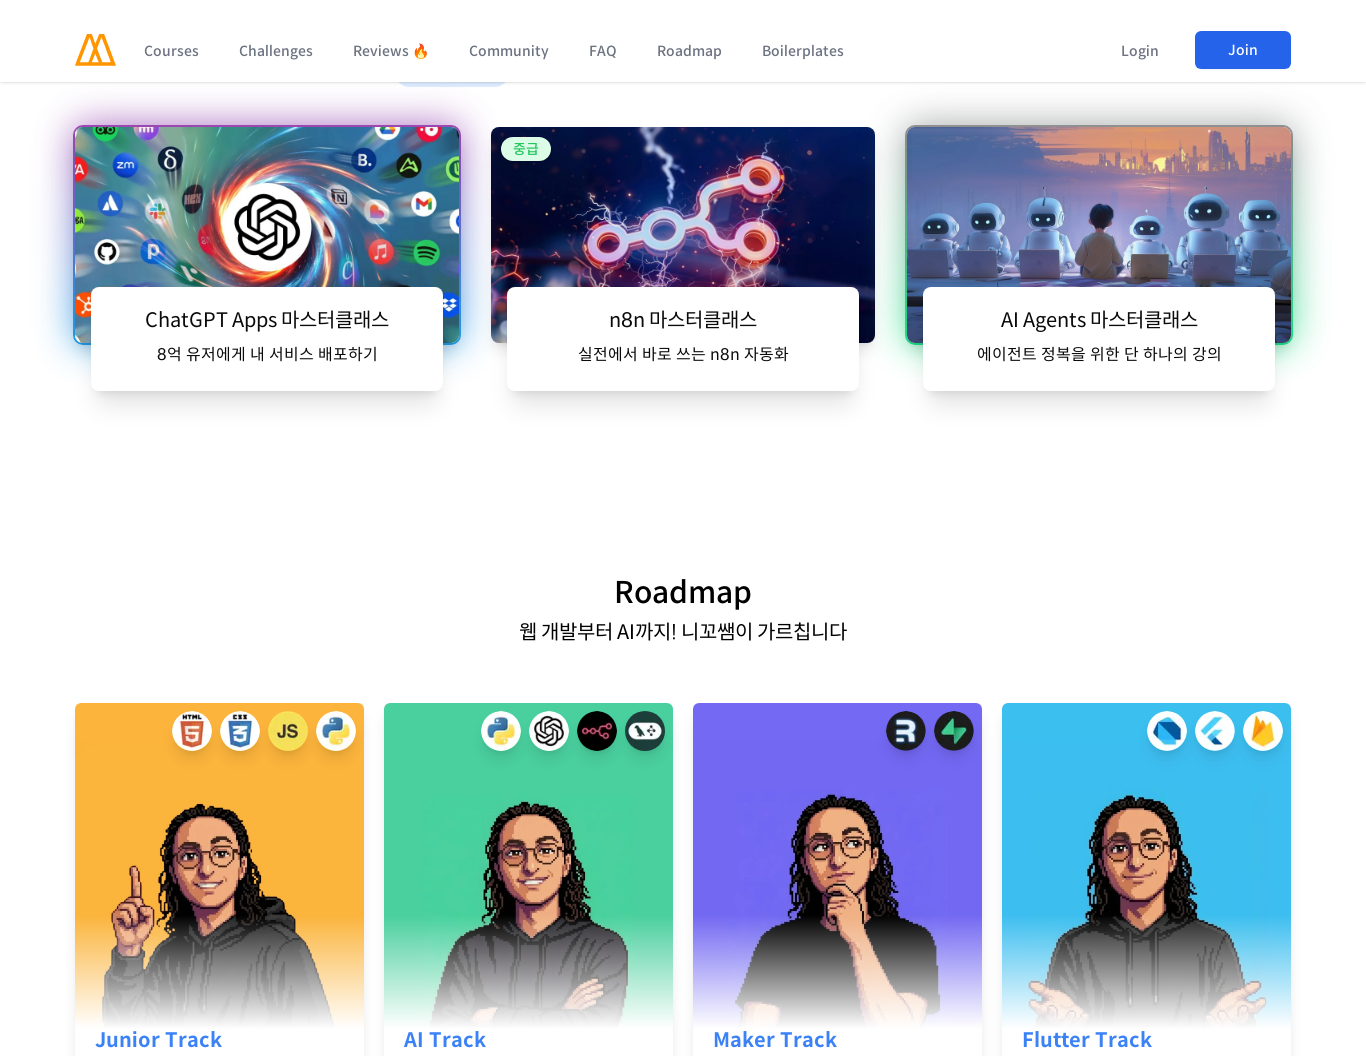

Waited 500ms for scroll to complete
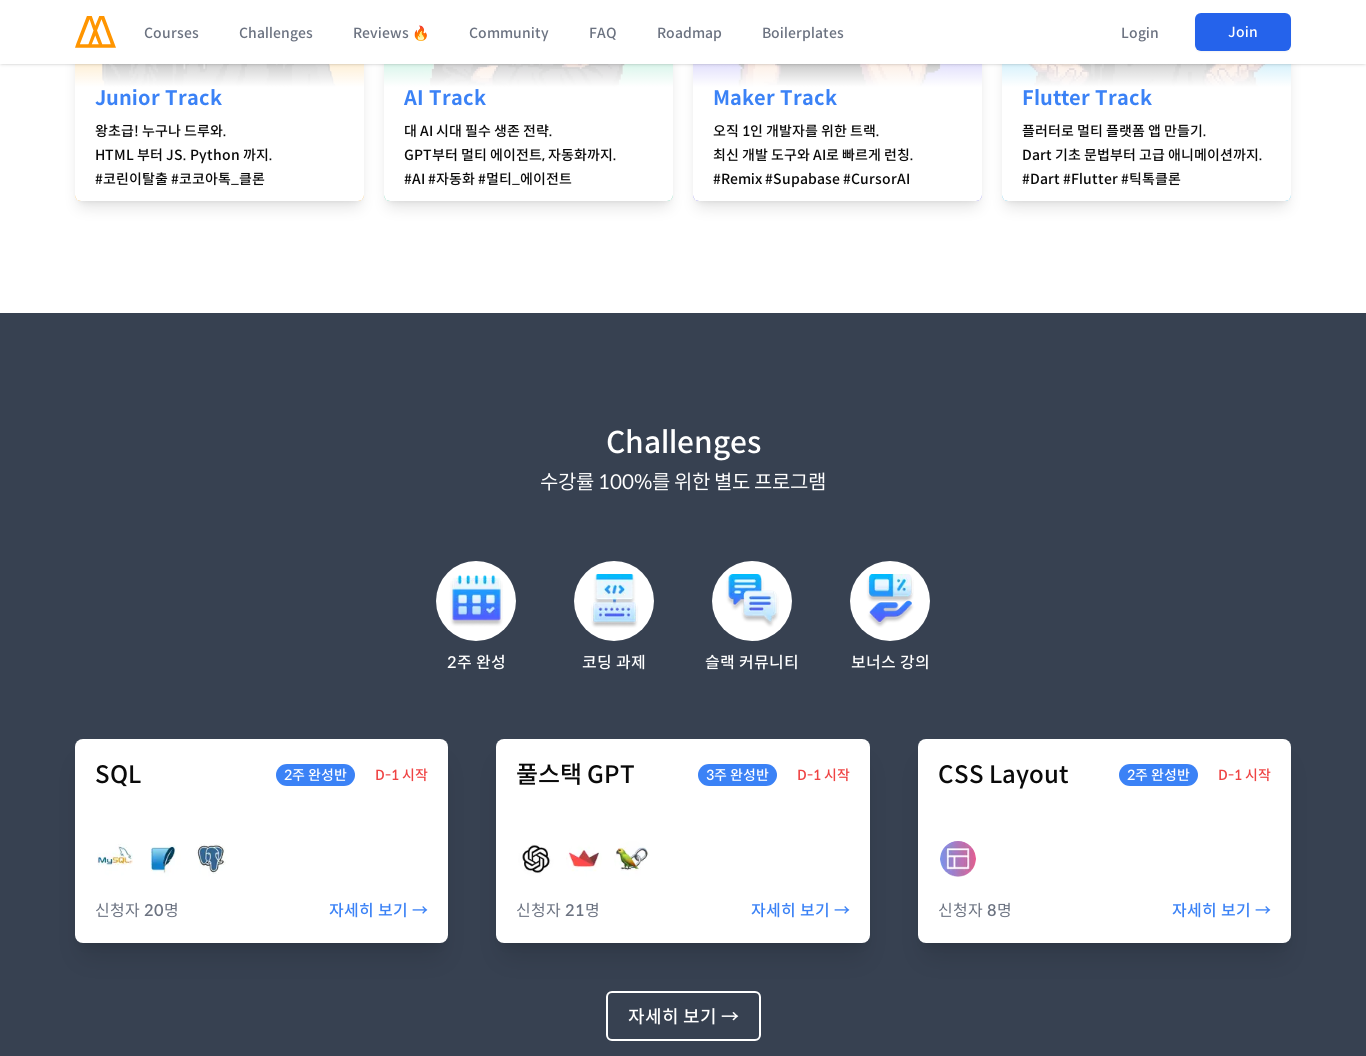

Scrolled to position 4224px (section 4 of 9)
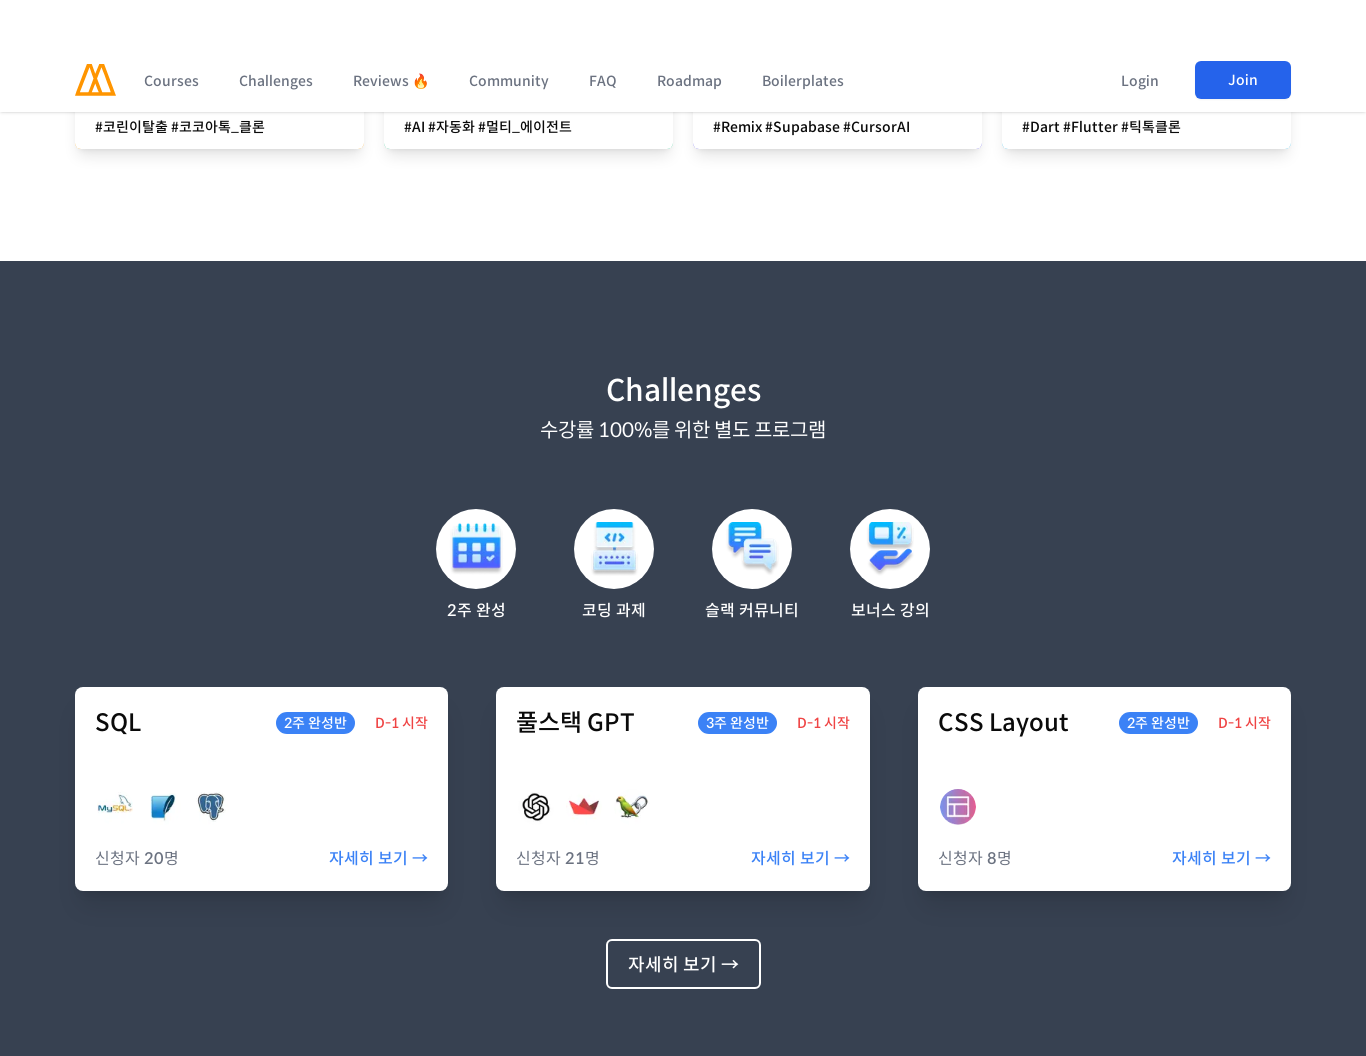

Waited 500ms for scroll to complete
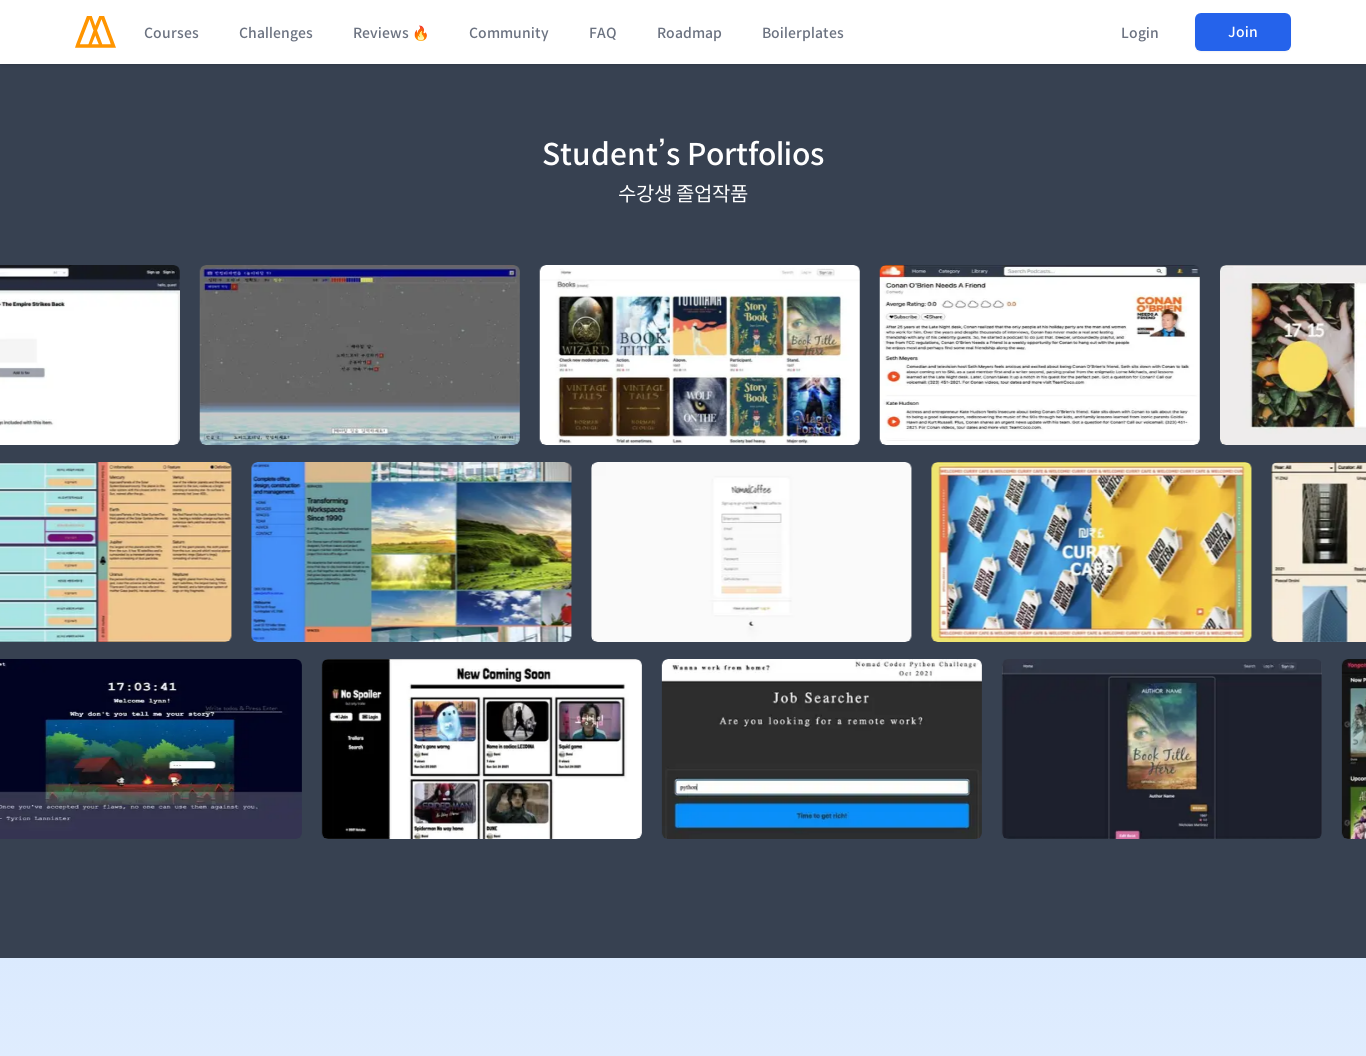

Scrolled to position 5280px (section 5 of 9)
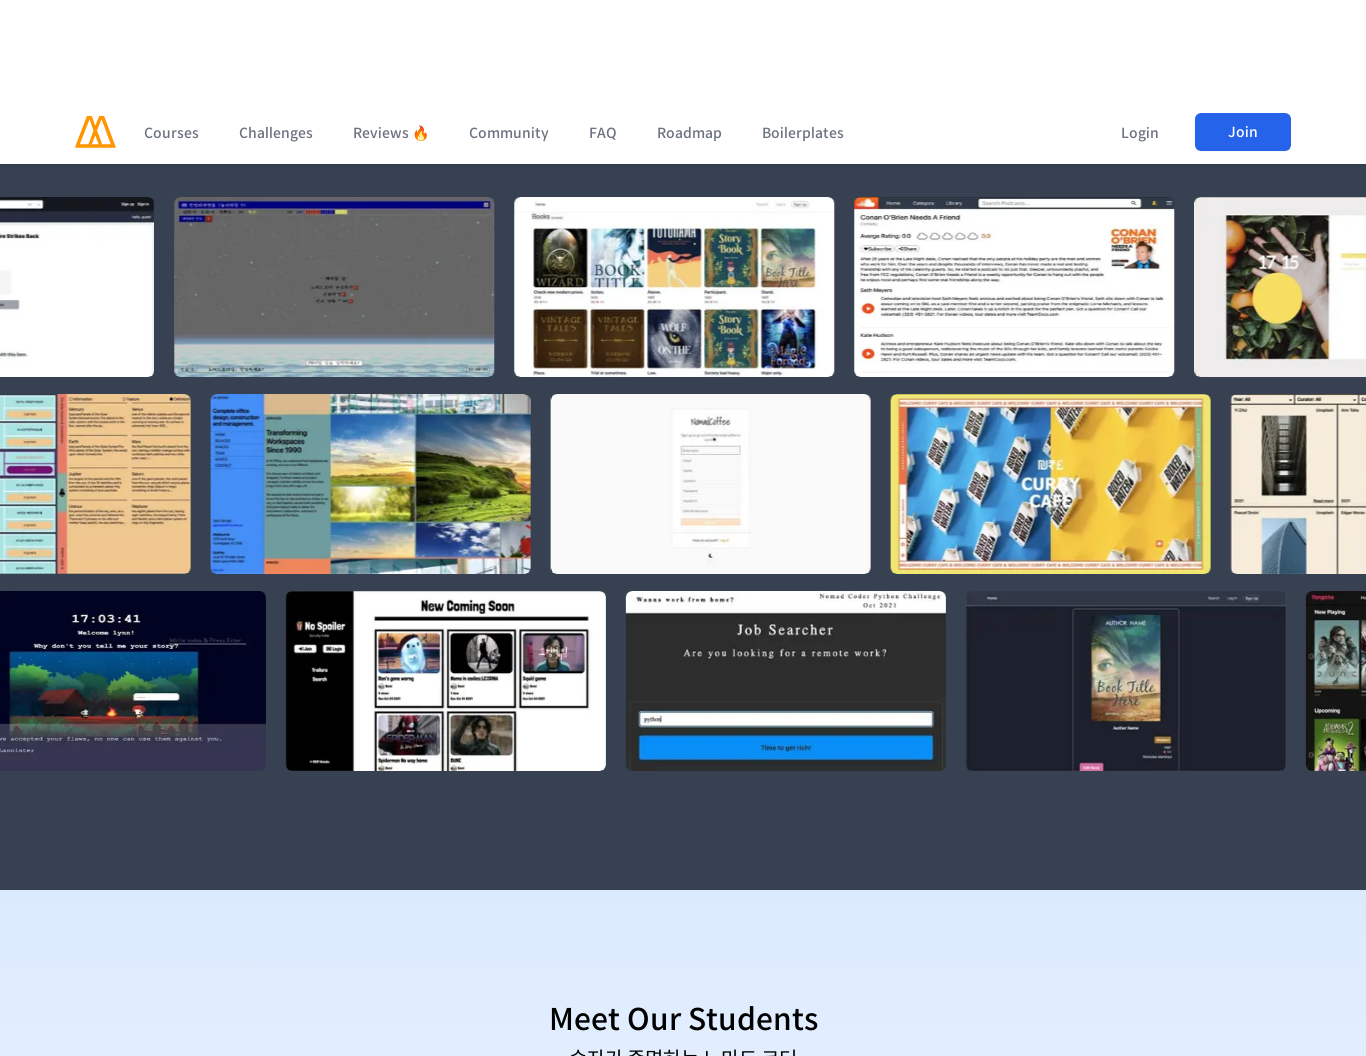

Waited 500ms for scroll to complete
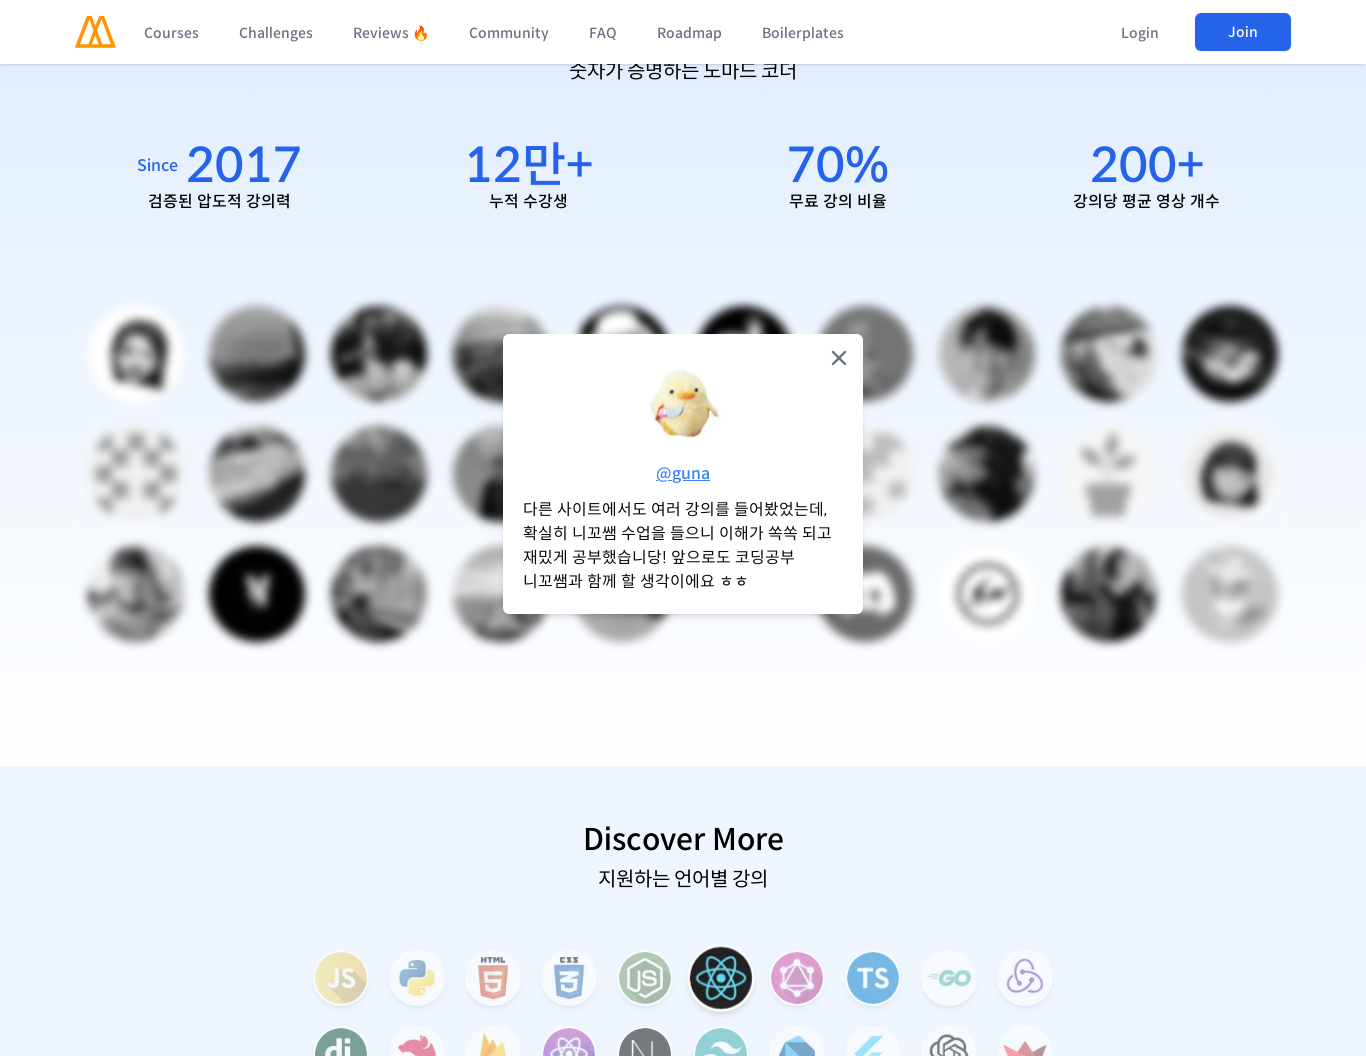

Scrolled to position 6336px (section 6 of 9)
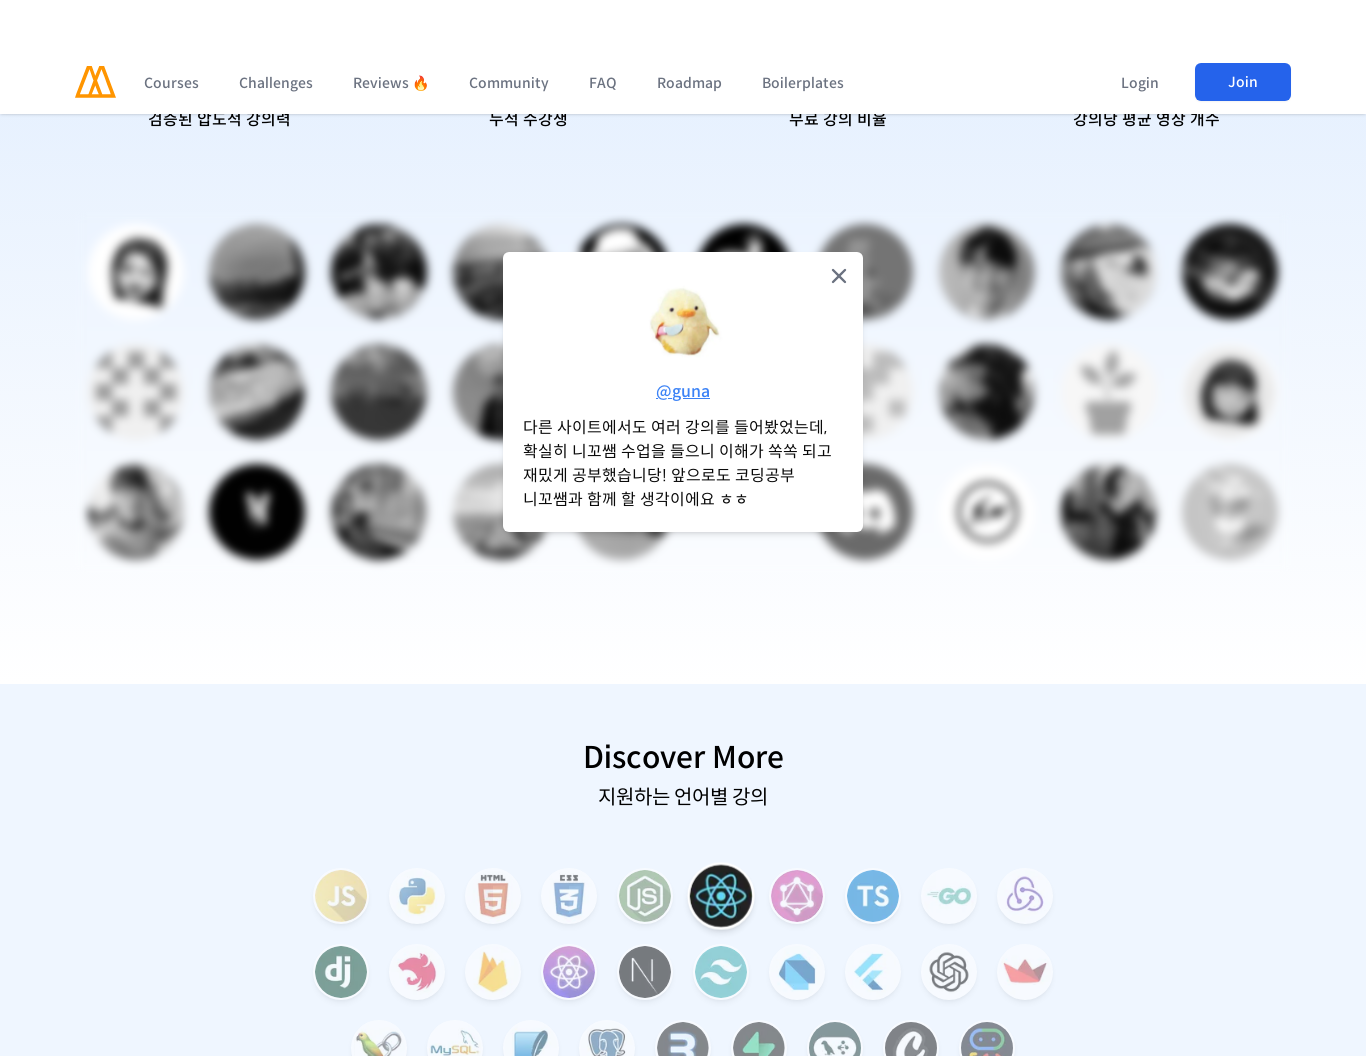

Waited 500ms for scroll to complete
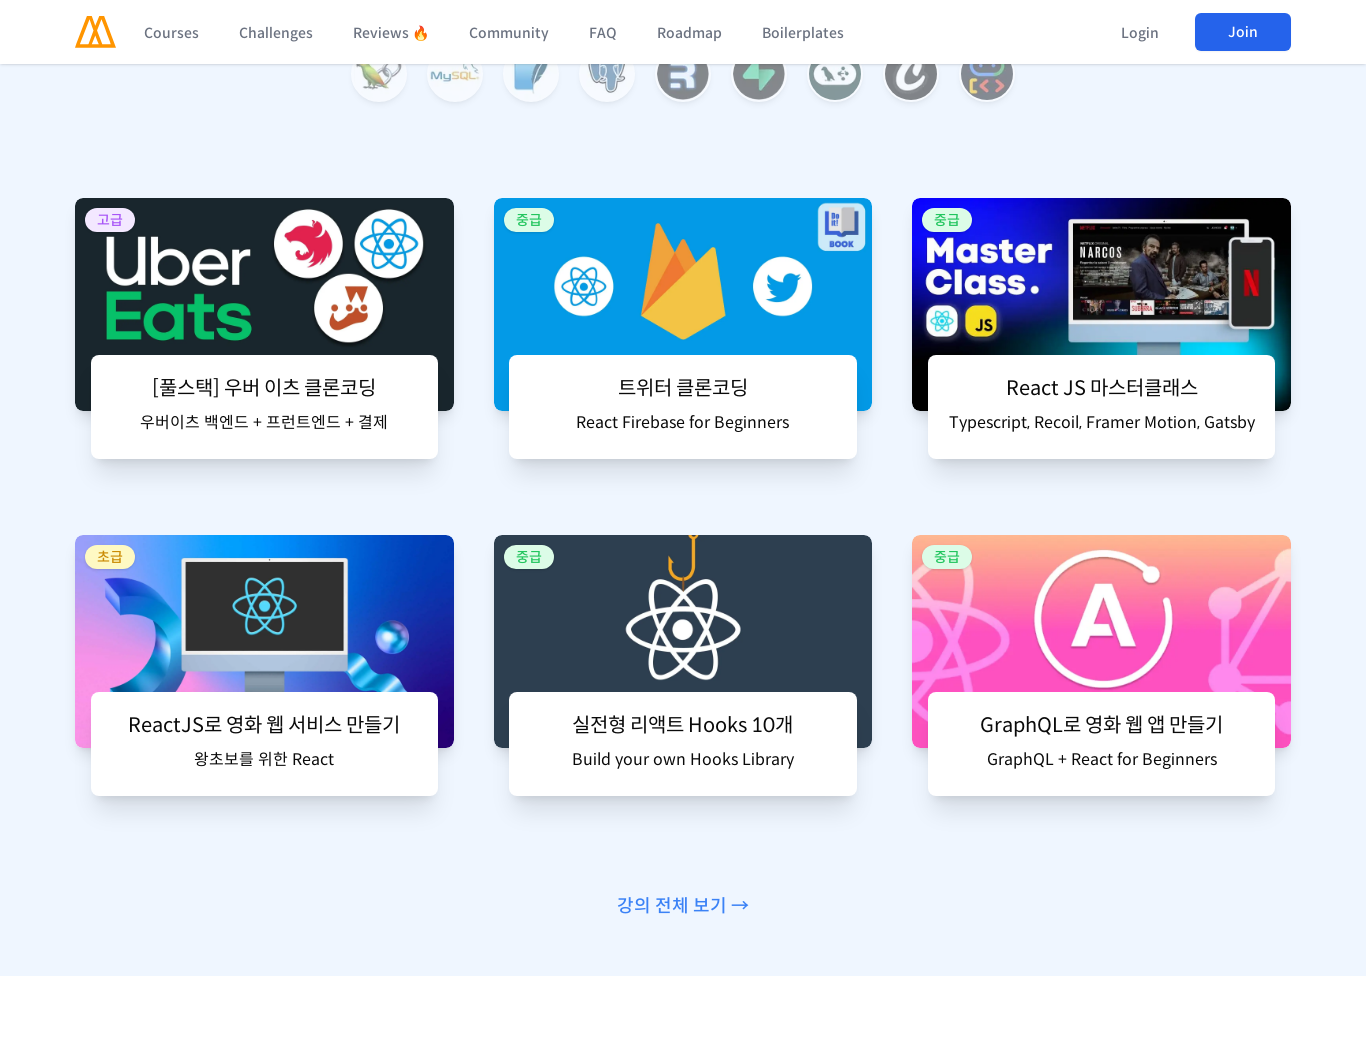

Scrolled to position 7392px (section 7 of 9)
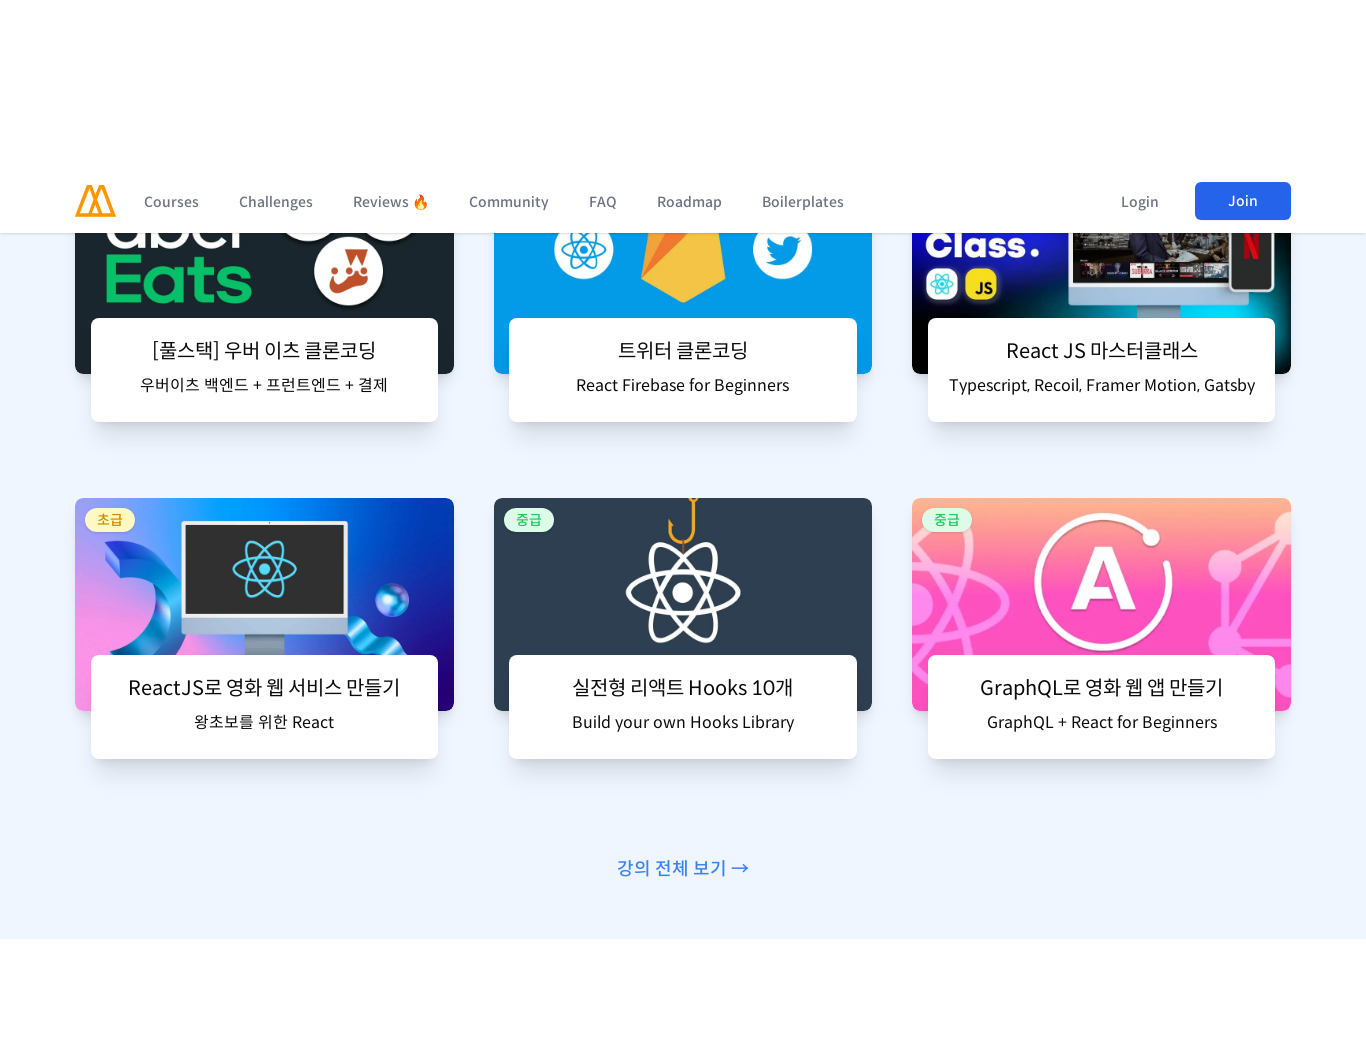

Waited 500ms for scroll to complete
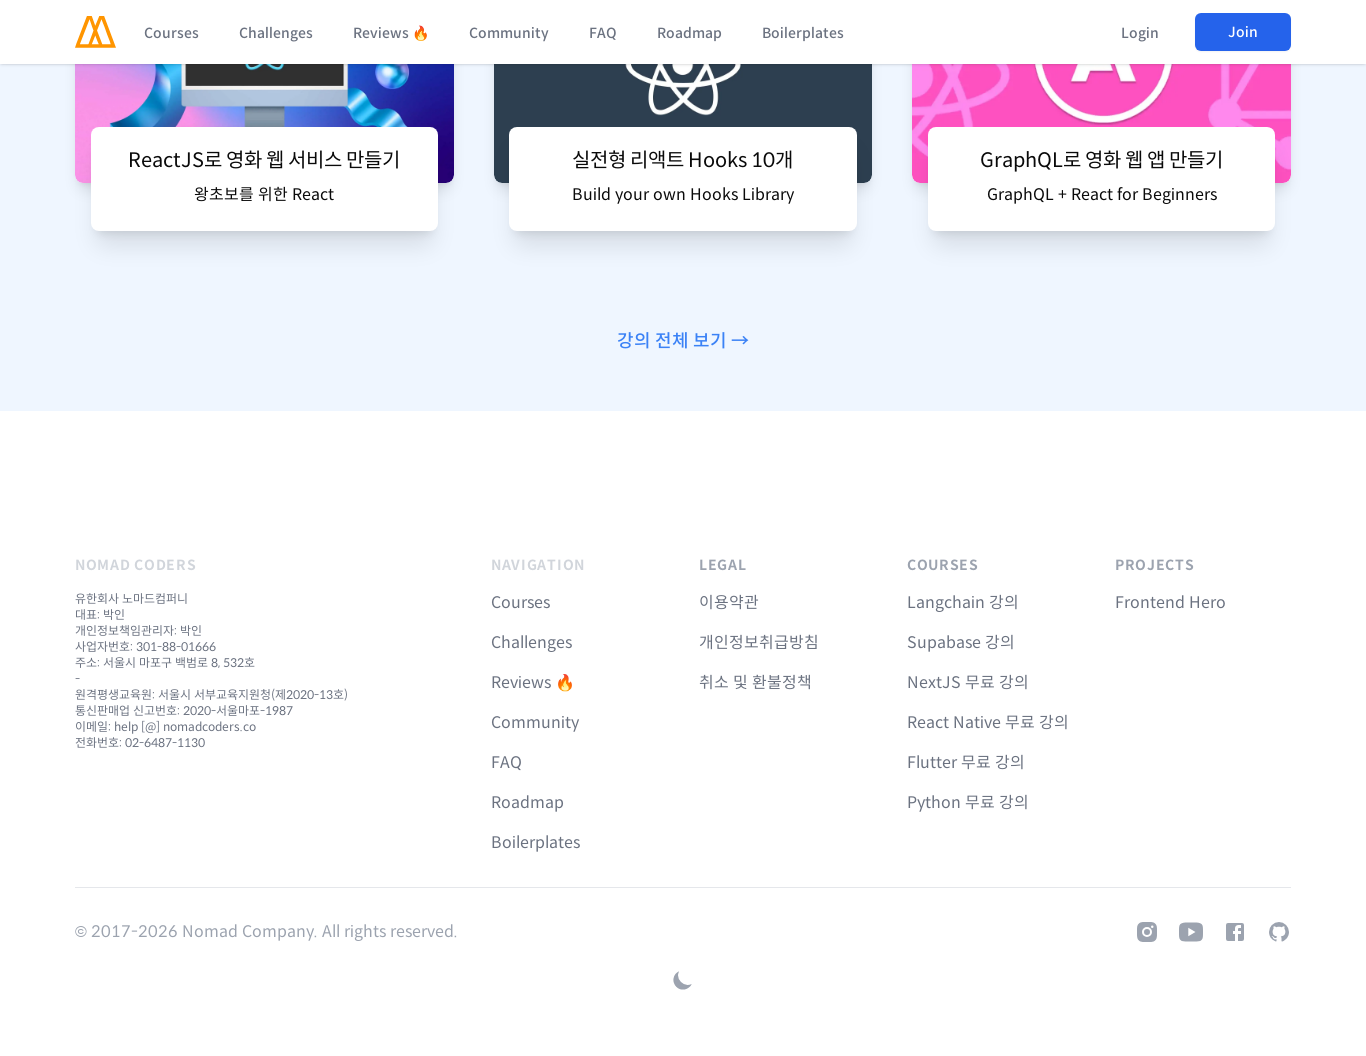

Scrolled to position 8448px (section 8 of 9)
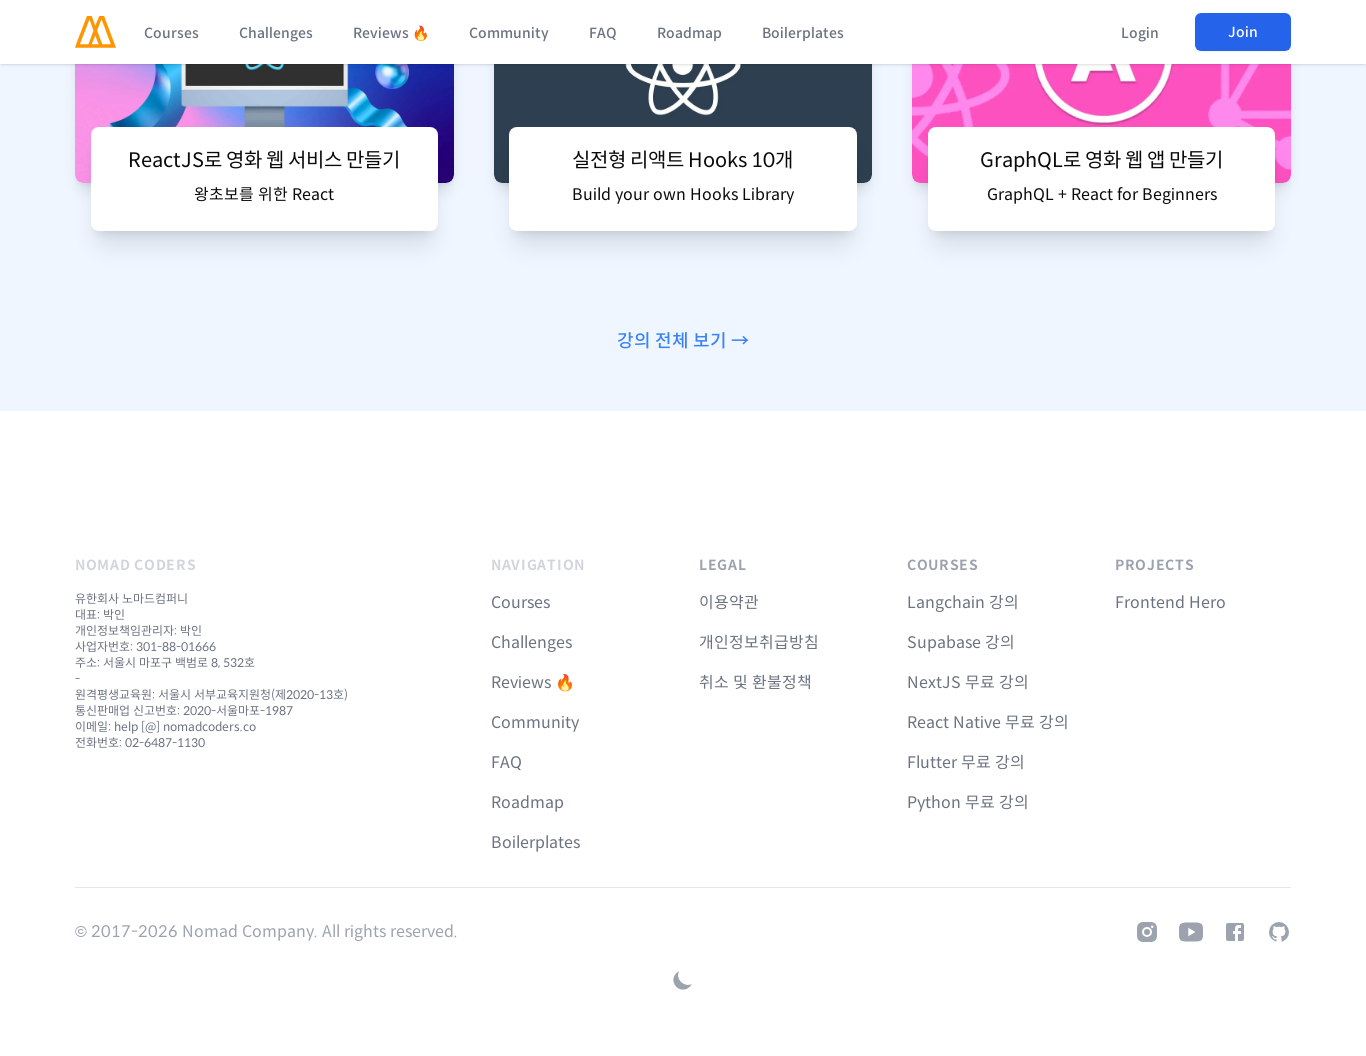

Waited 500ms for scroll to complete
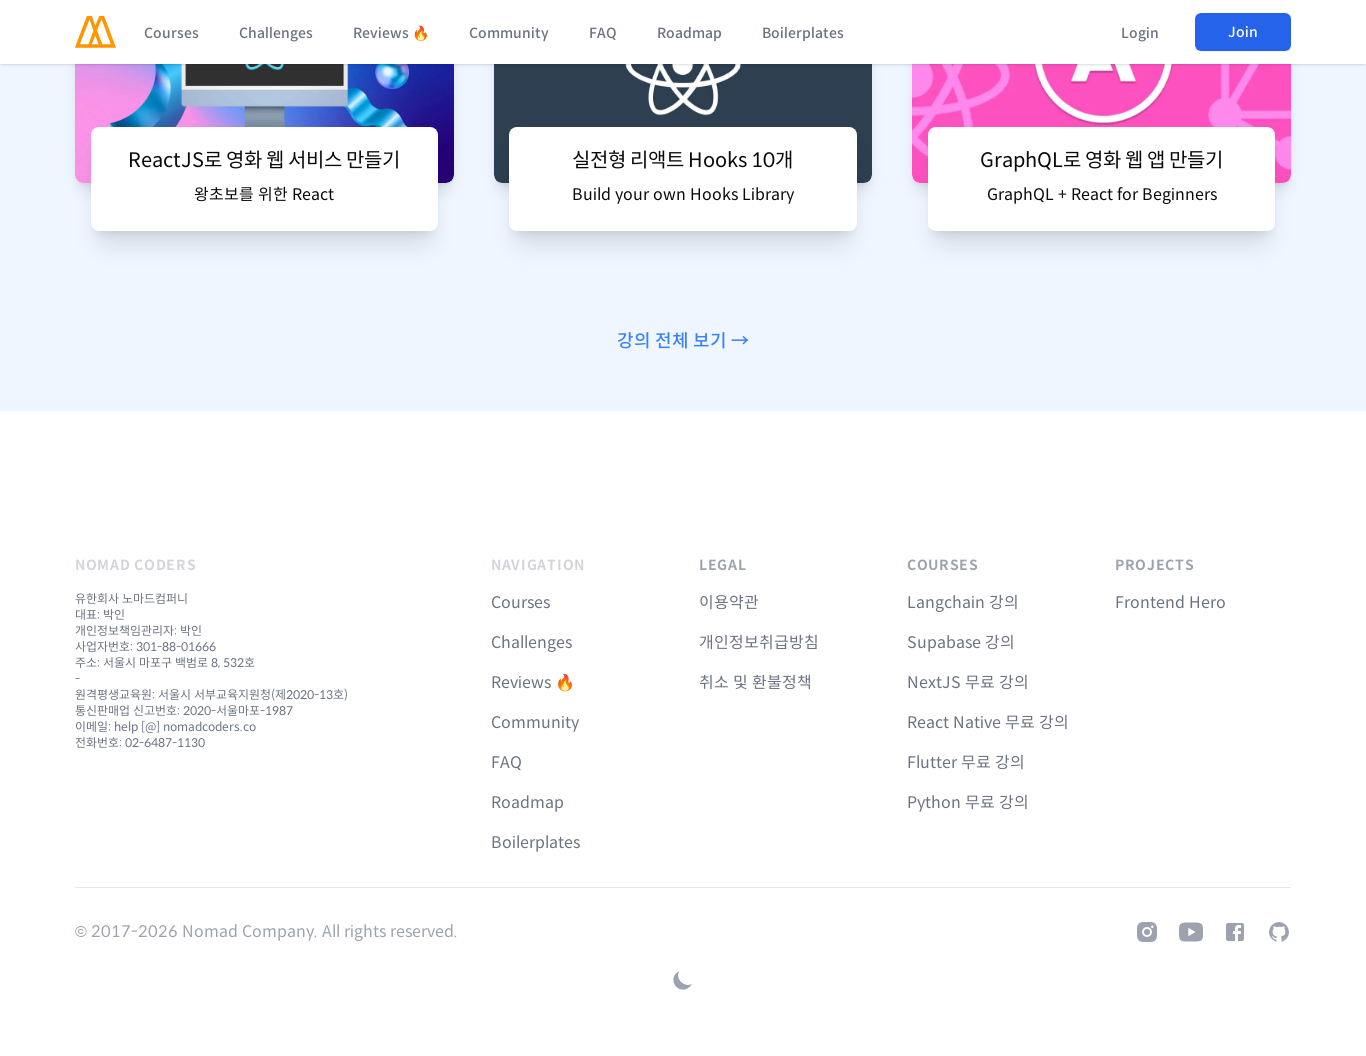

Scrolled to position 9504px (section 9 of 9)
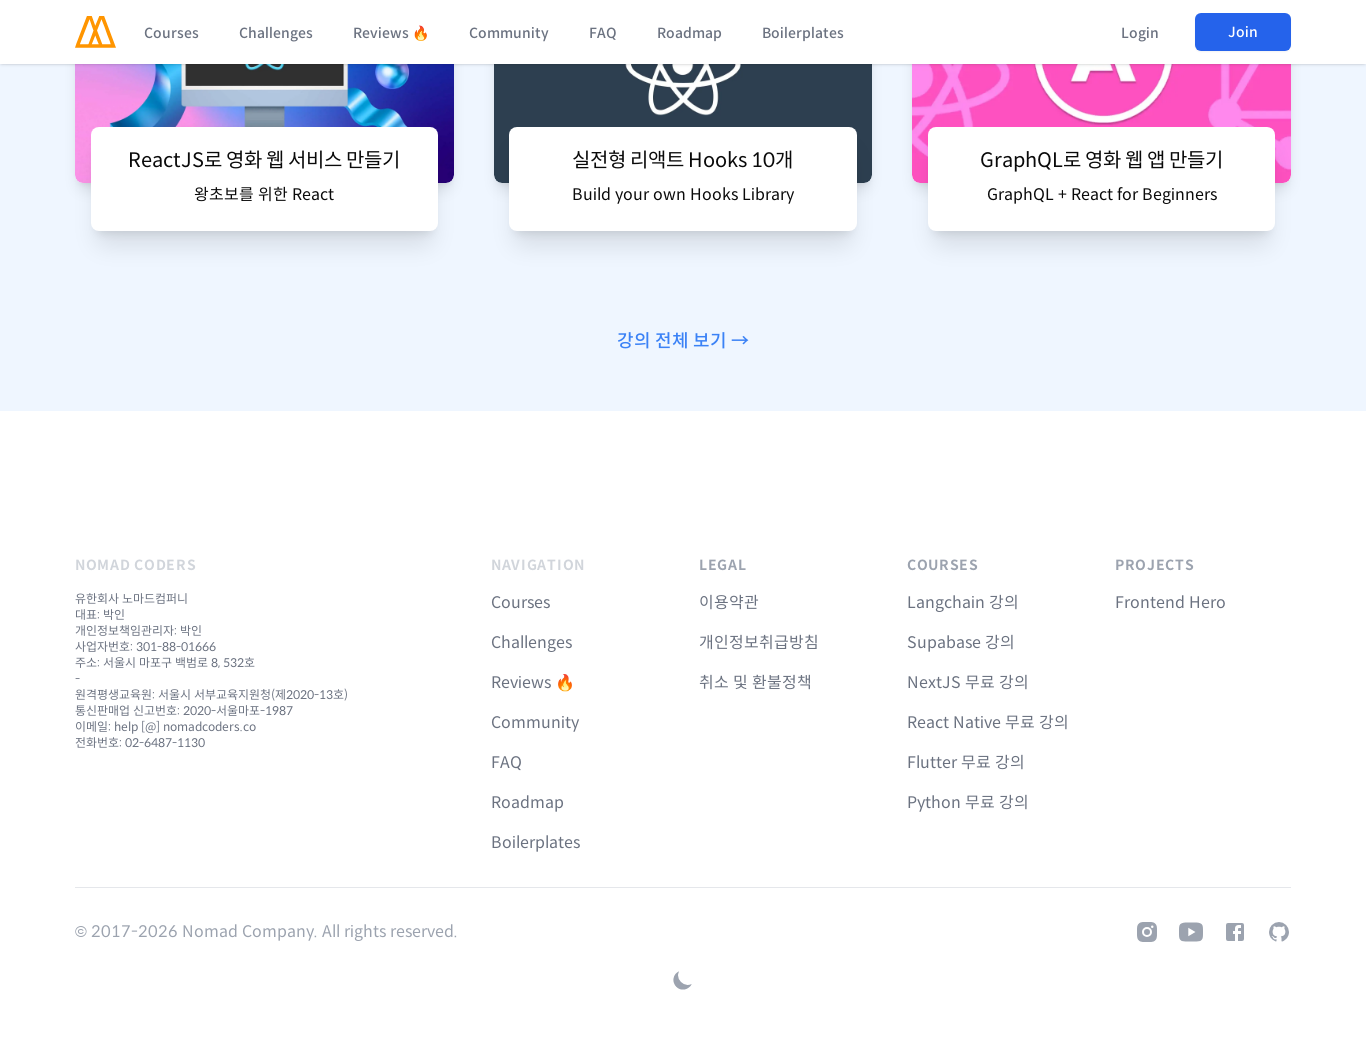

Waited 500ms for scroll to complete
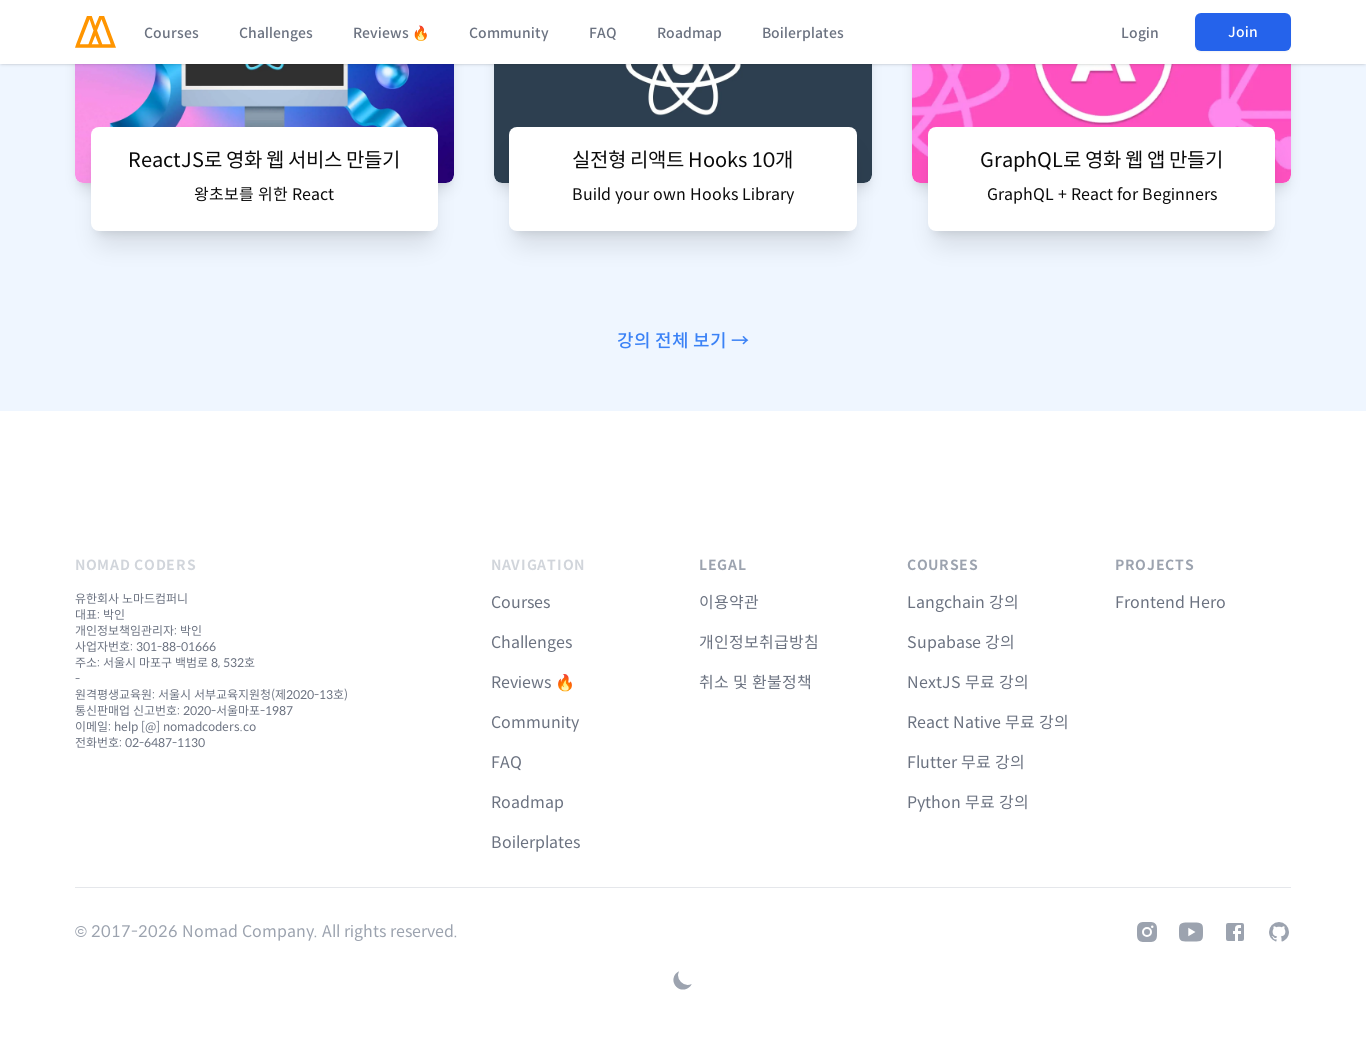

Waited 1000ms before switching to next viewport size
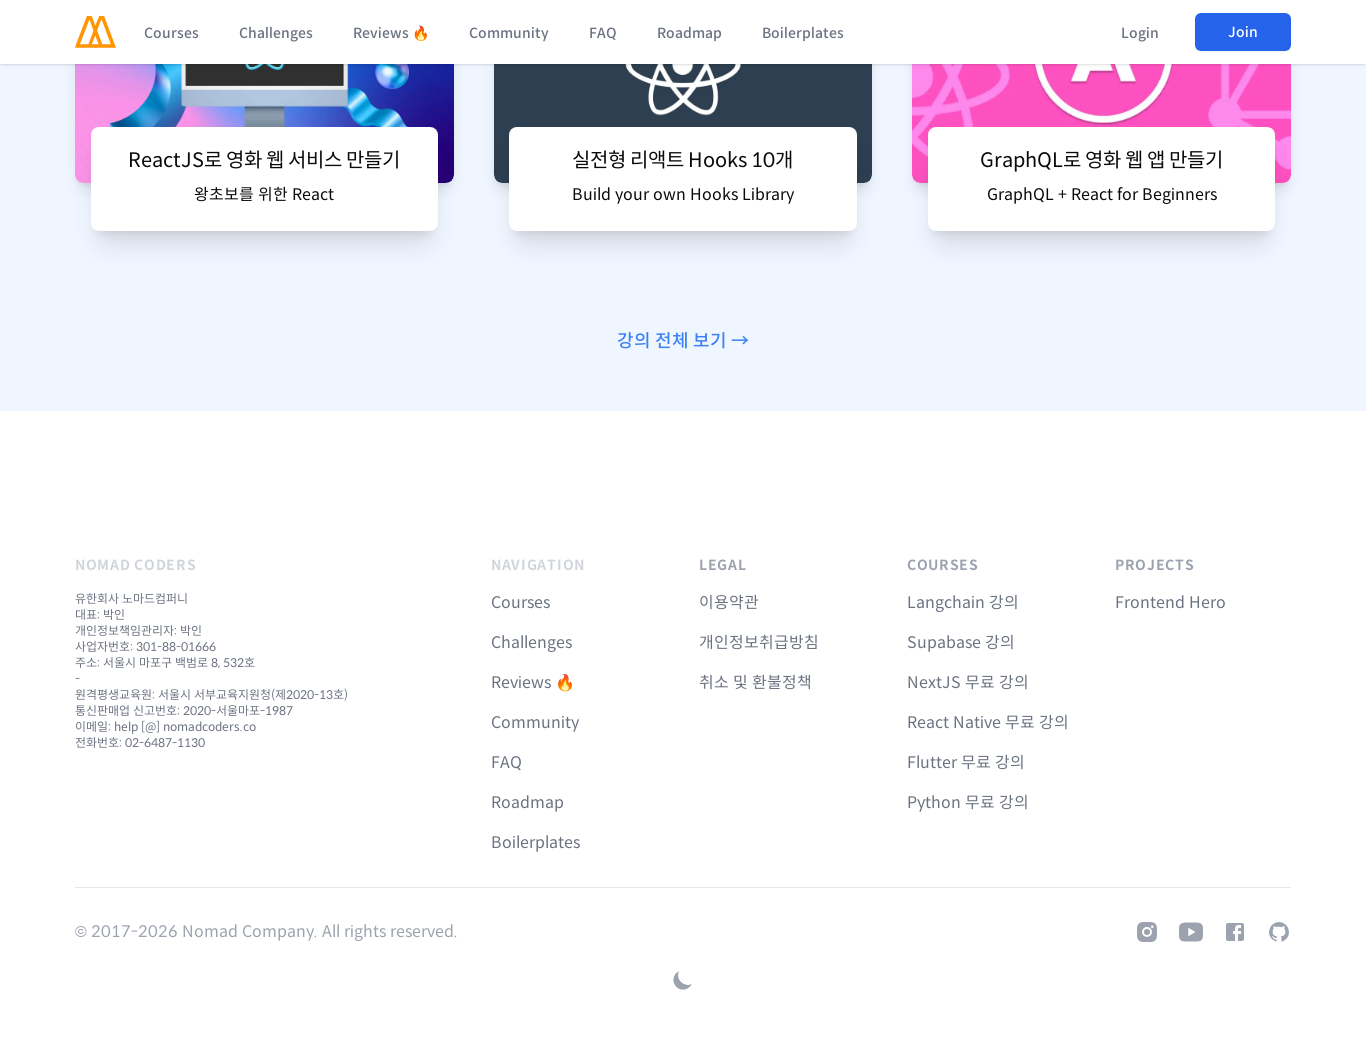

Set viewport width to 1936px for responsive testing
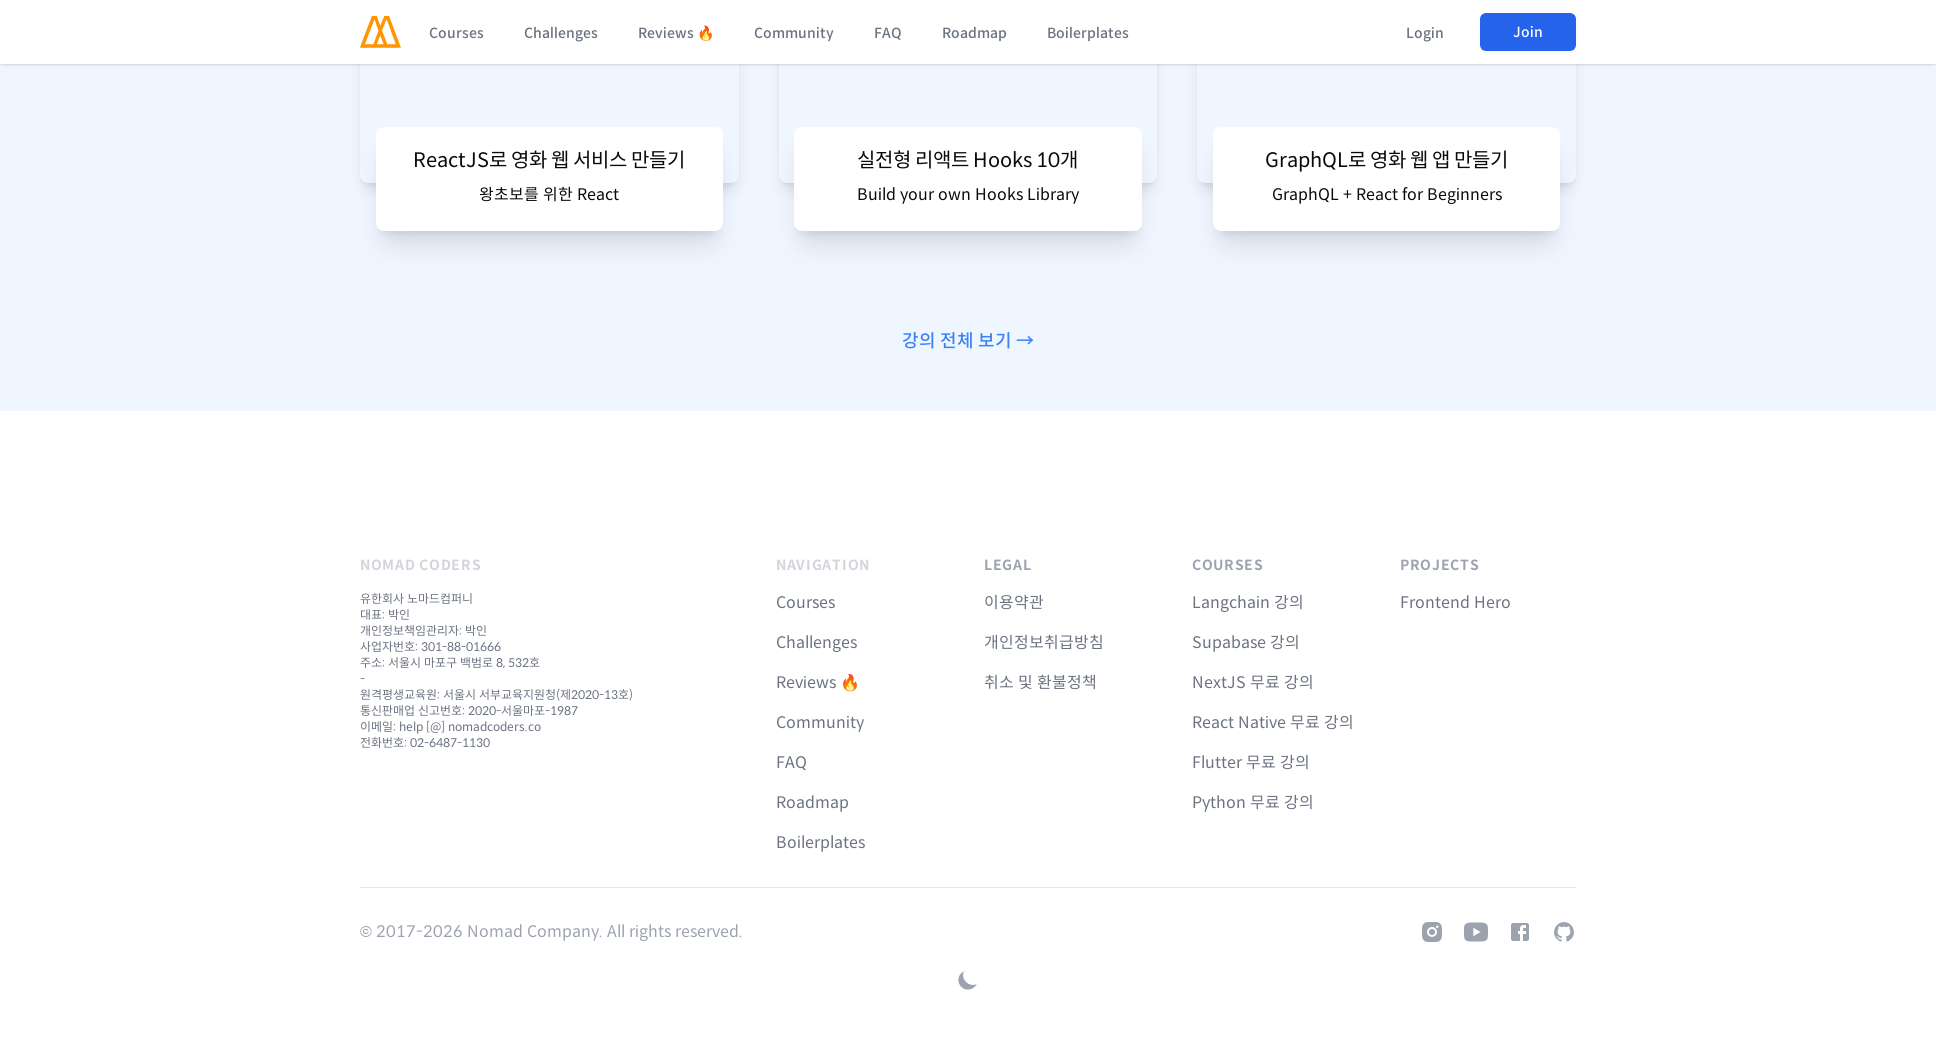

Scrolled to top of page
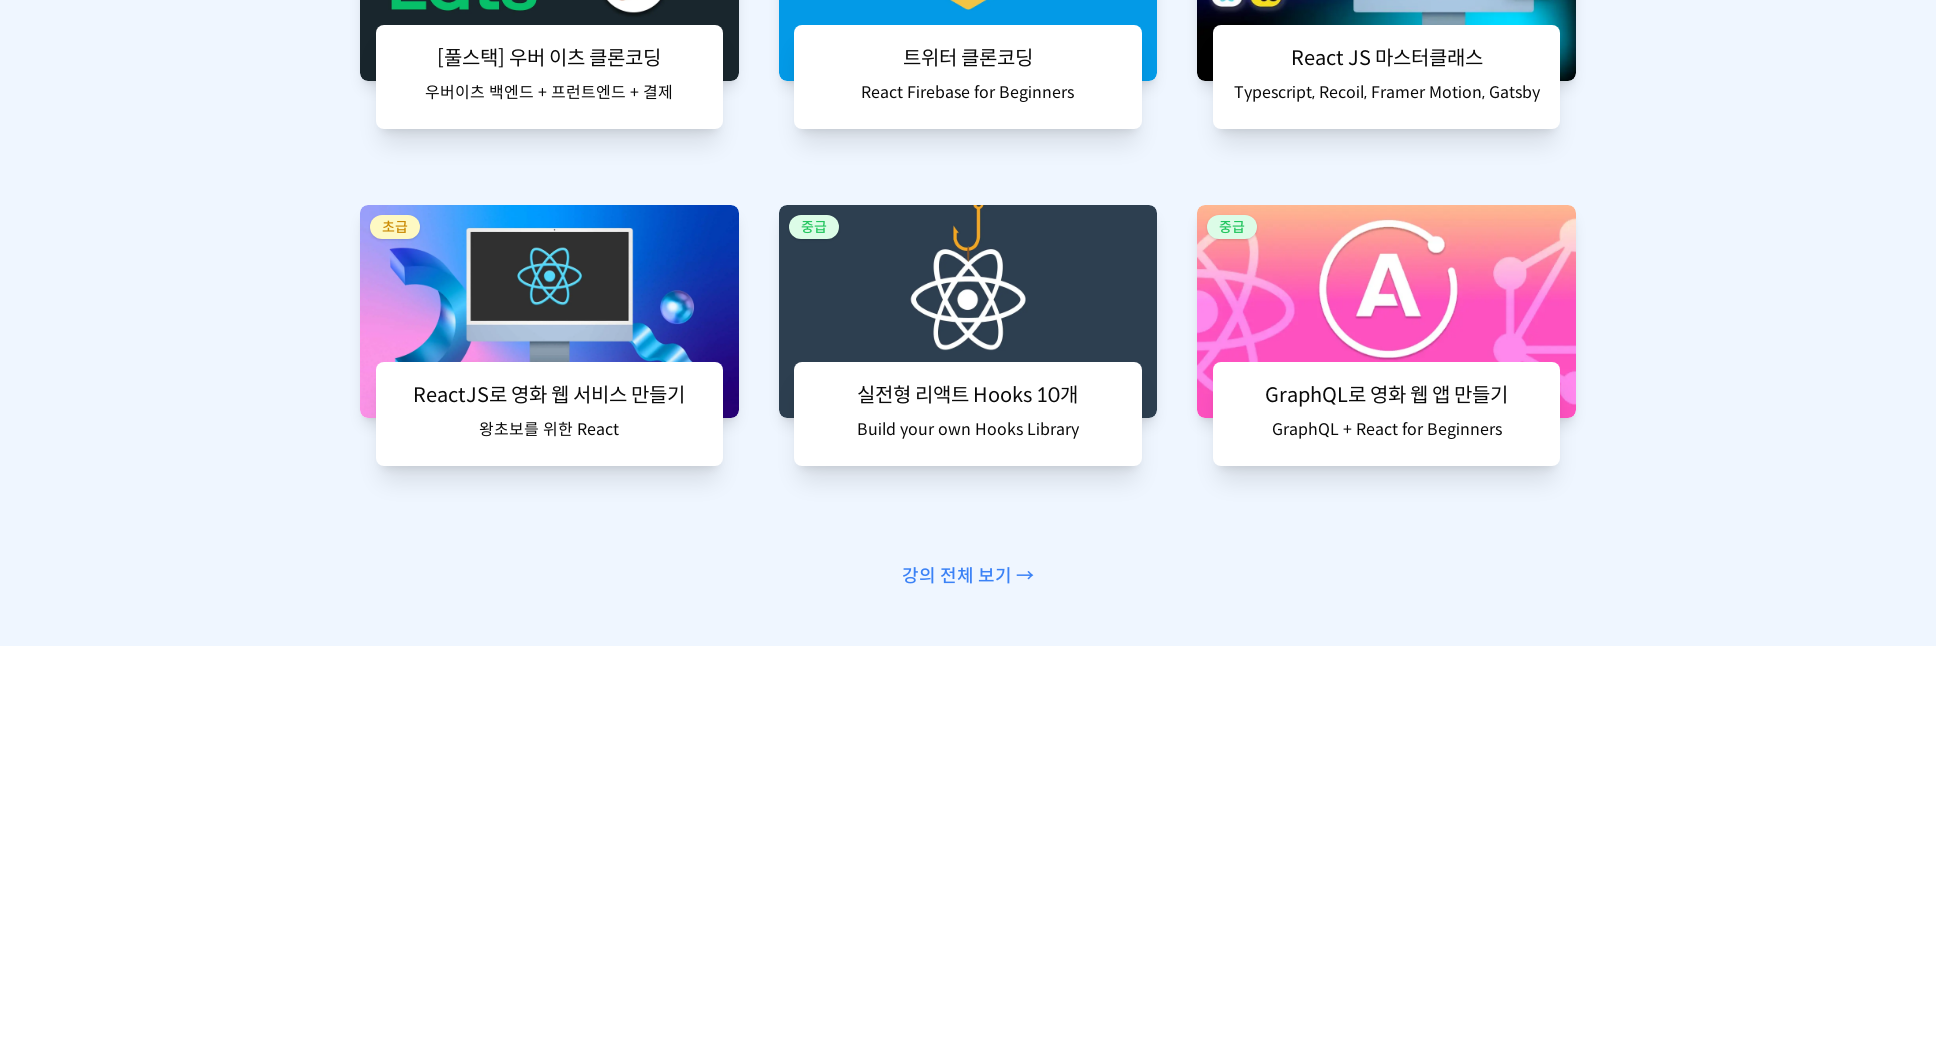

Waited 1000ms for page to stabilize
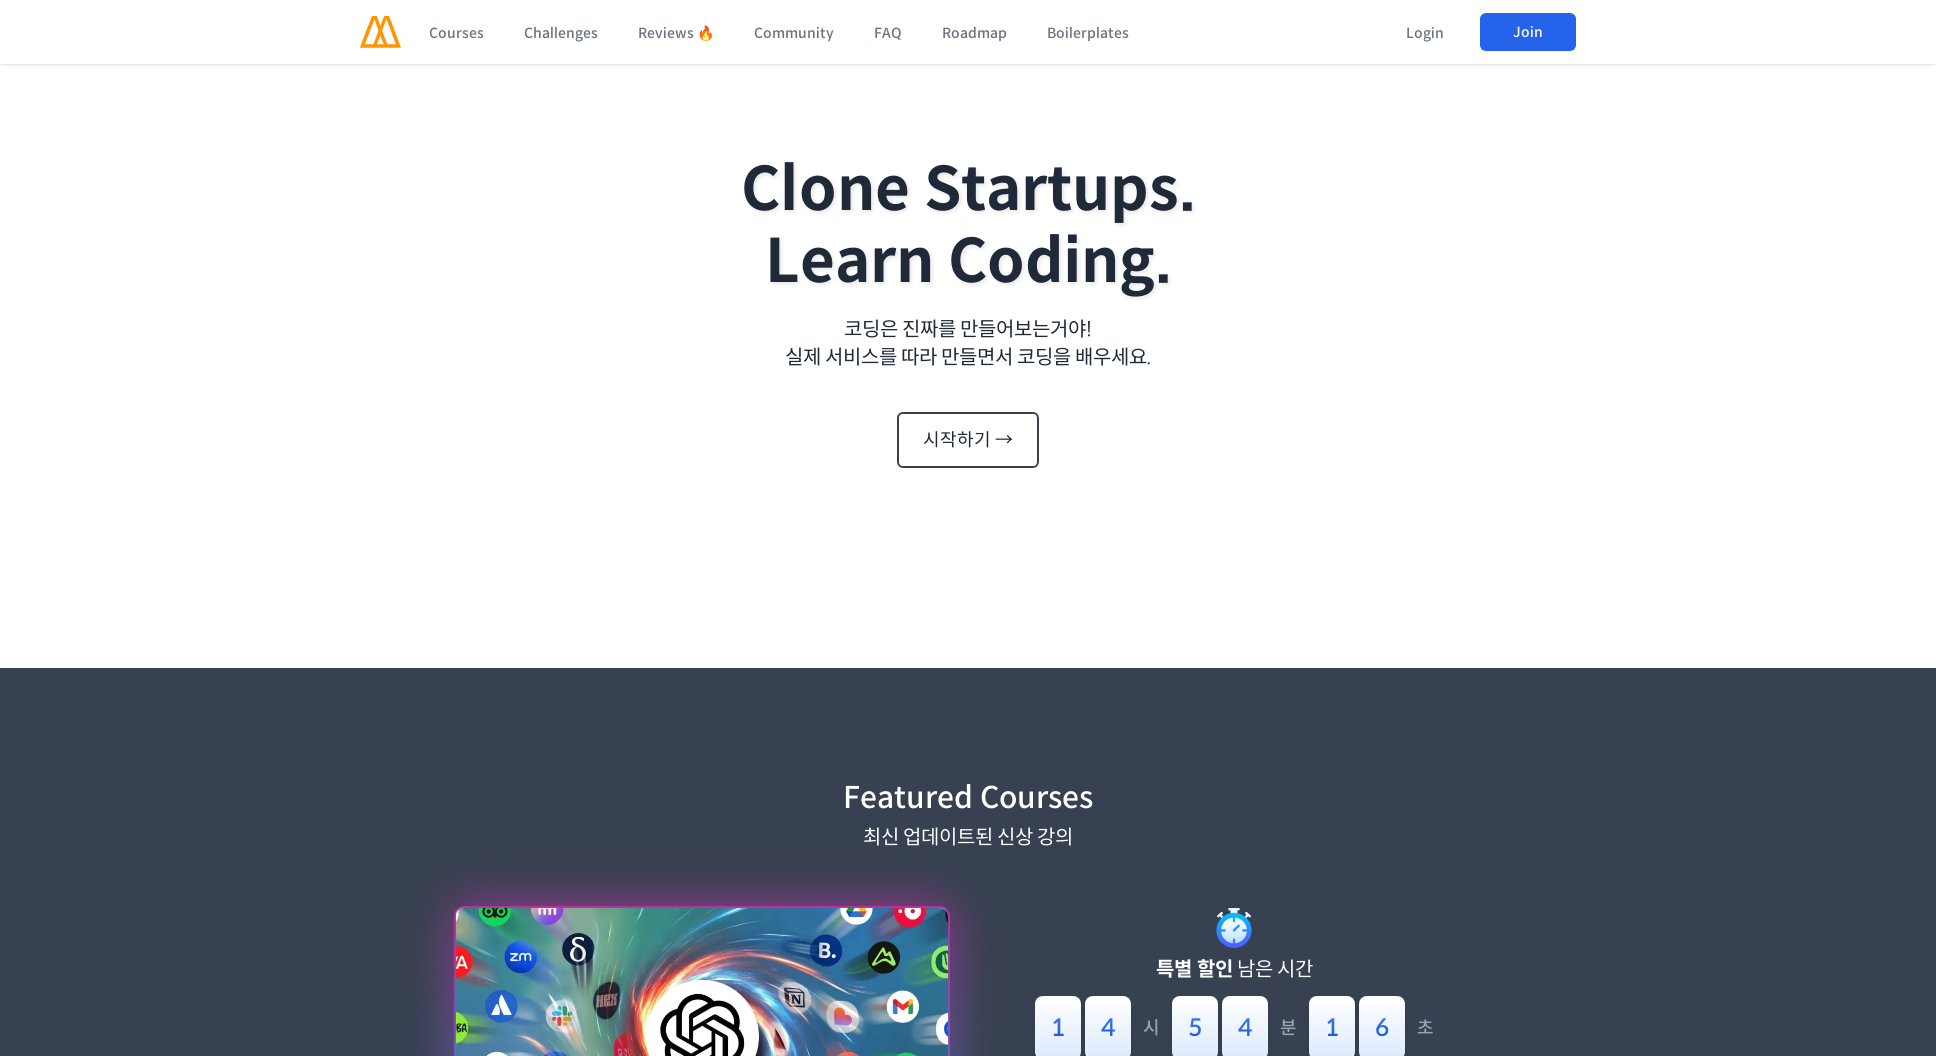

Retrieved page scroll height: 7957px
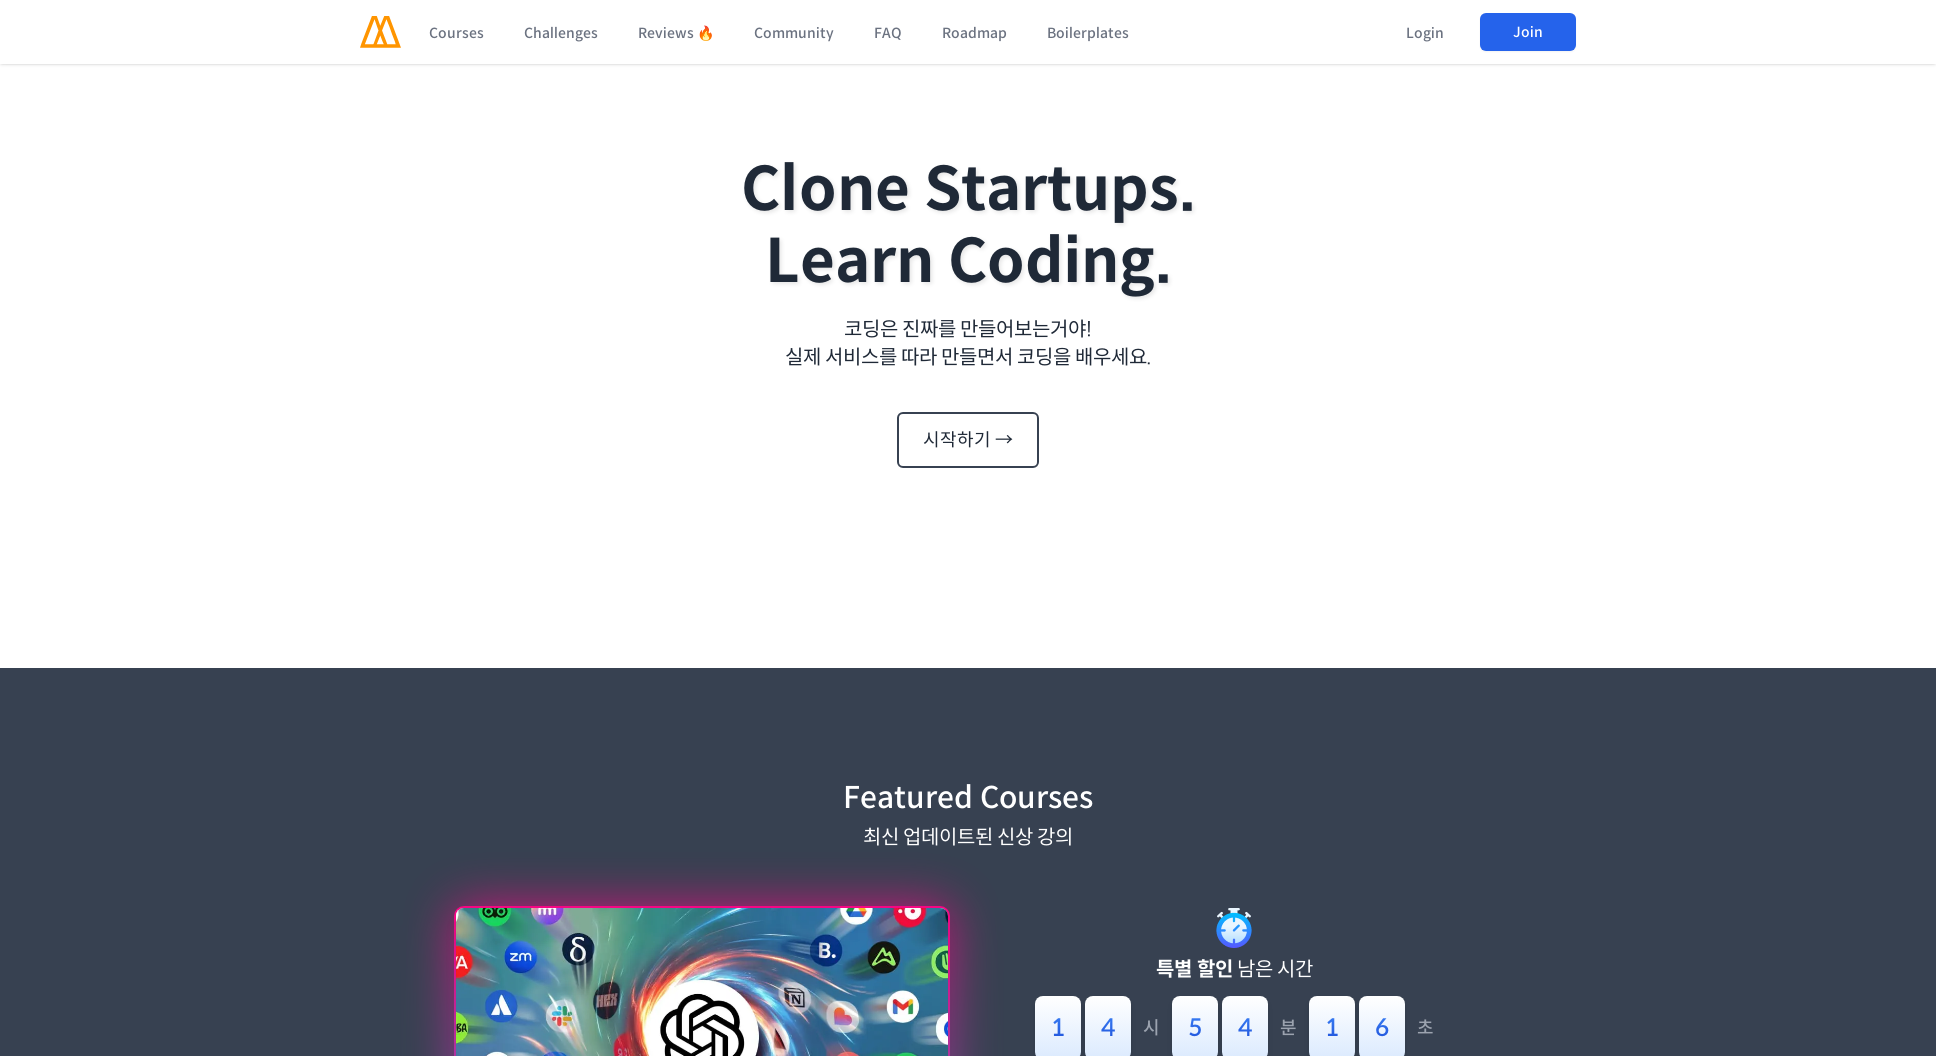

Calculated total sections to scroll: 8
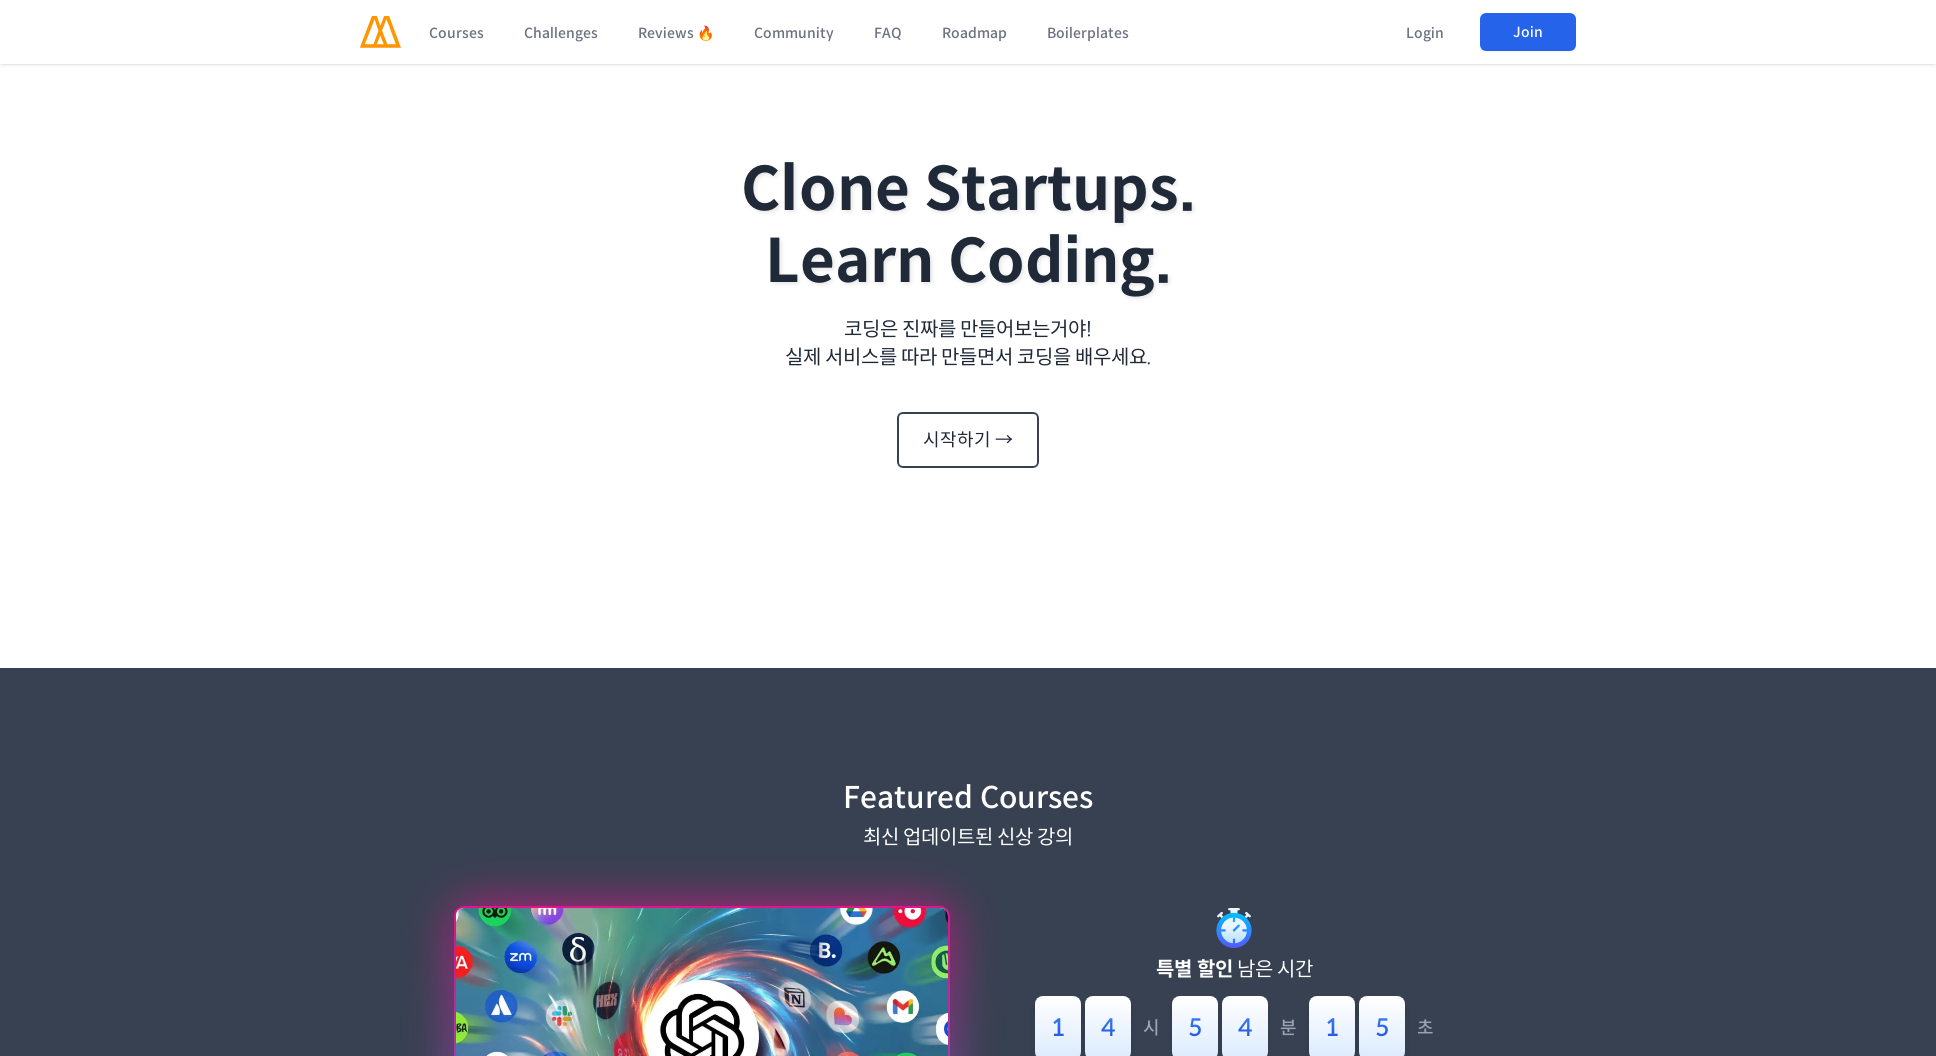

Scrolled to position 1056px (section 1 of 9)
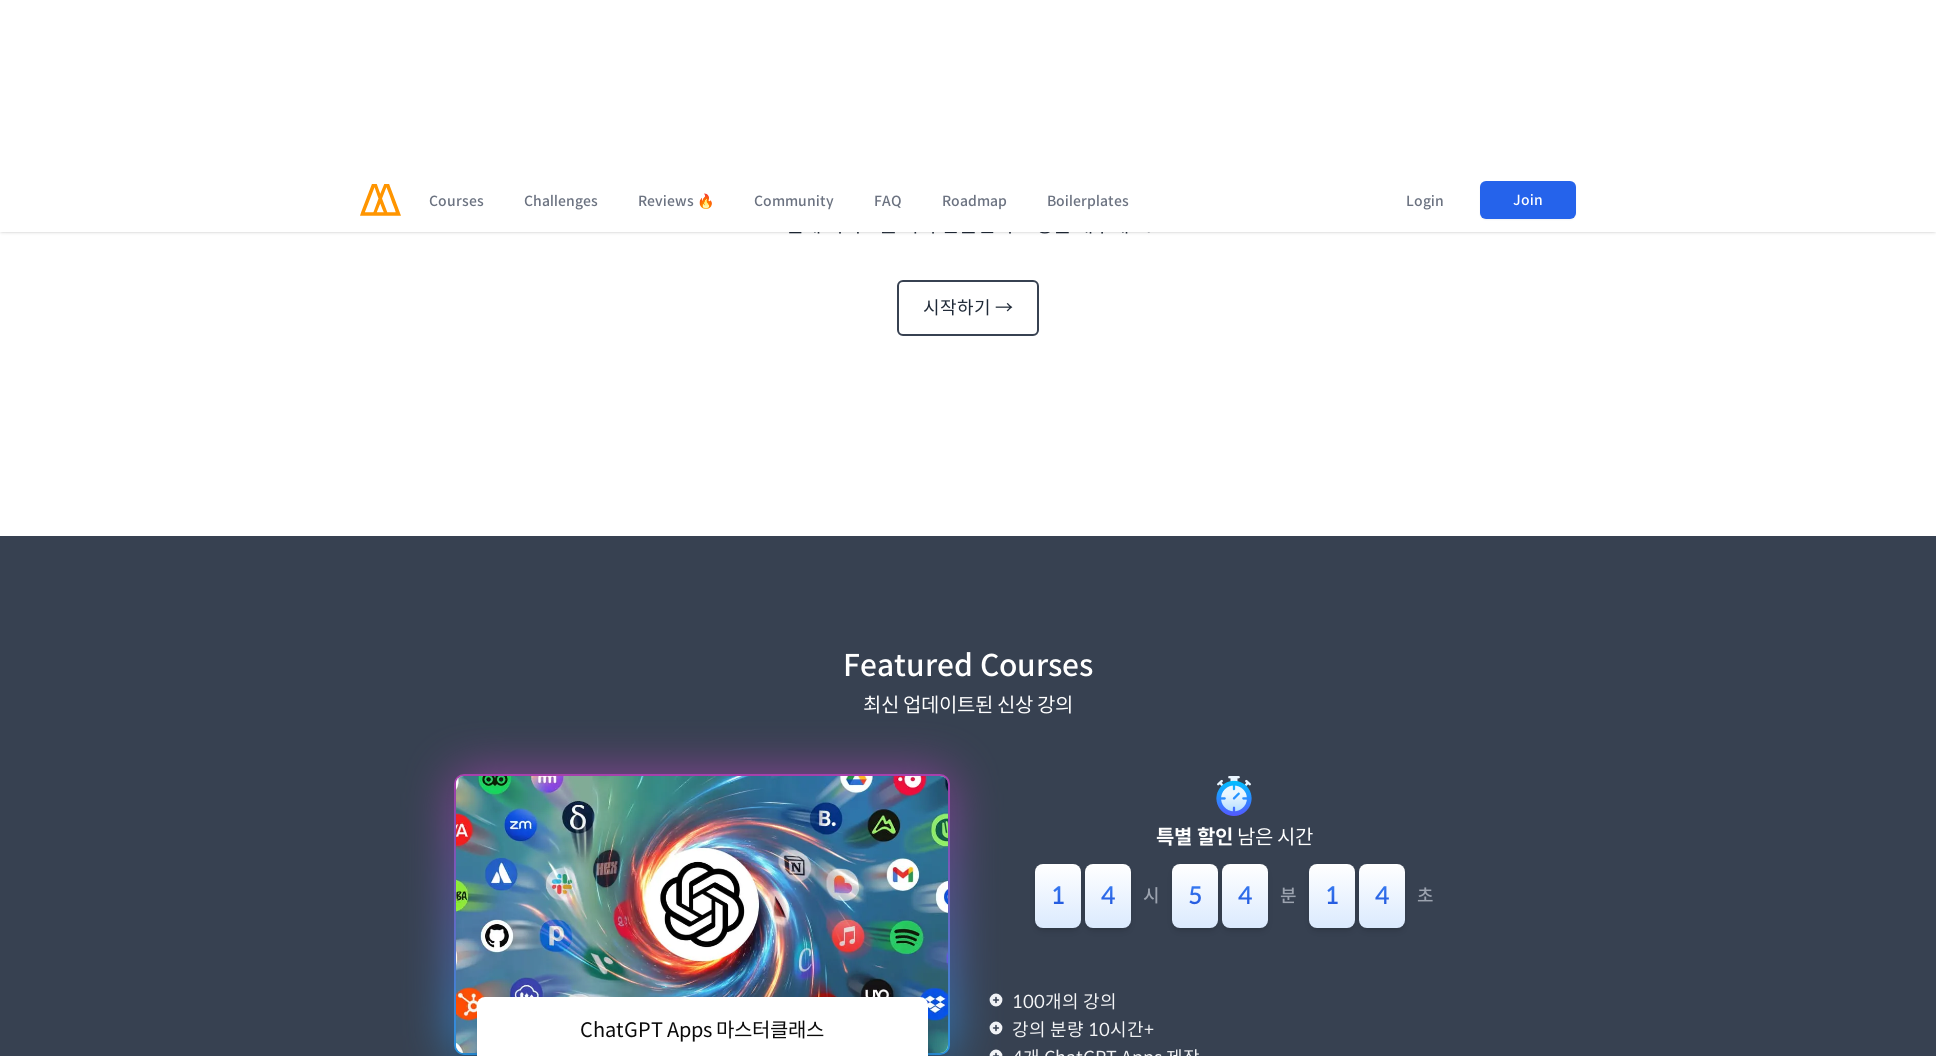

Waited 500ms for scroll to complete
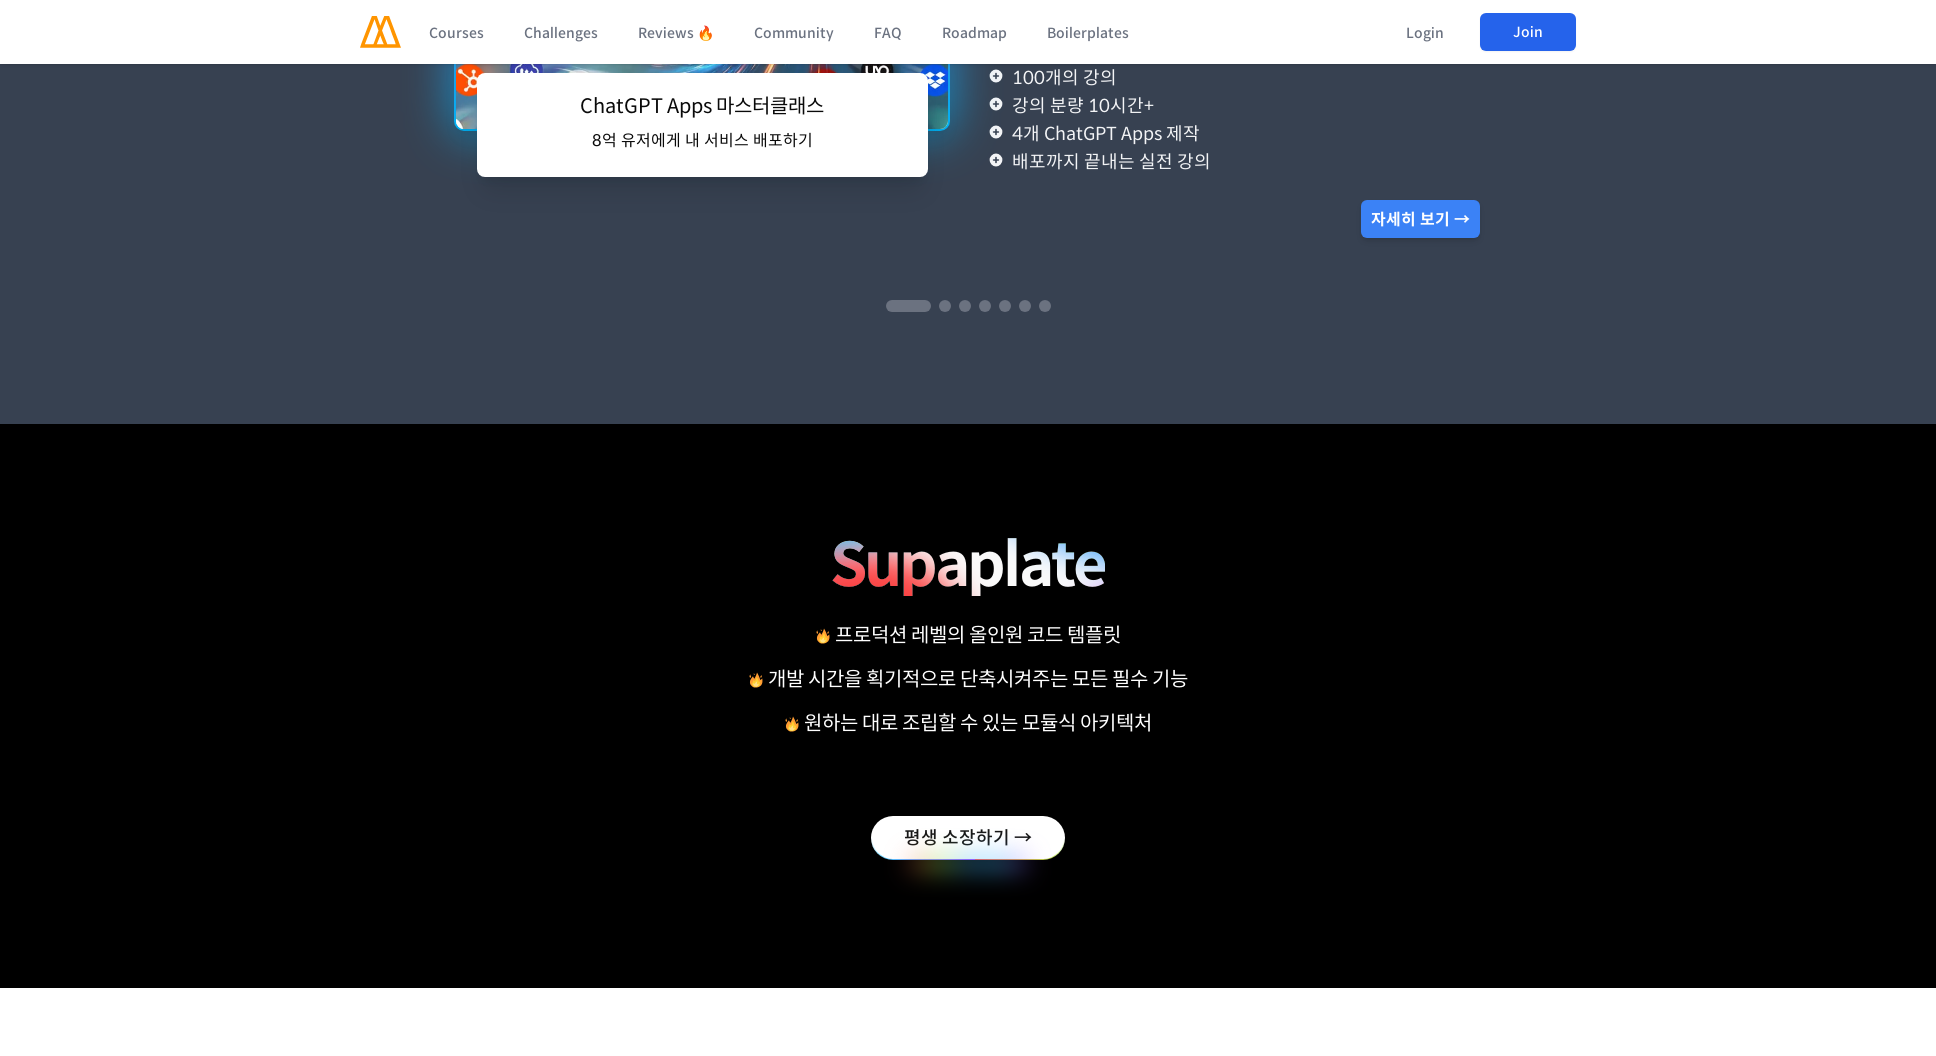

Scrolled to position 2112px (section 2 of 9)
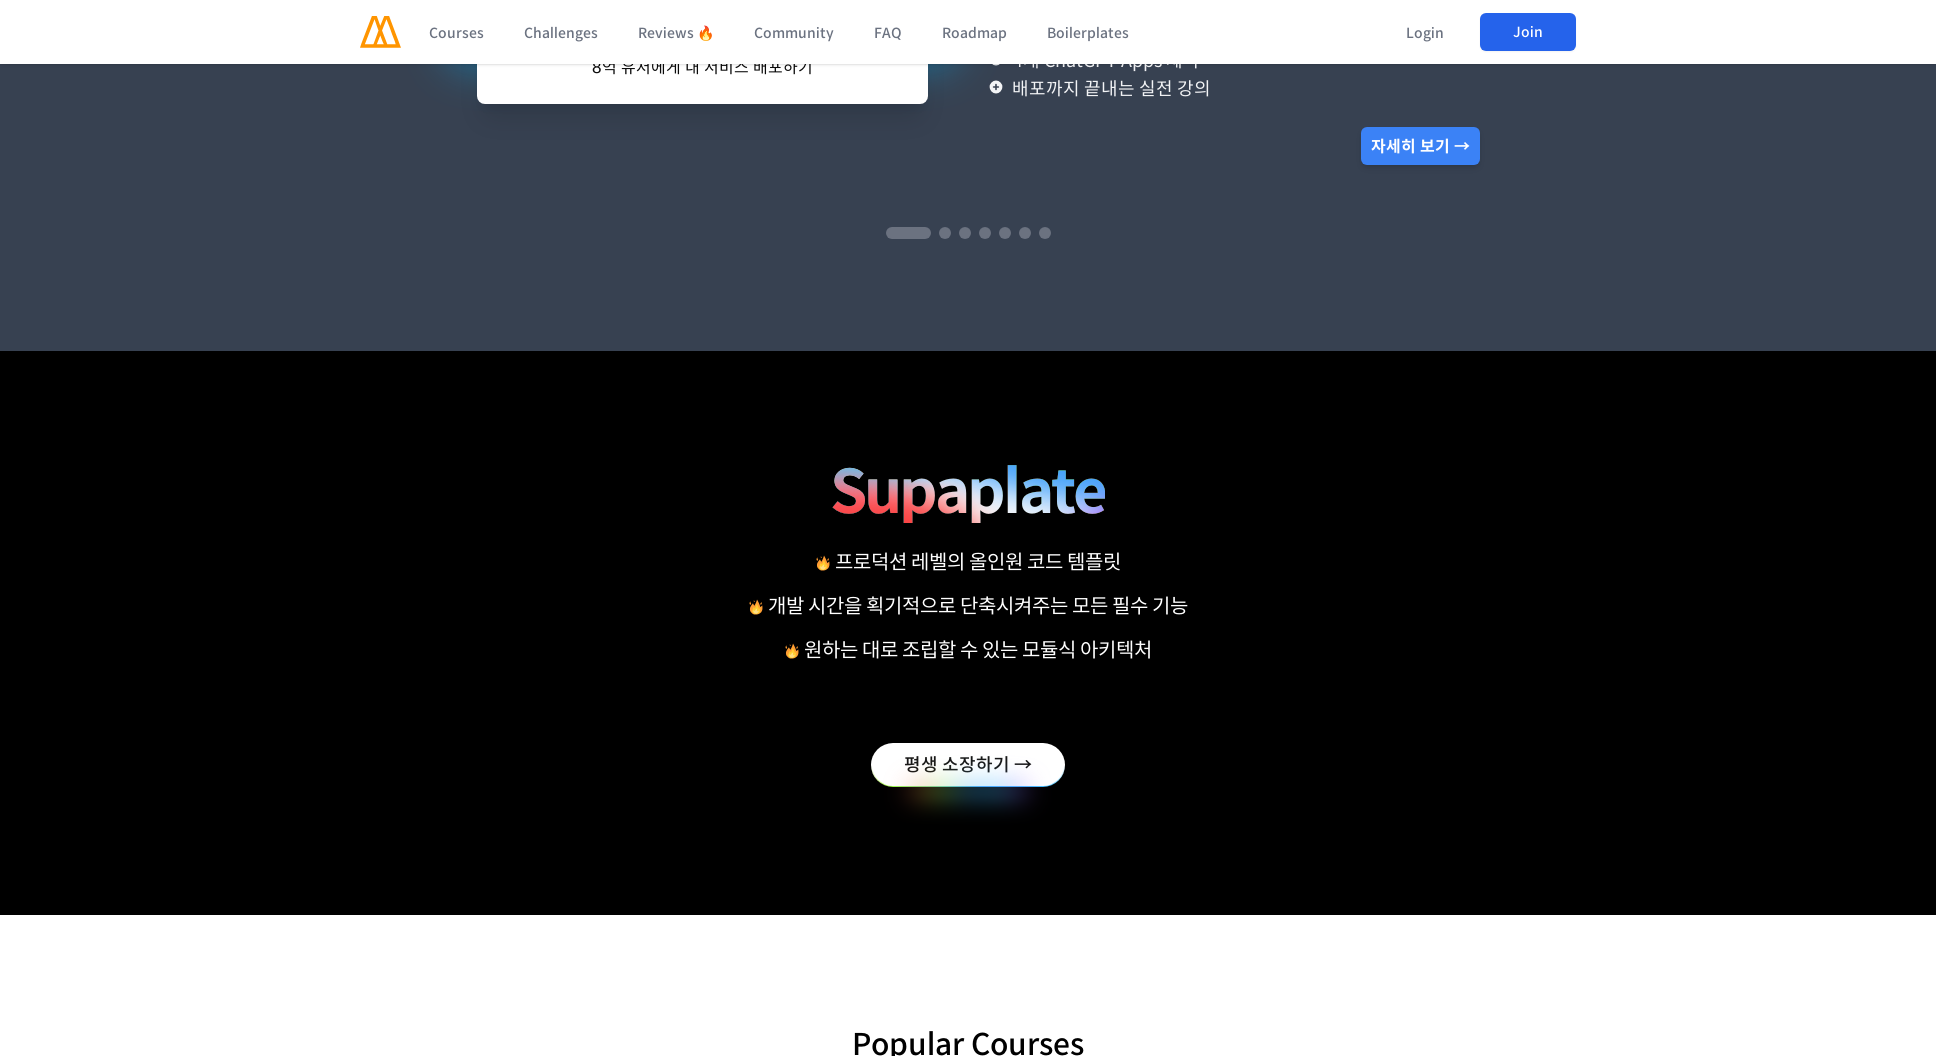

Waited 500ms for scroll to complete
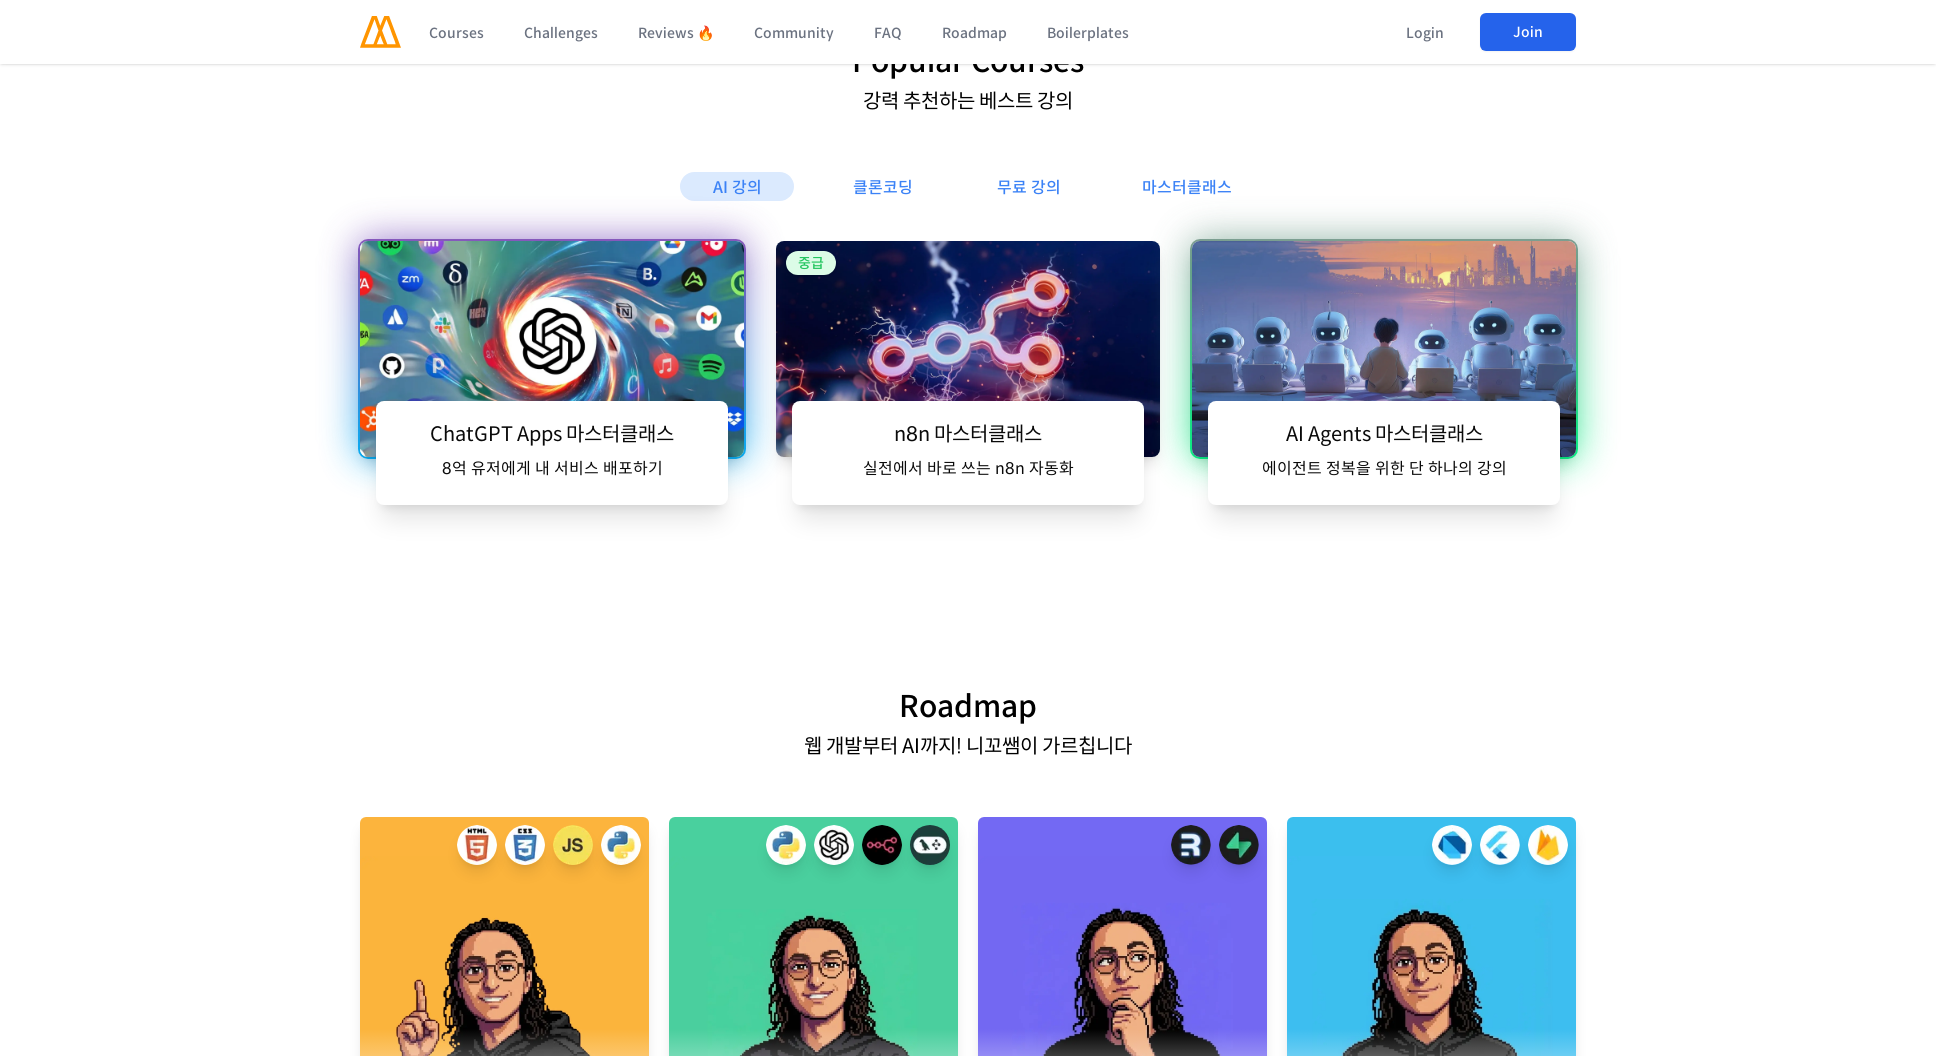

Scrolled to position 3168px (section 3 of 9)
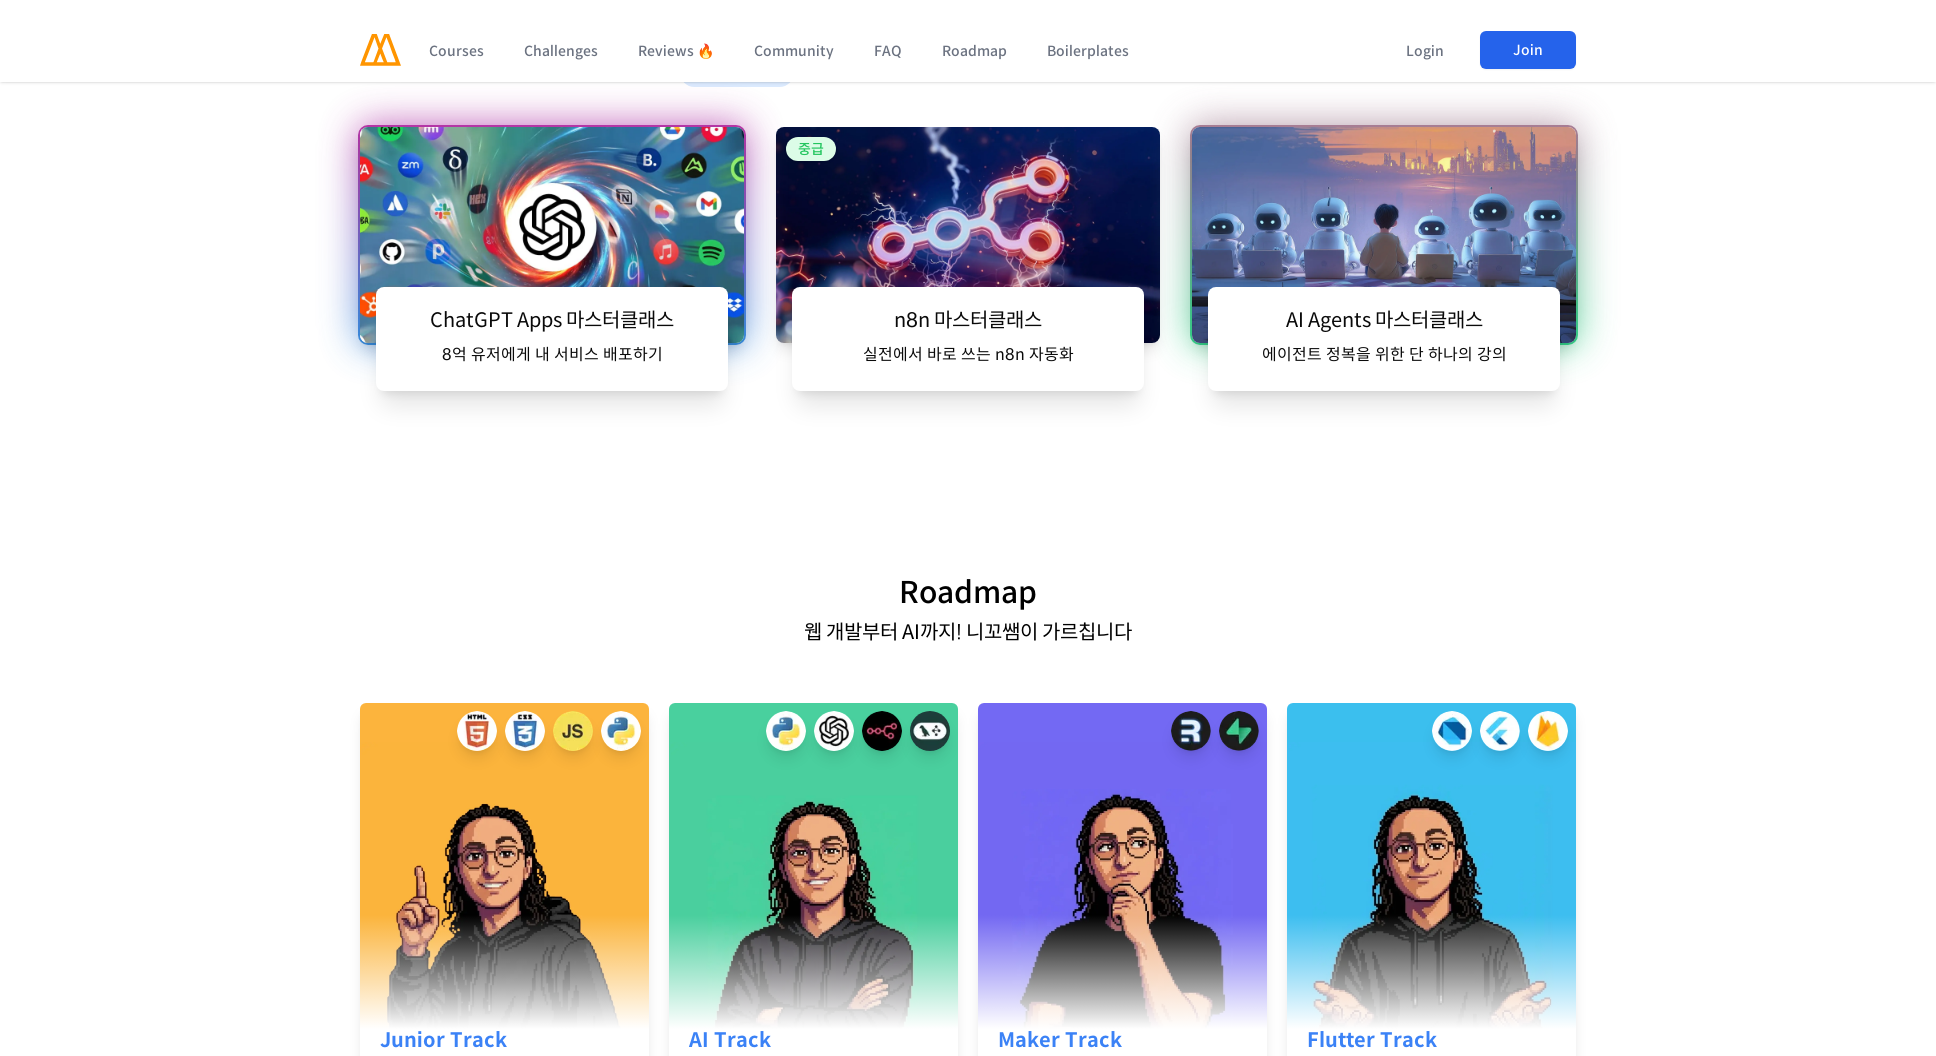

Waited 500ms for scroll to complete
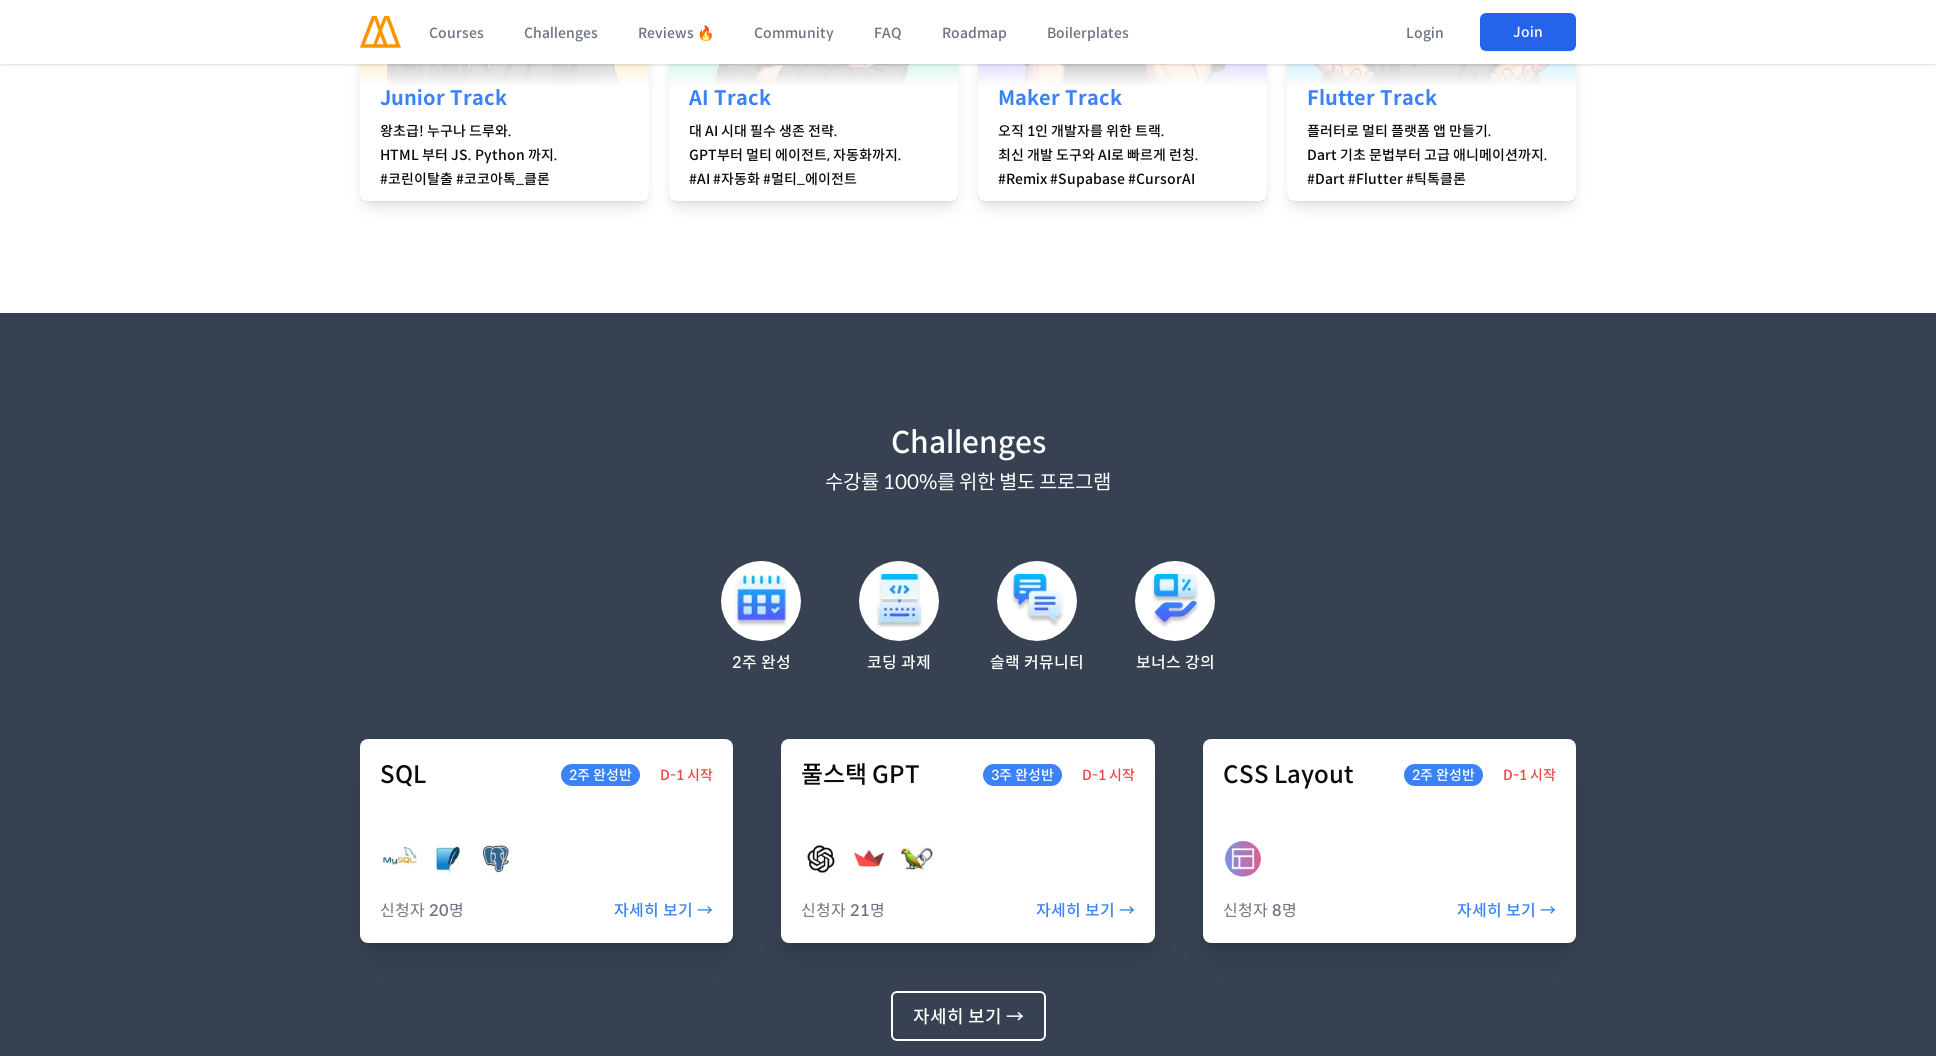

Scrolled to position 4224px (section 4 of 9)
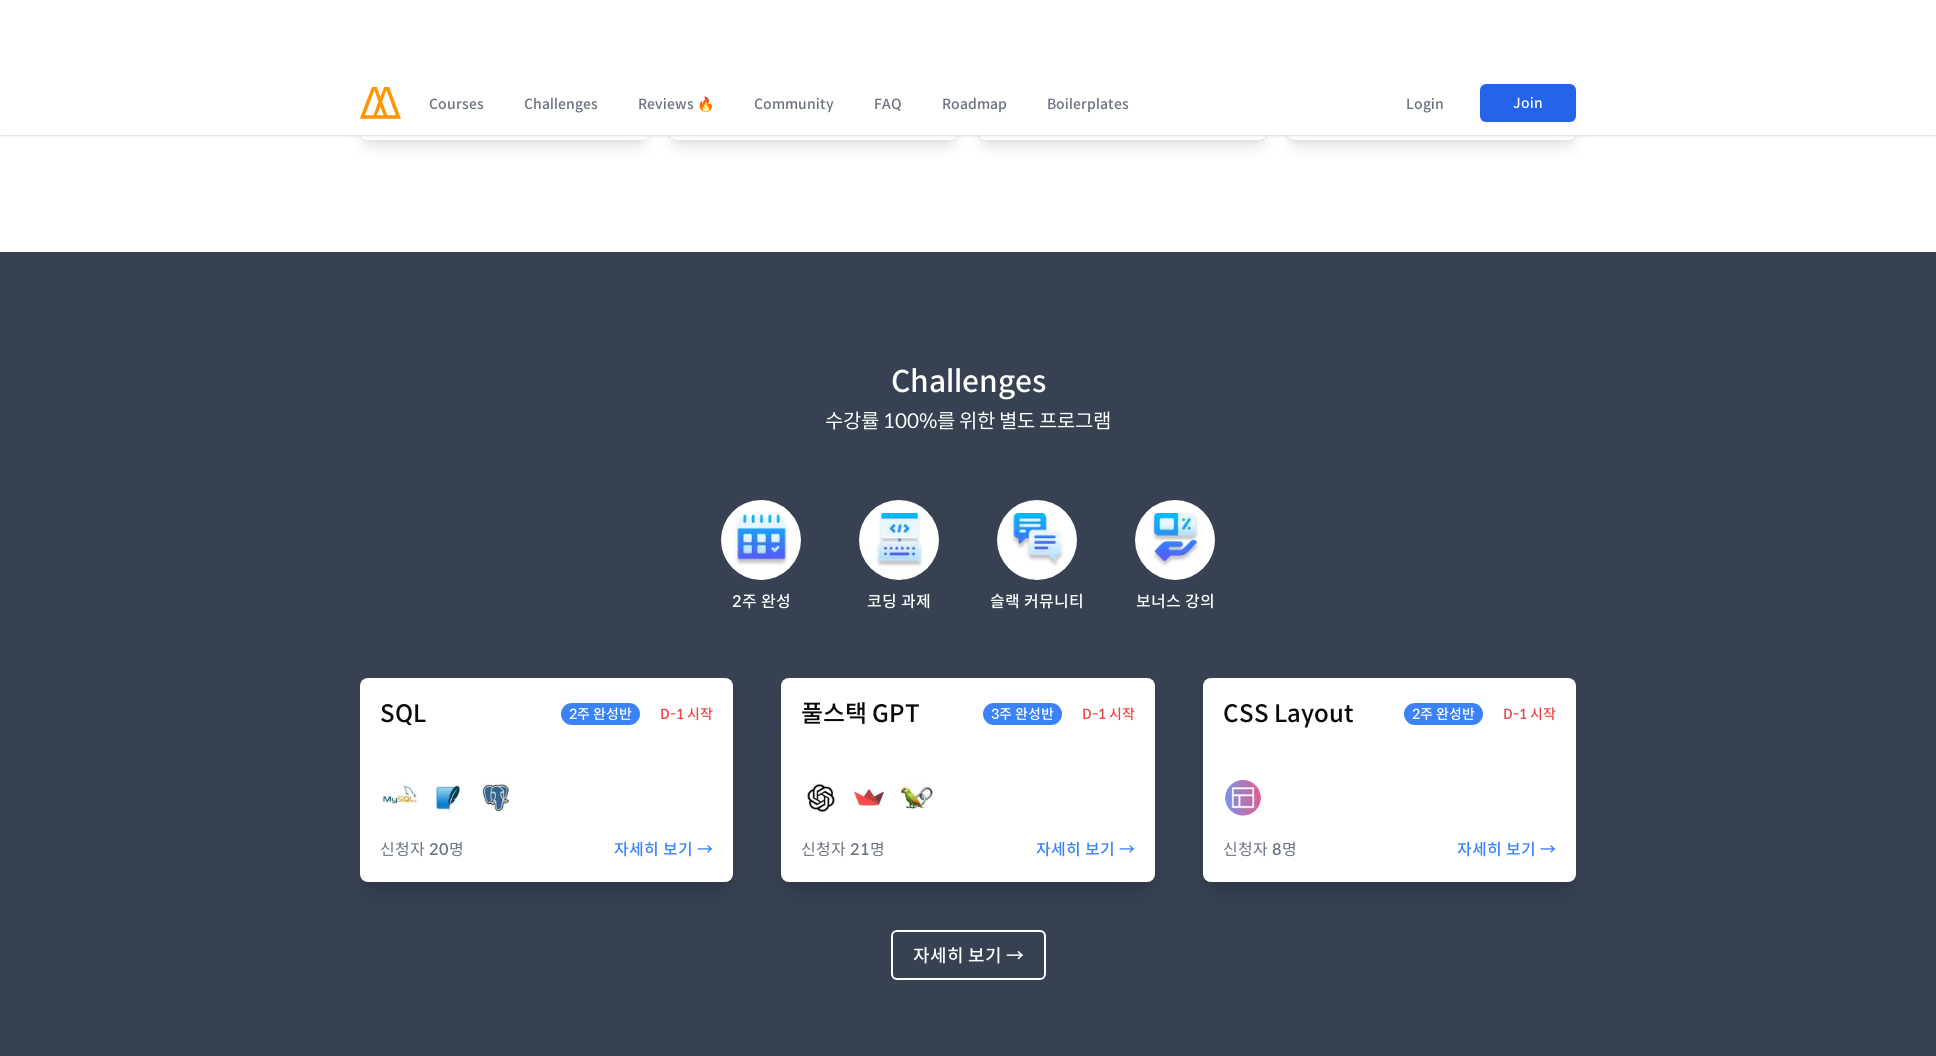

Waited 500ms for scroll to complete
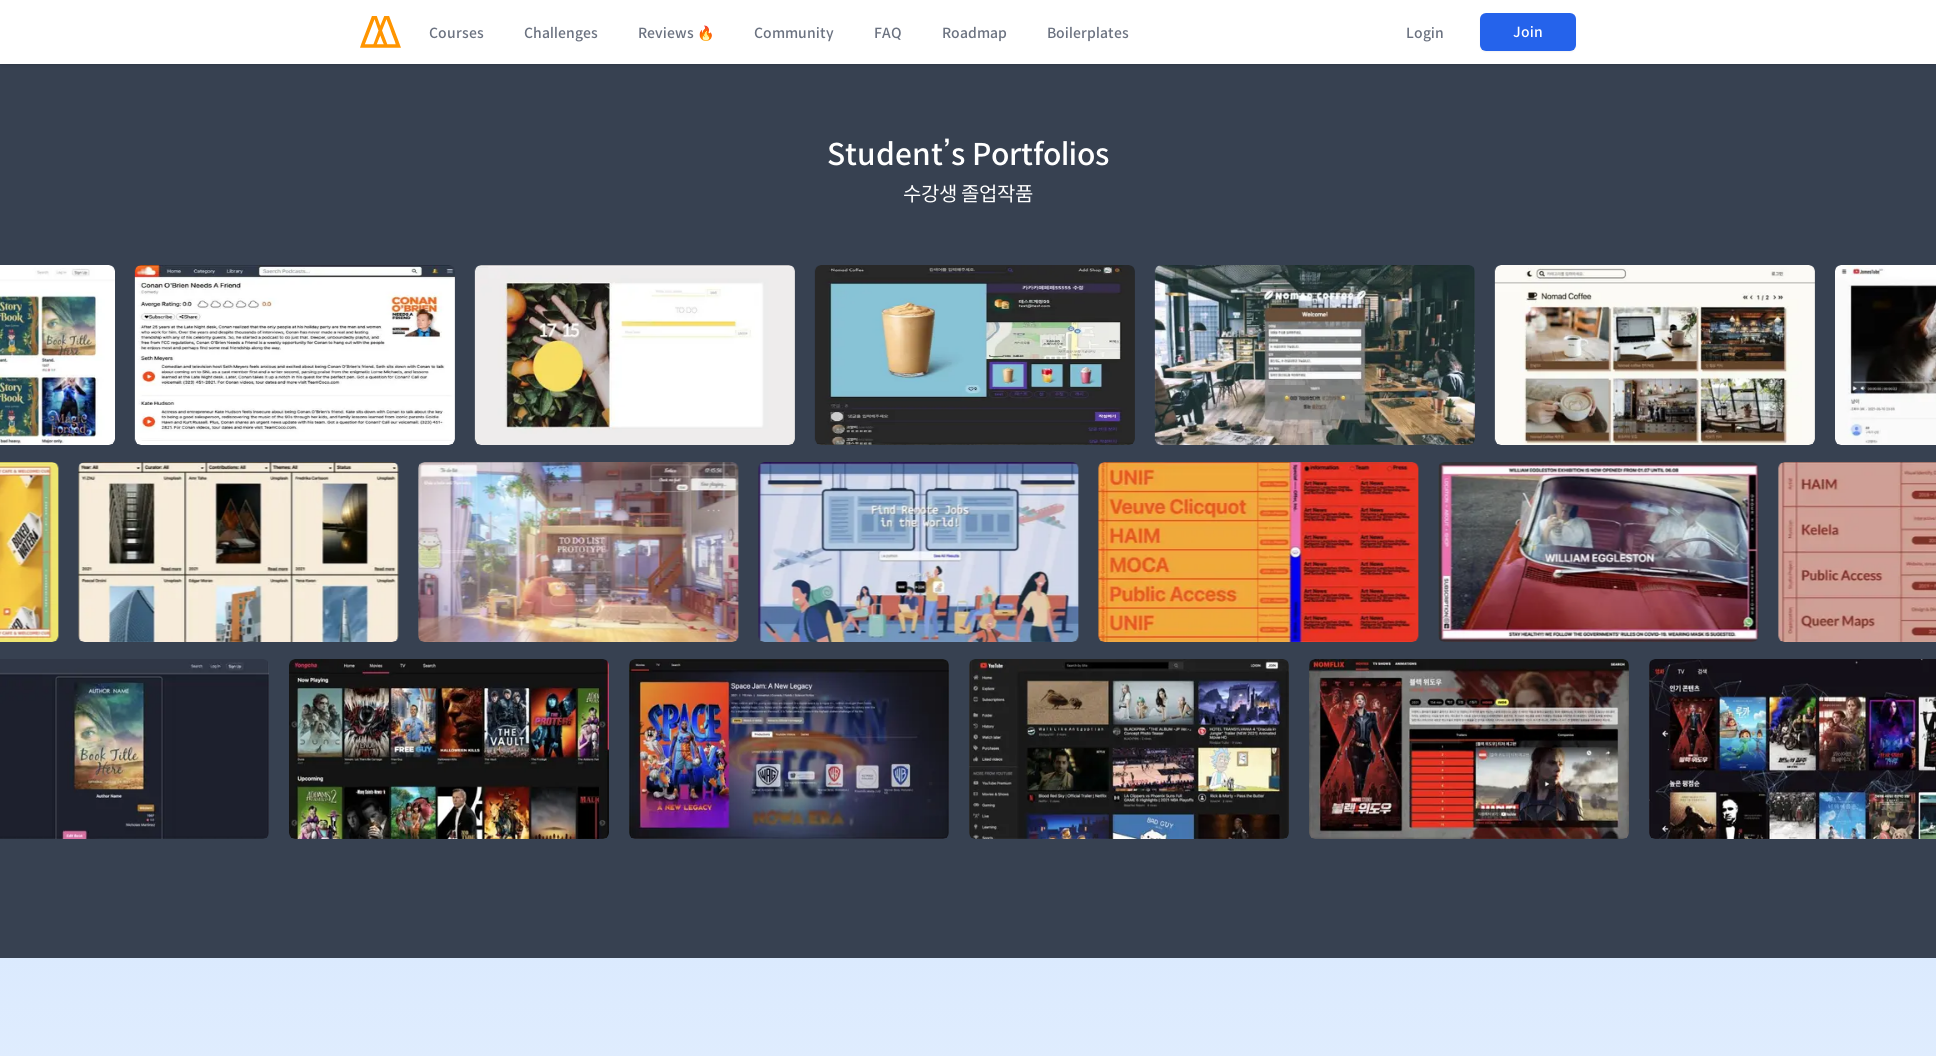

Scrolled to position 5280px (section 5 of 9)
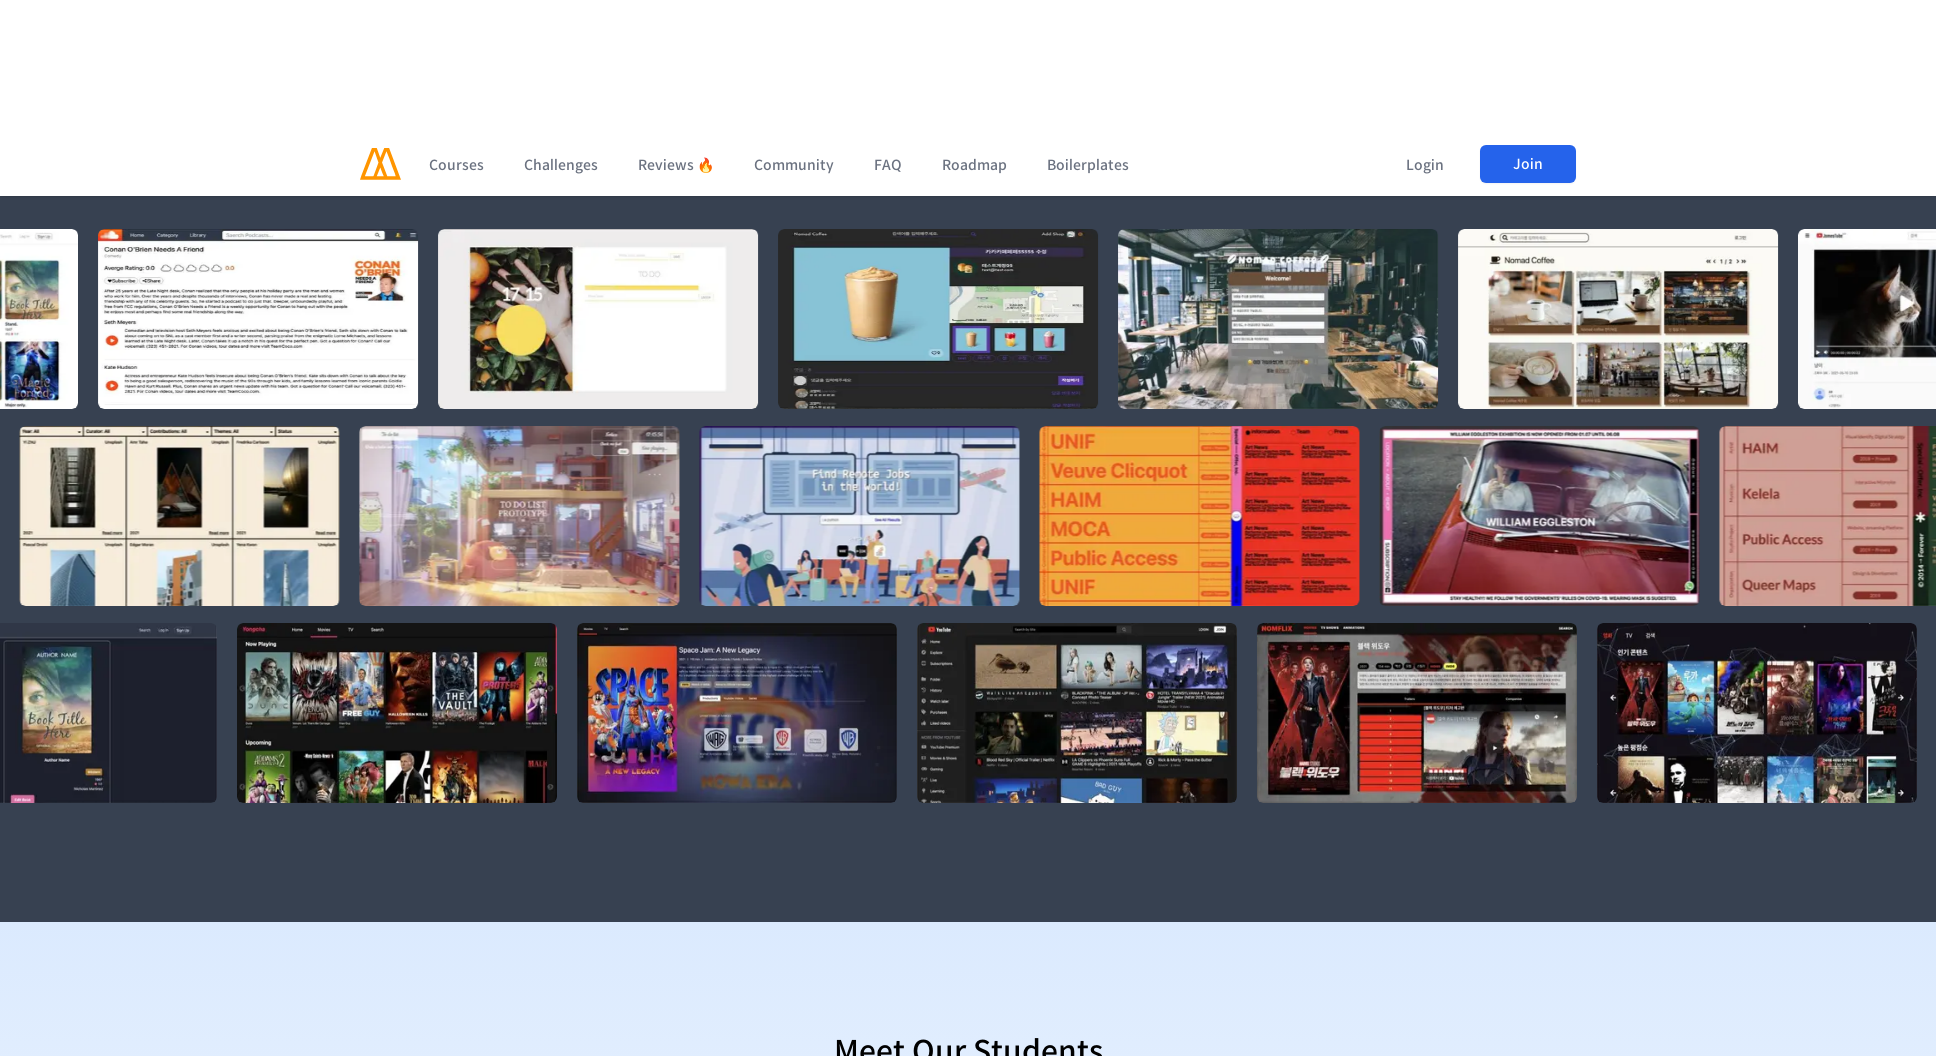

Waited 500ms for scroll to complete
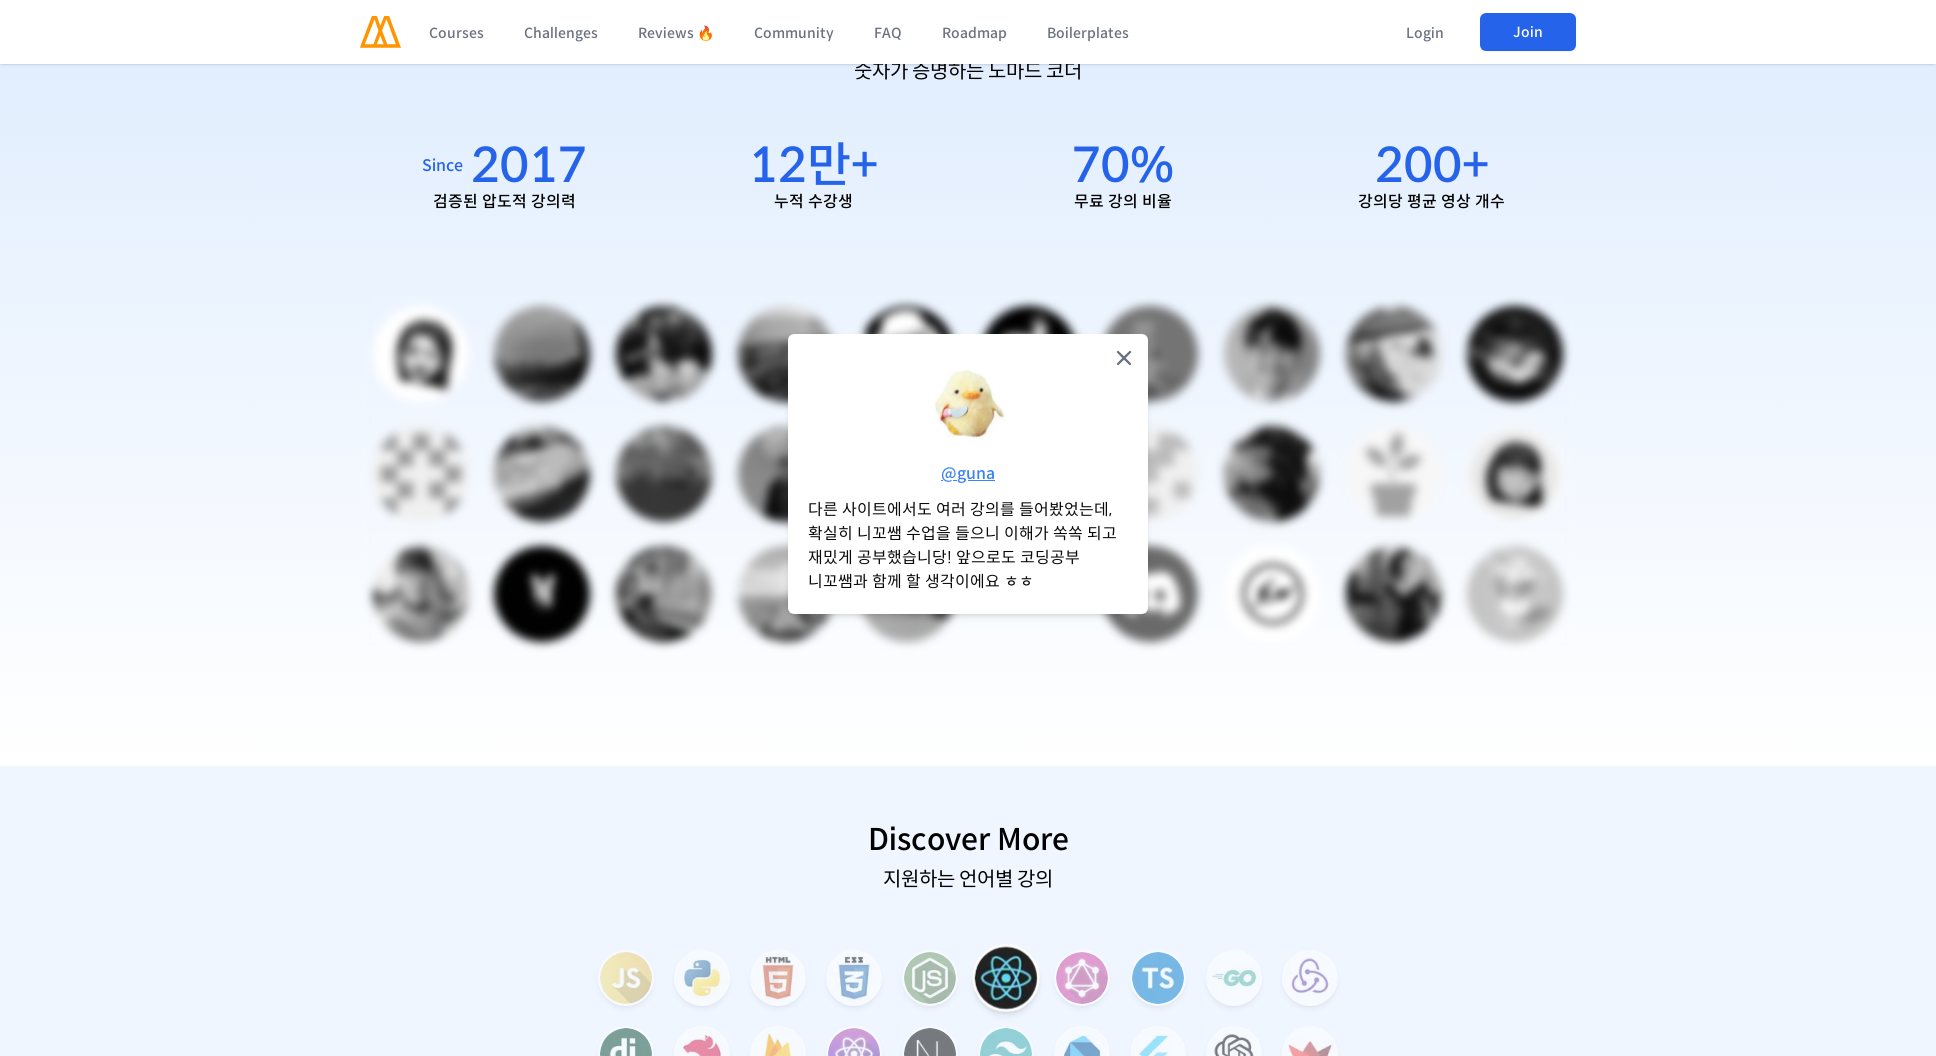

Scrolled to position 6336px (section 6 of 9)
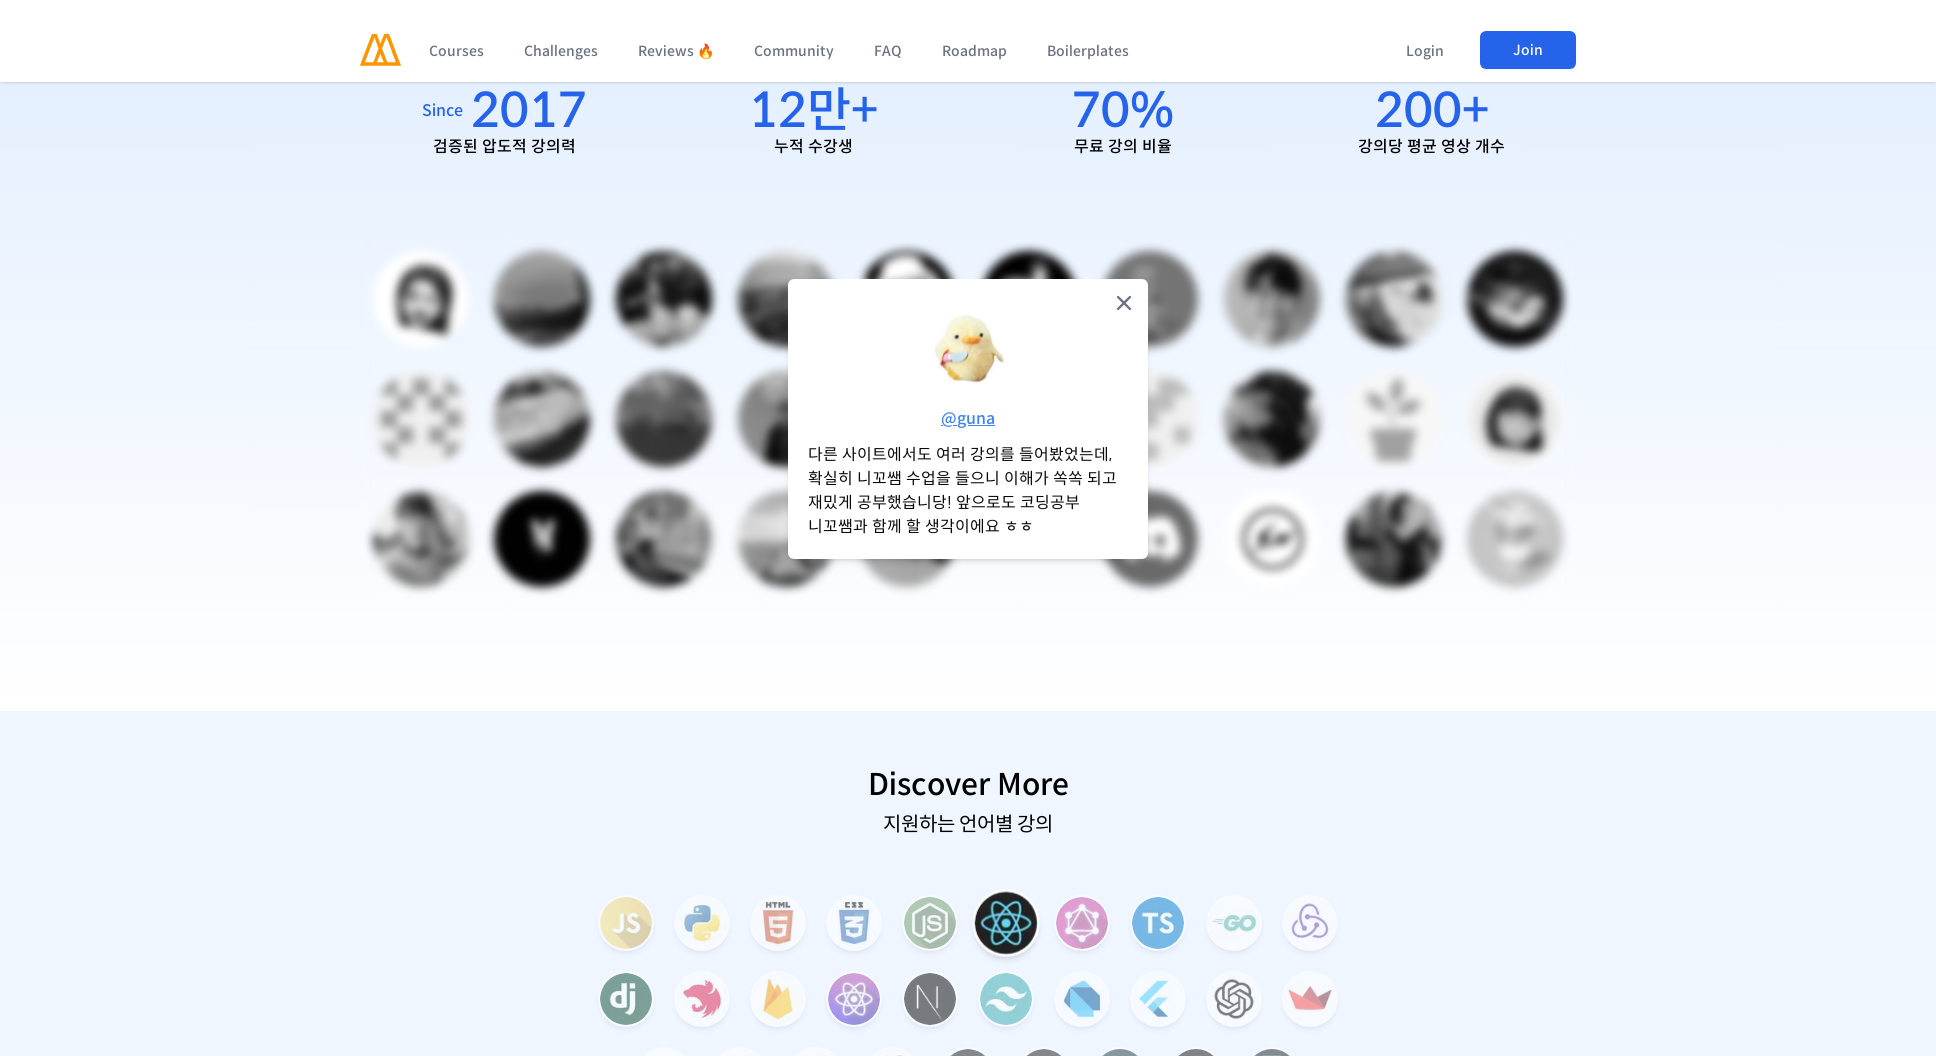

Waited 500ms for scroll to complete
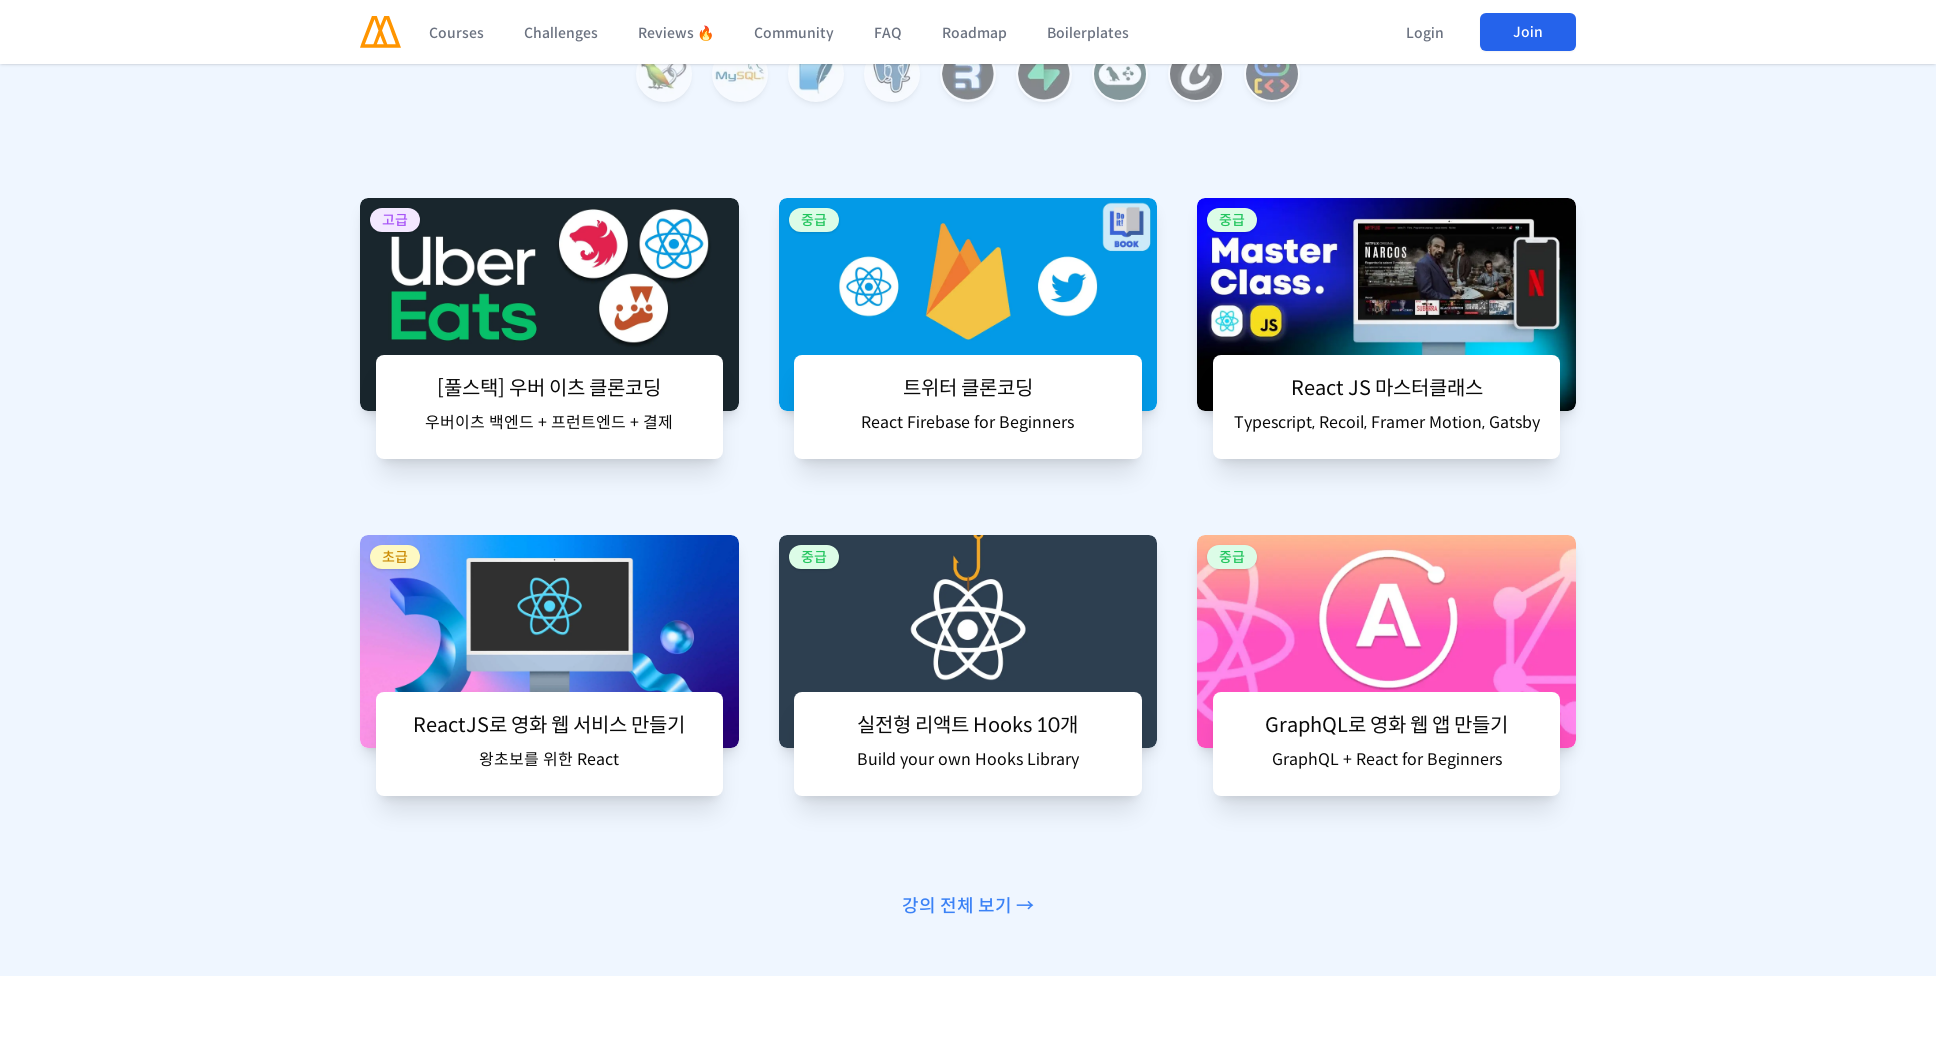

Scrolled to position 7392px (section 7 of 9)
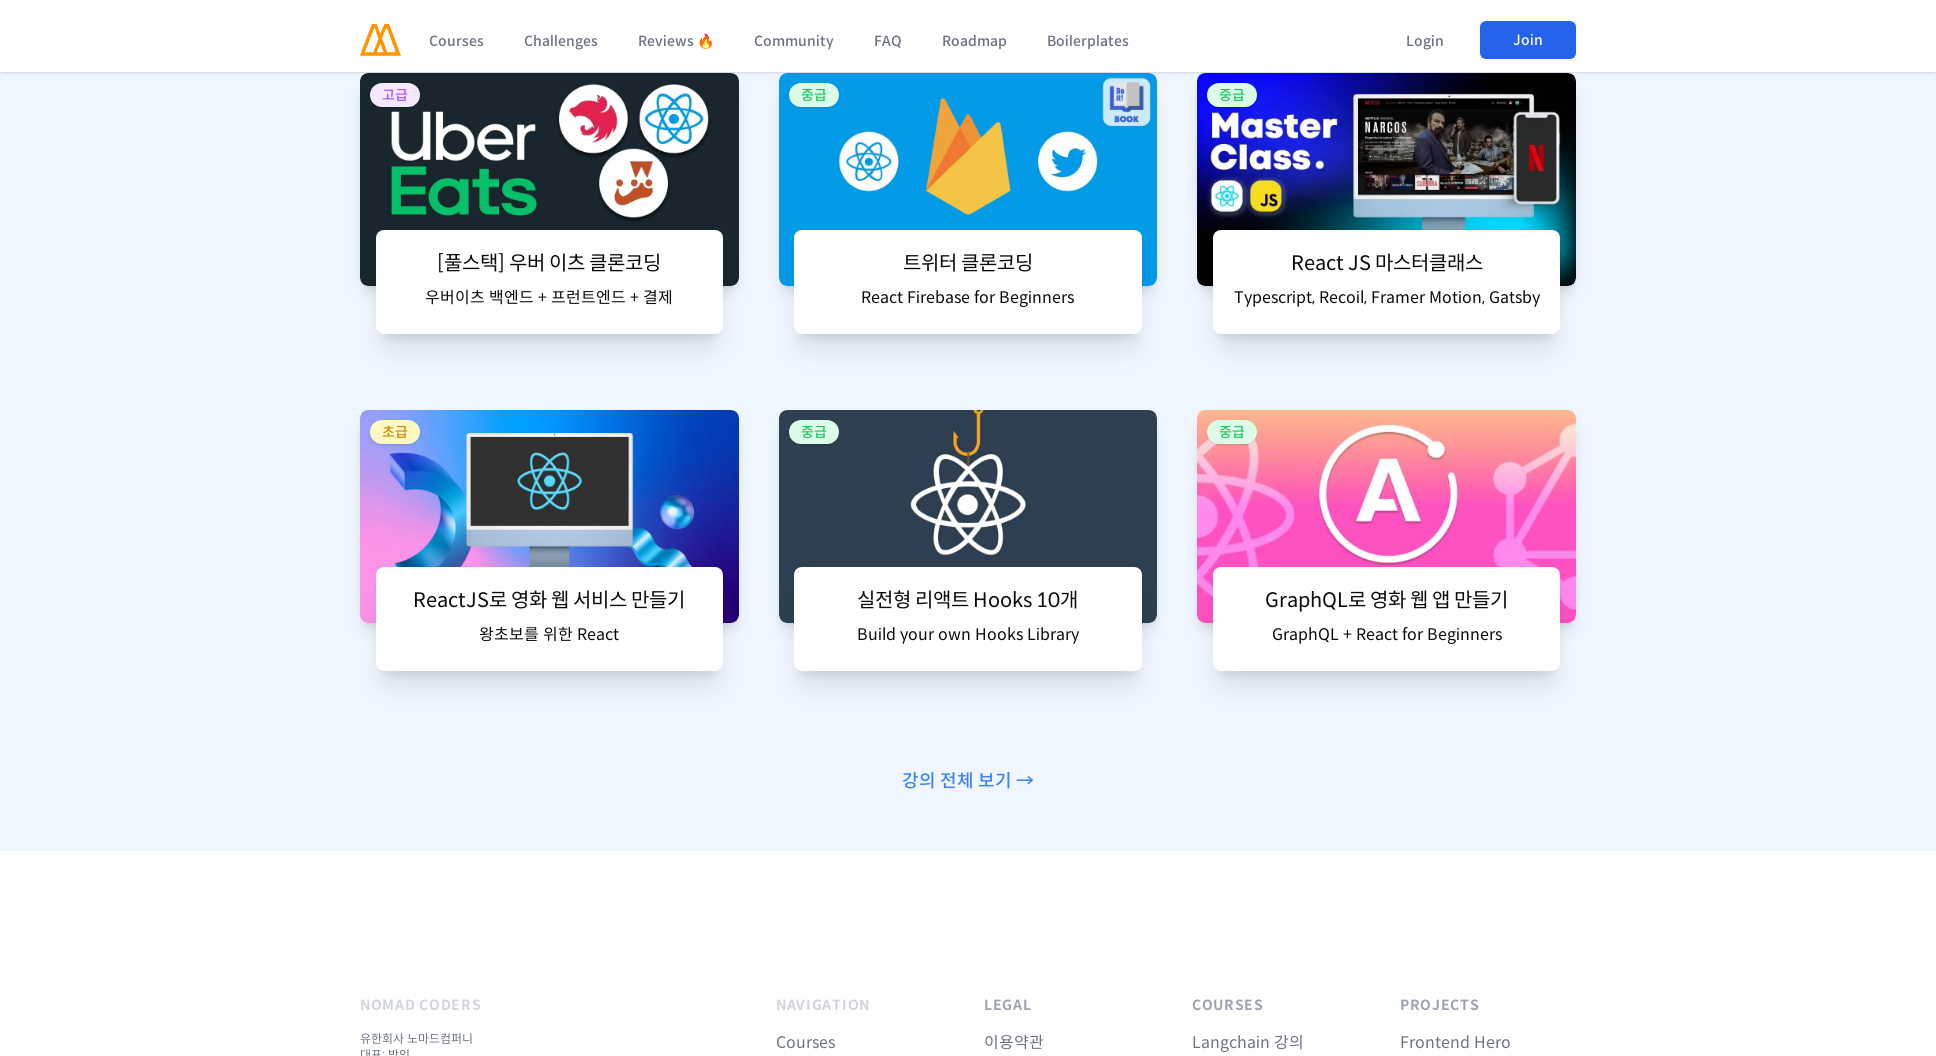

Waited 500ms for scroll to complete
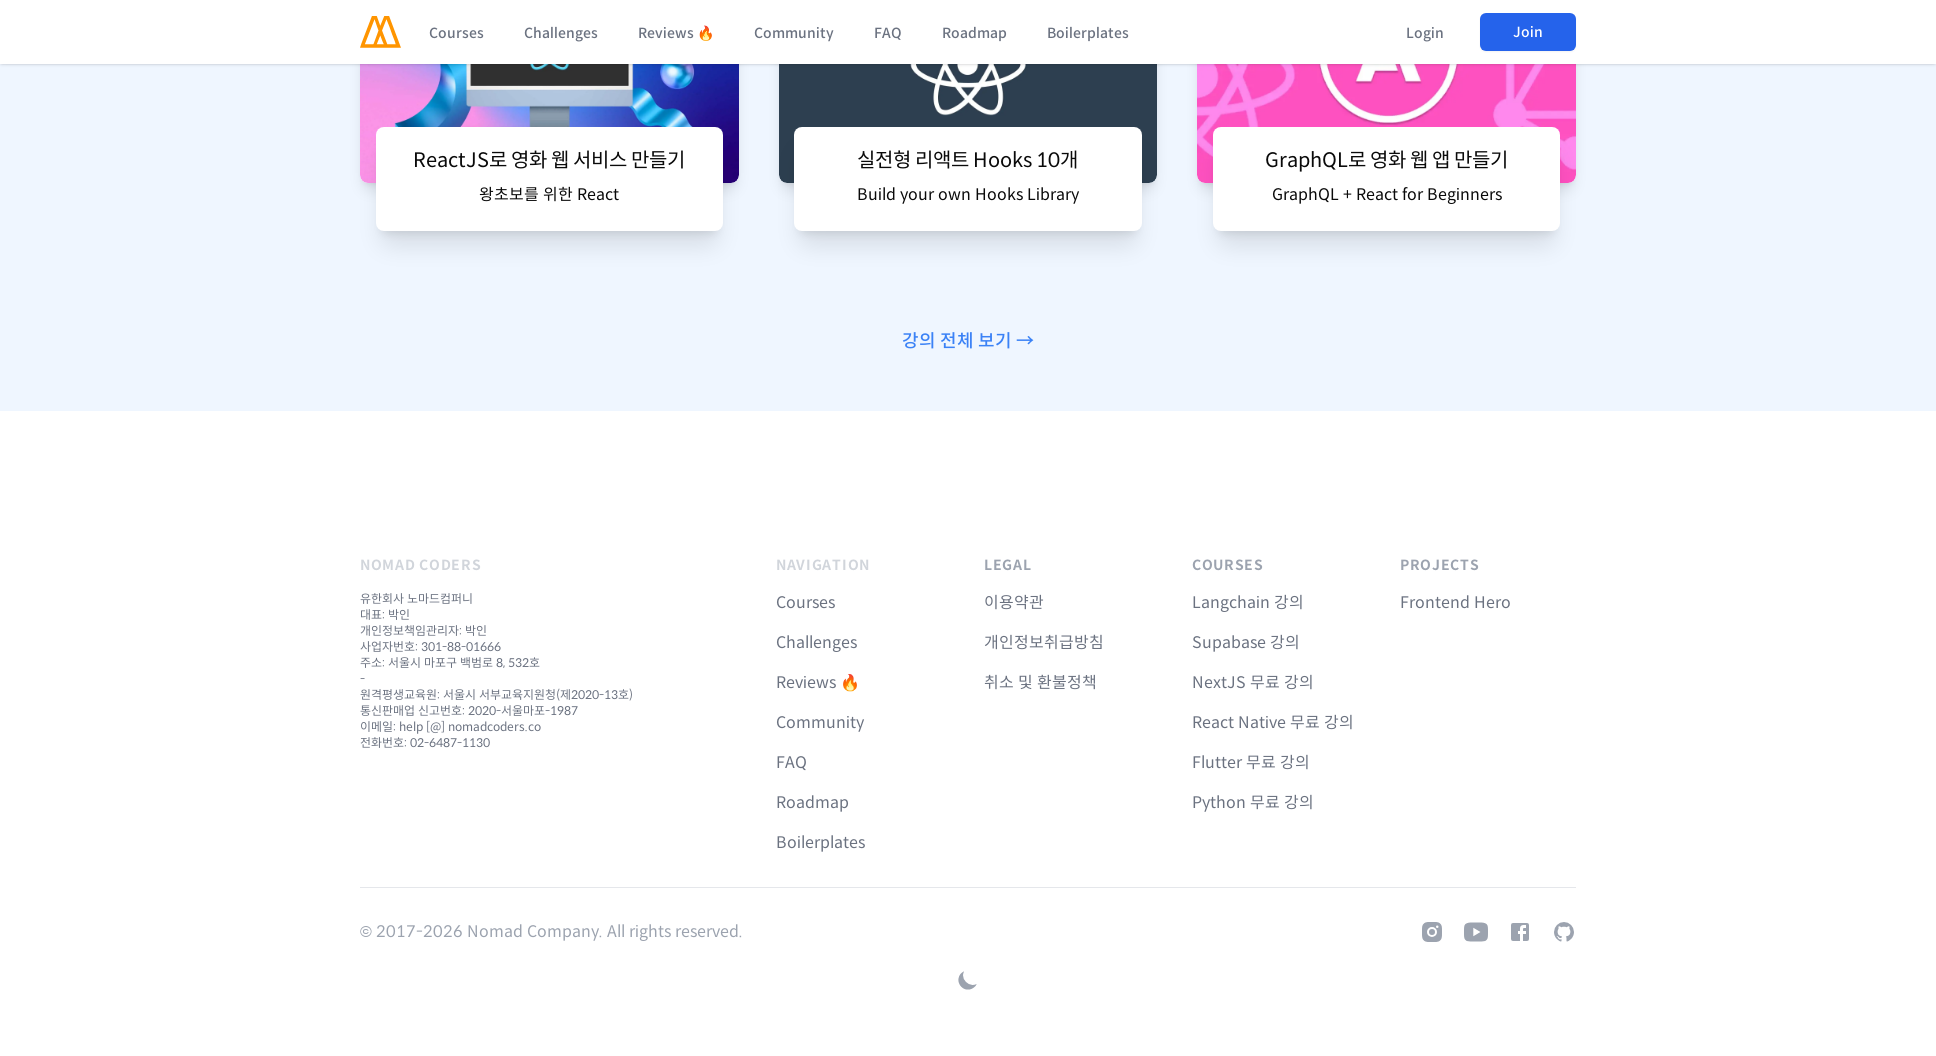

Scrolled to position 8448px (section 8 of 9)
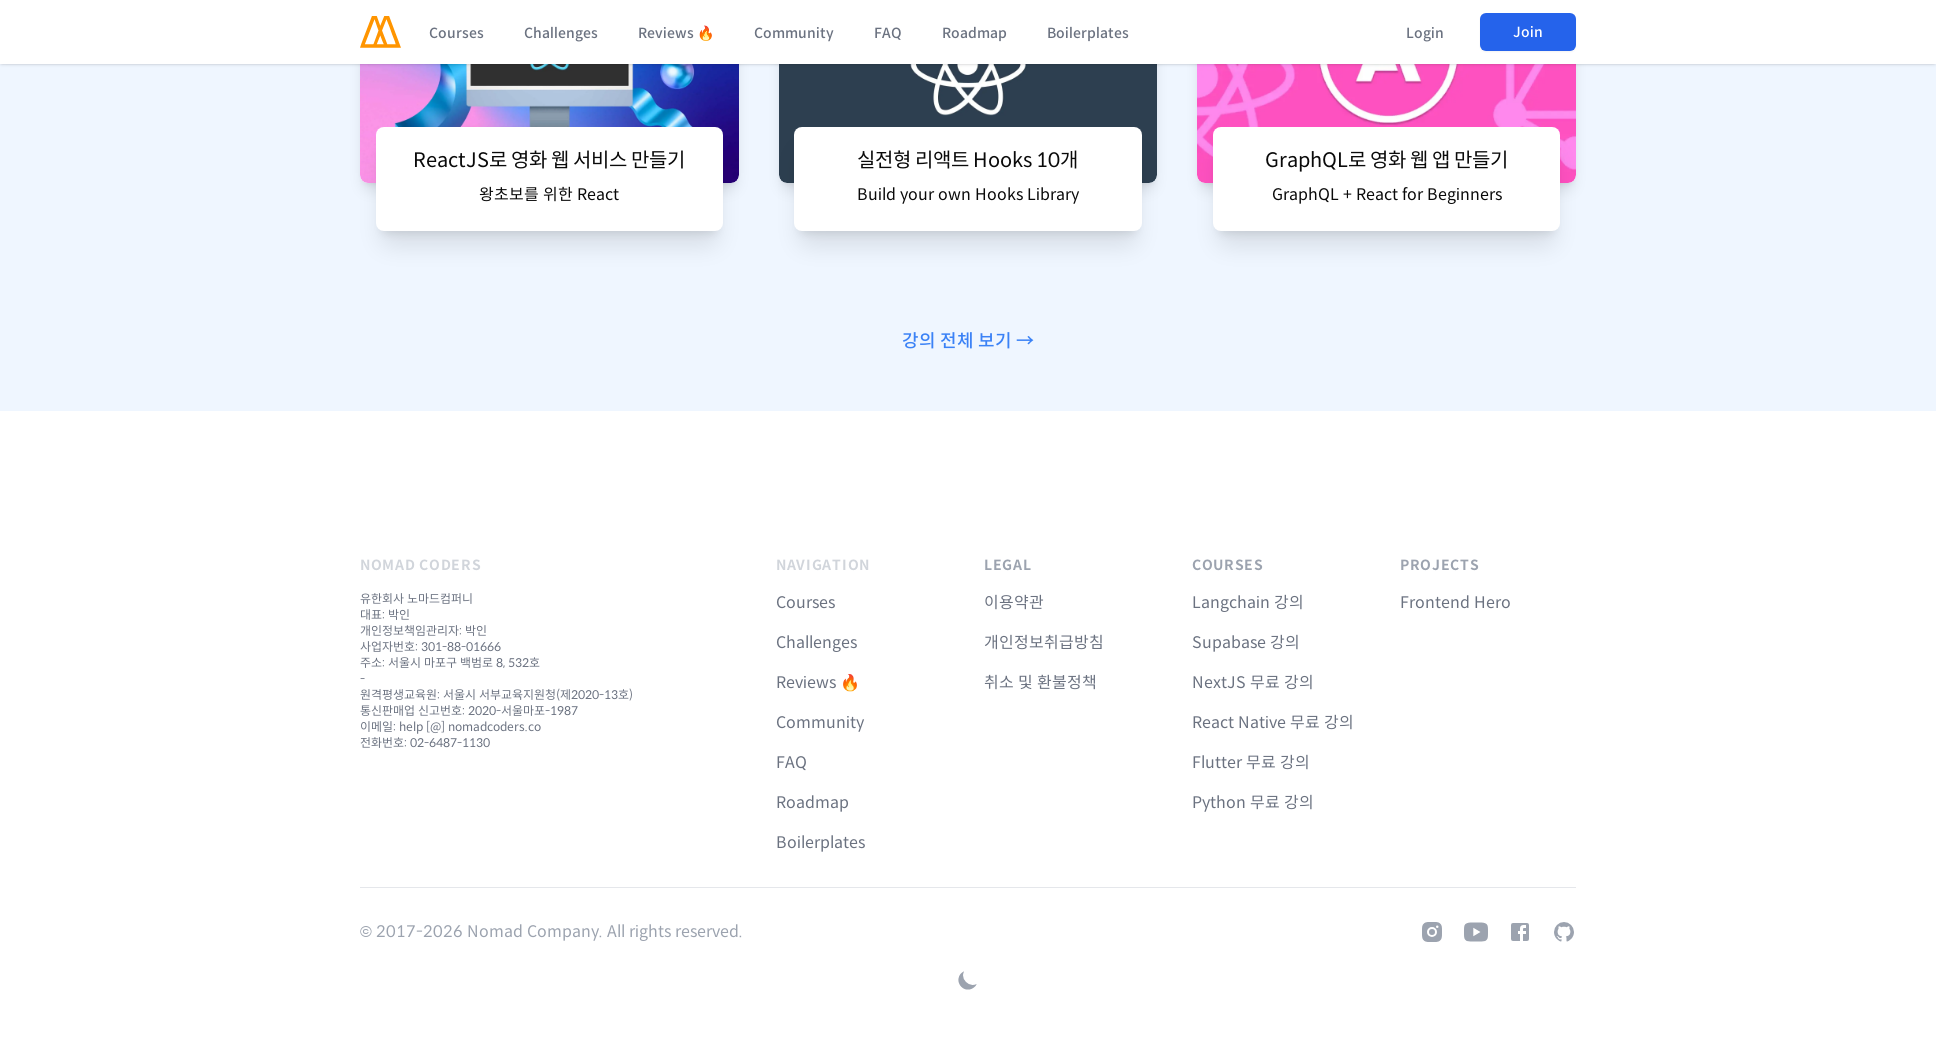

Waited 500ms for scroll to complete
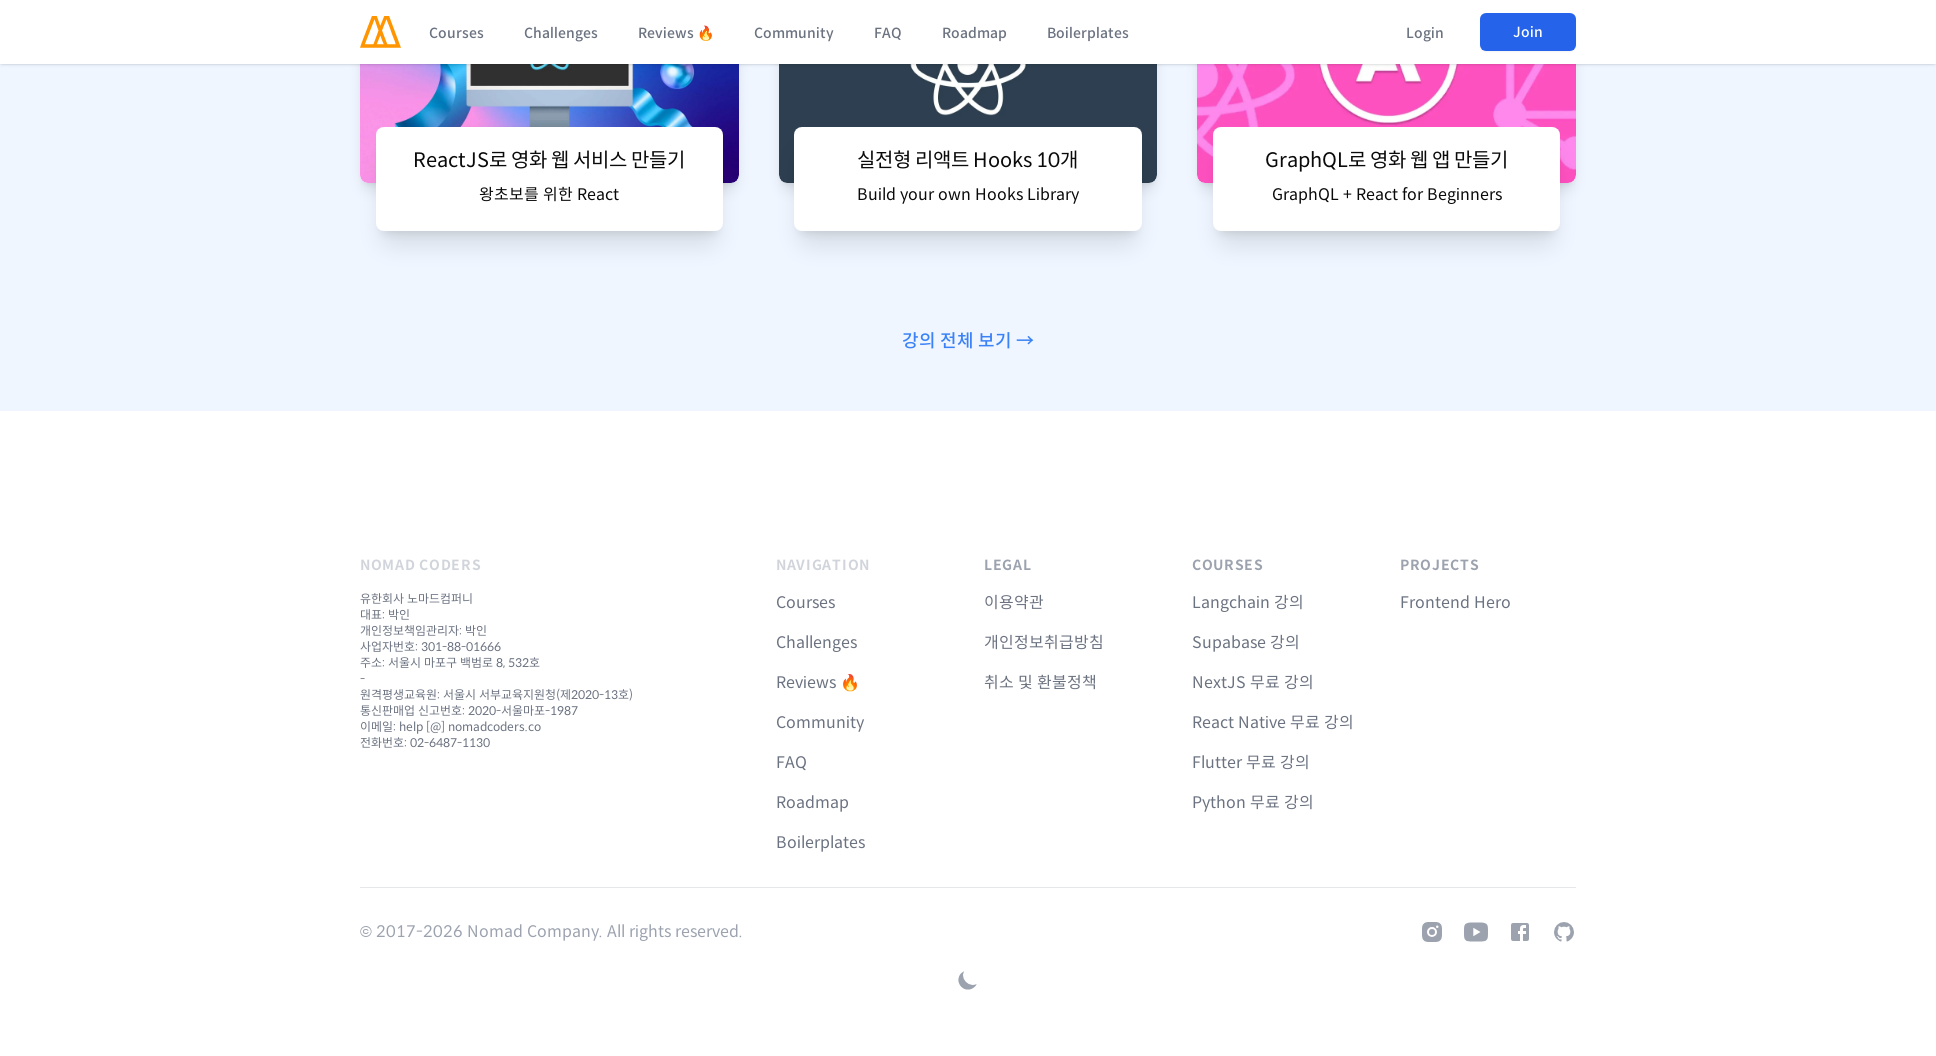

Scrolled to position 9504px (section 9 of 9)
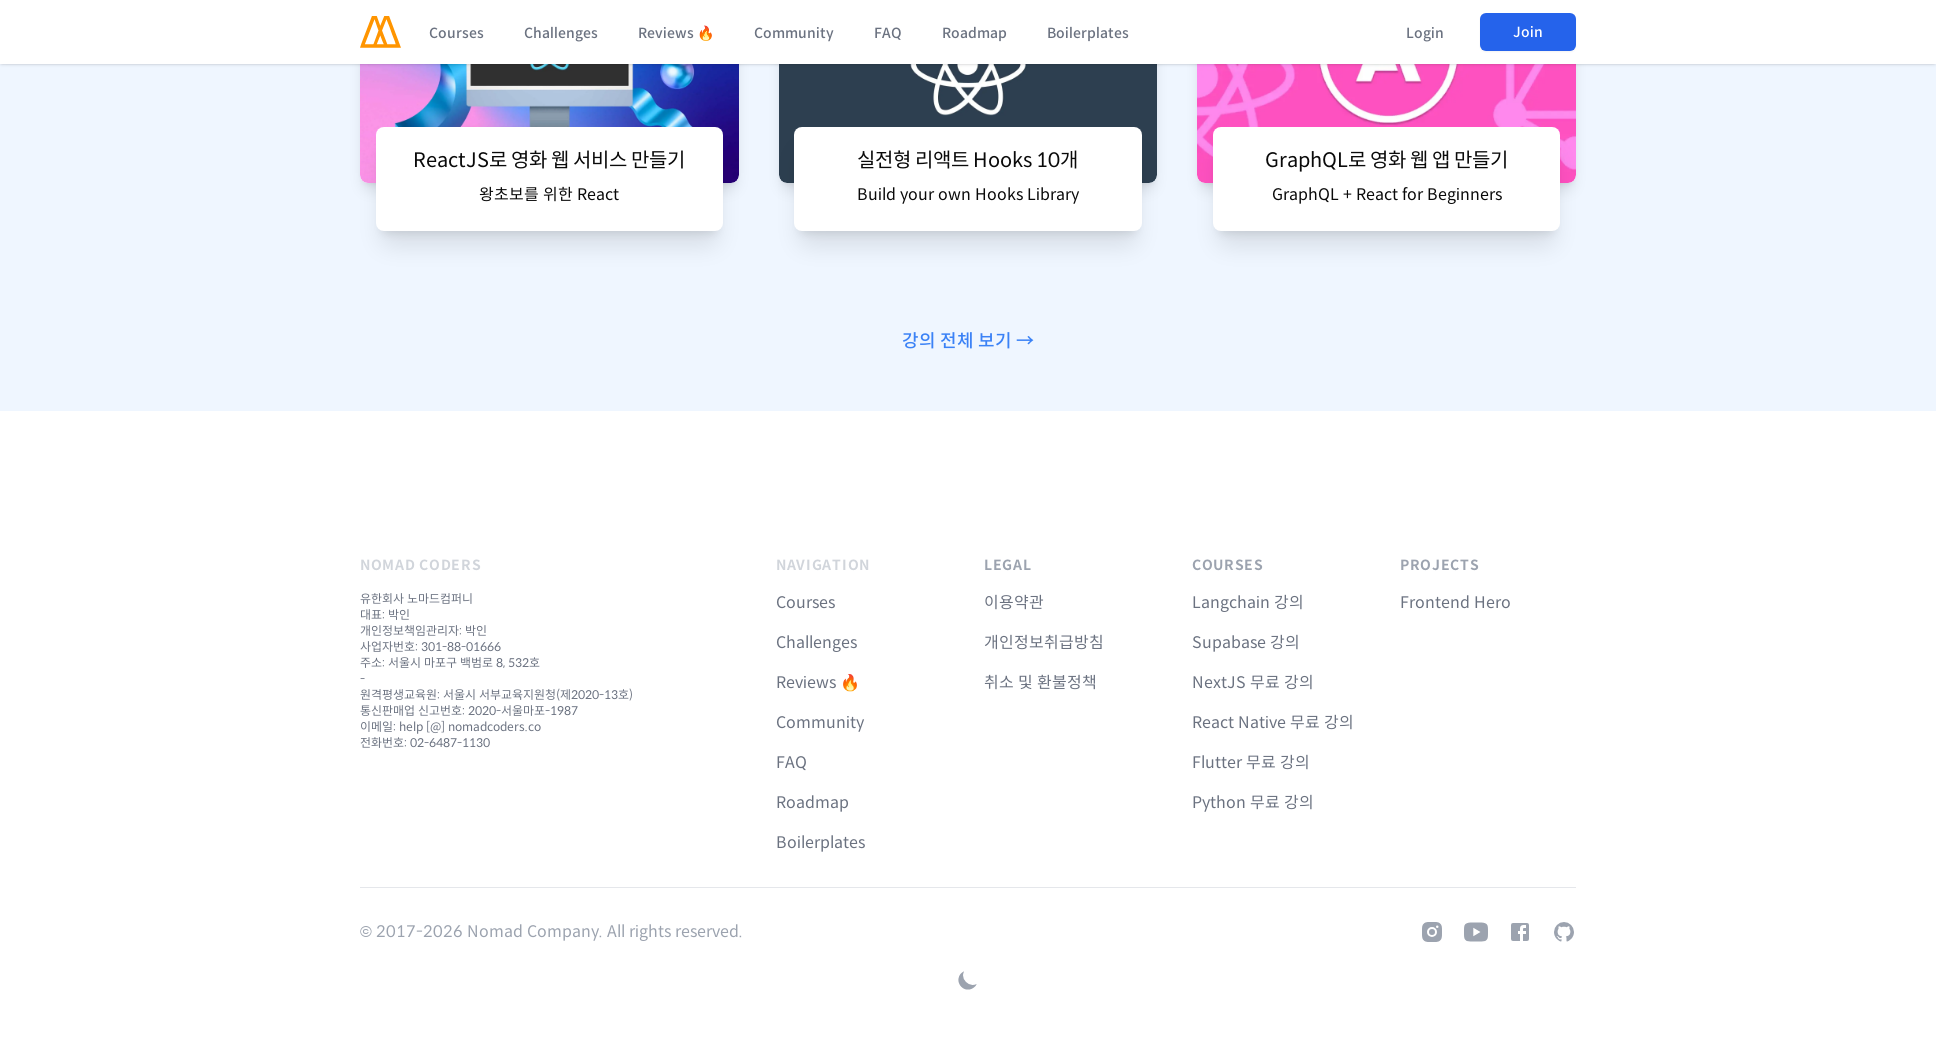

Waited 500ms for scroll to complete
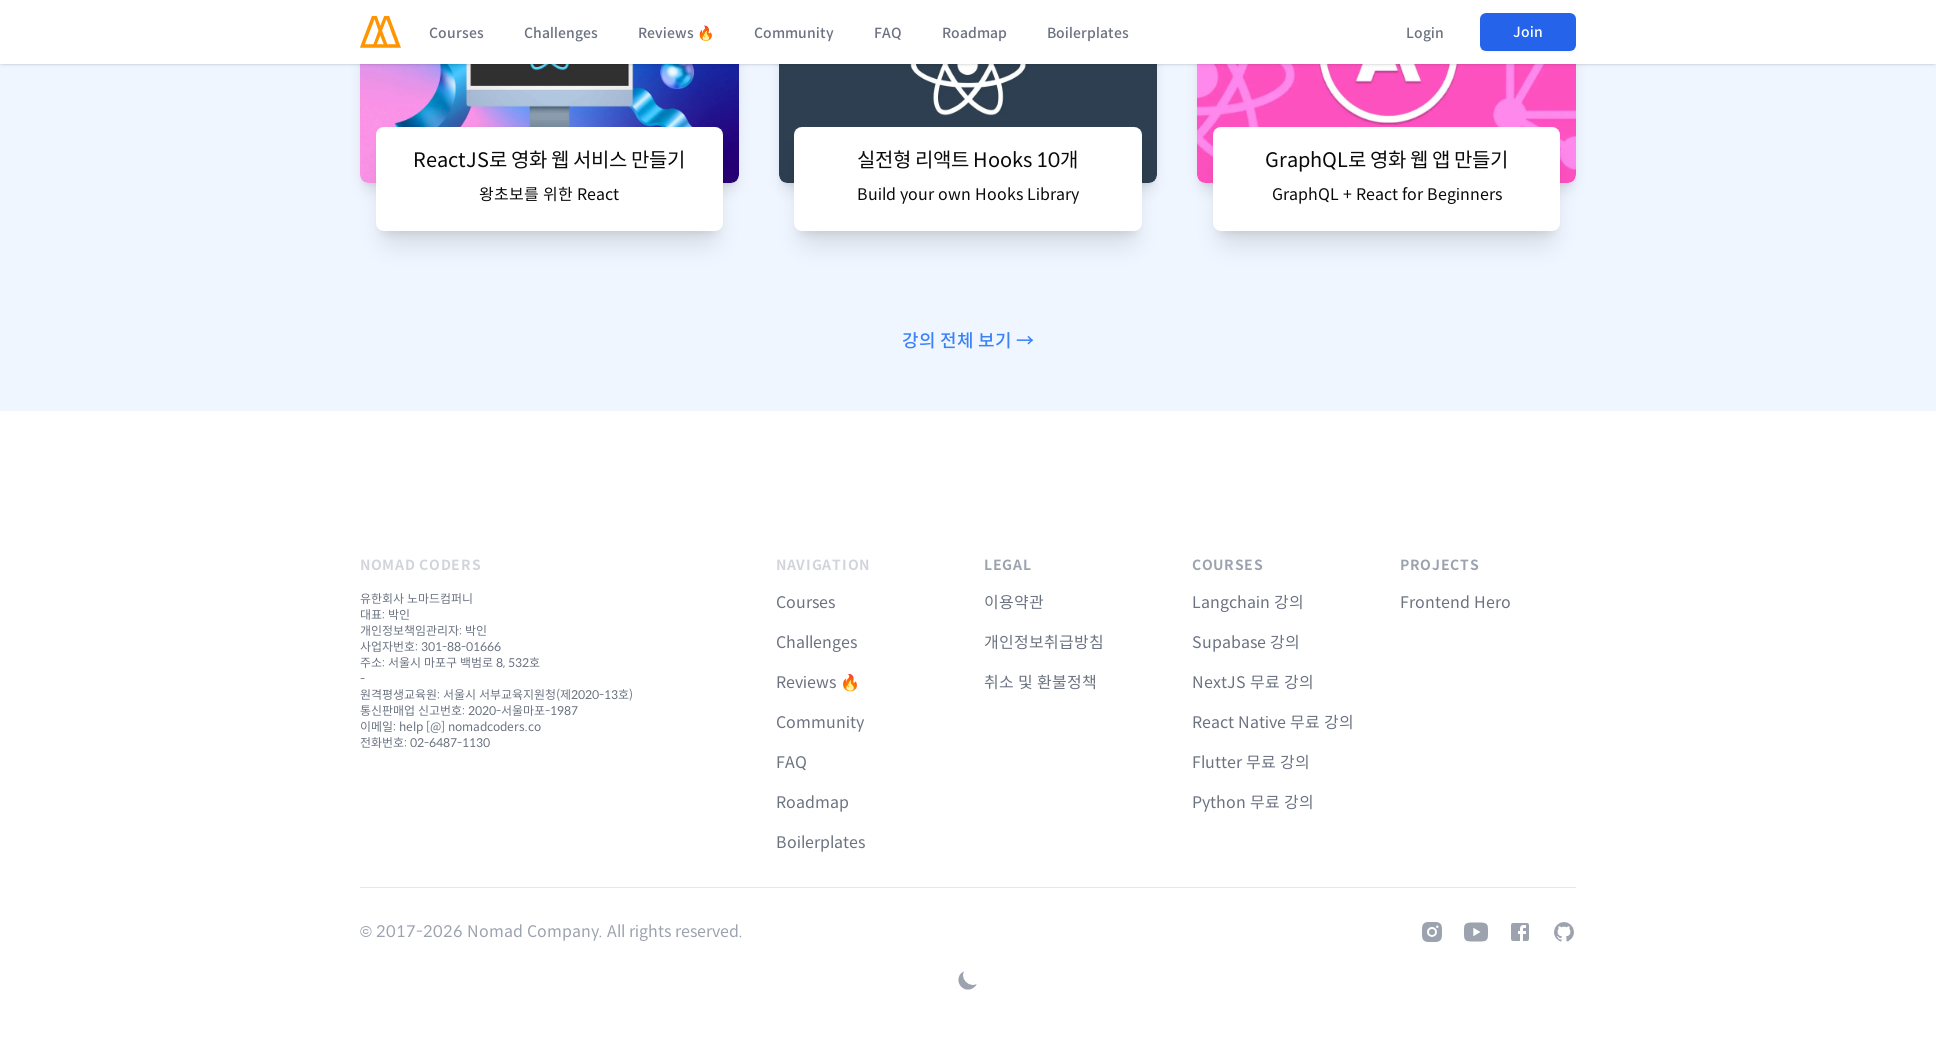

Waited 1000ms before switching to next viewport size
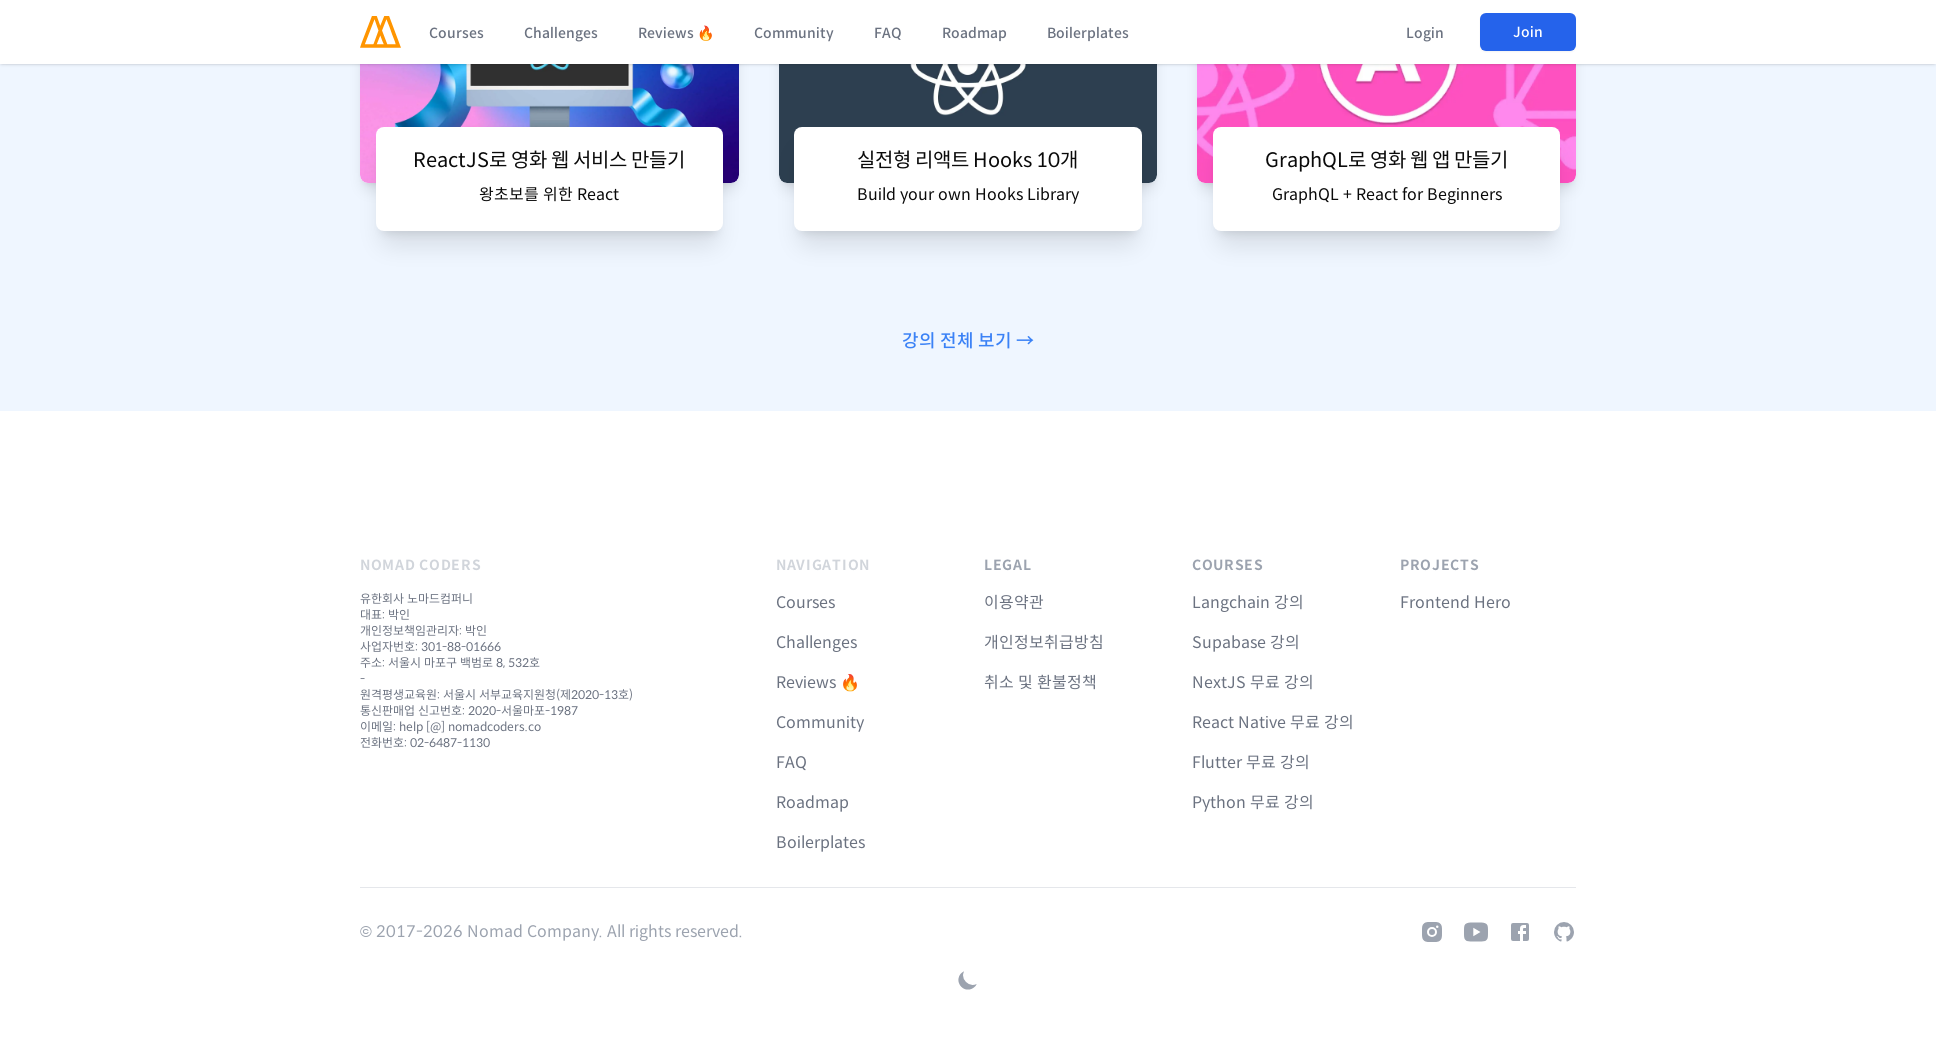

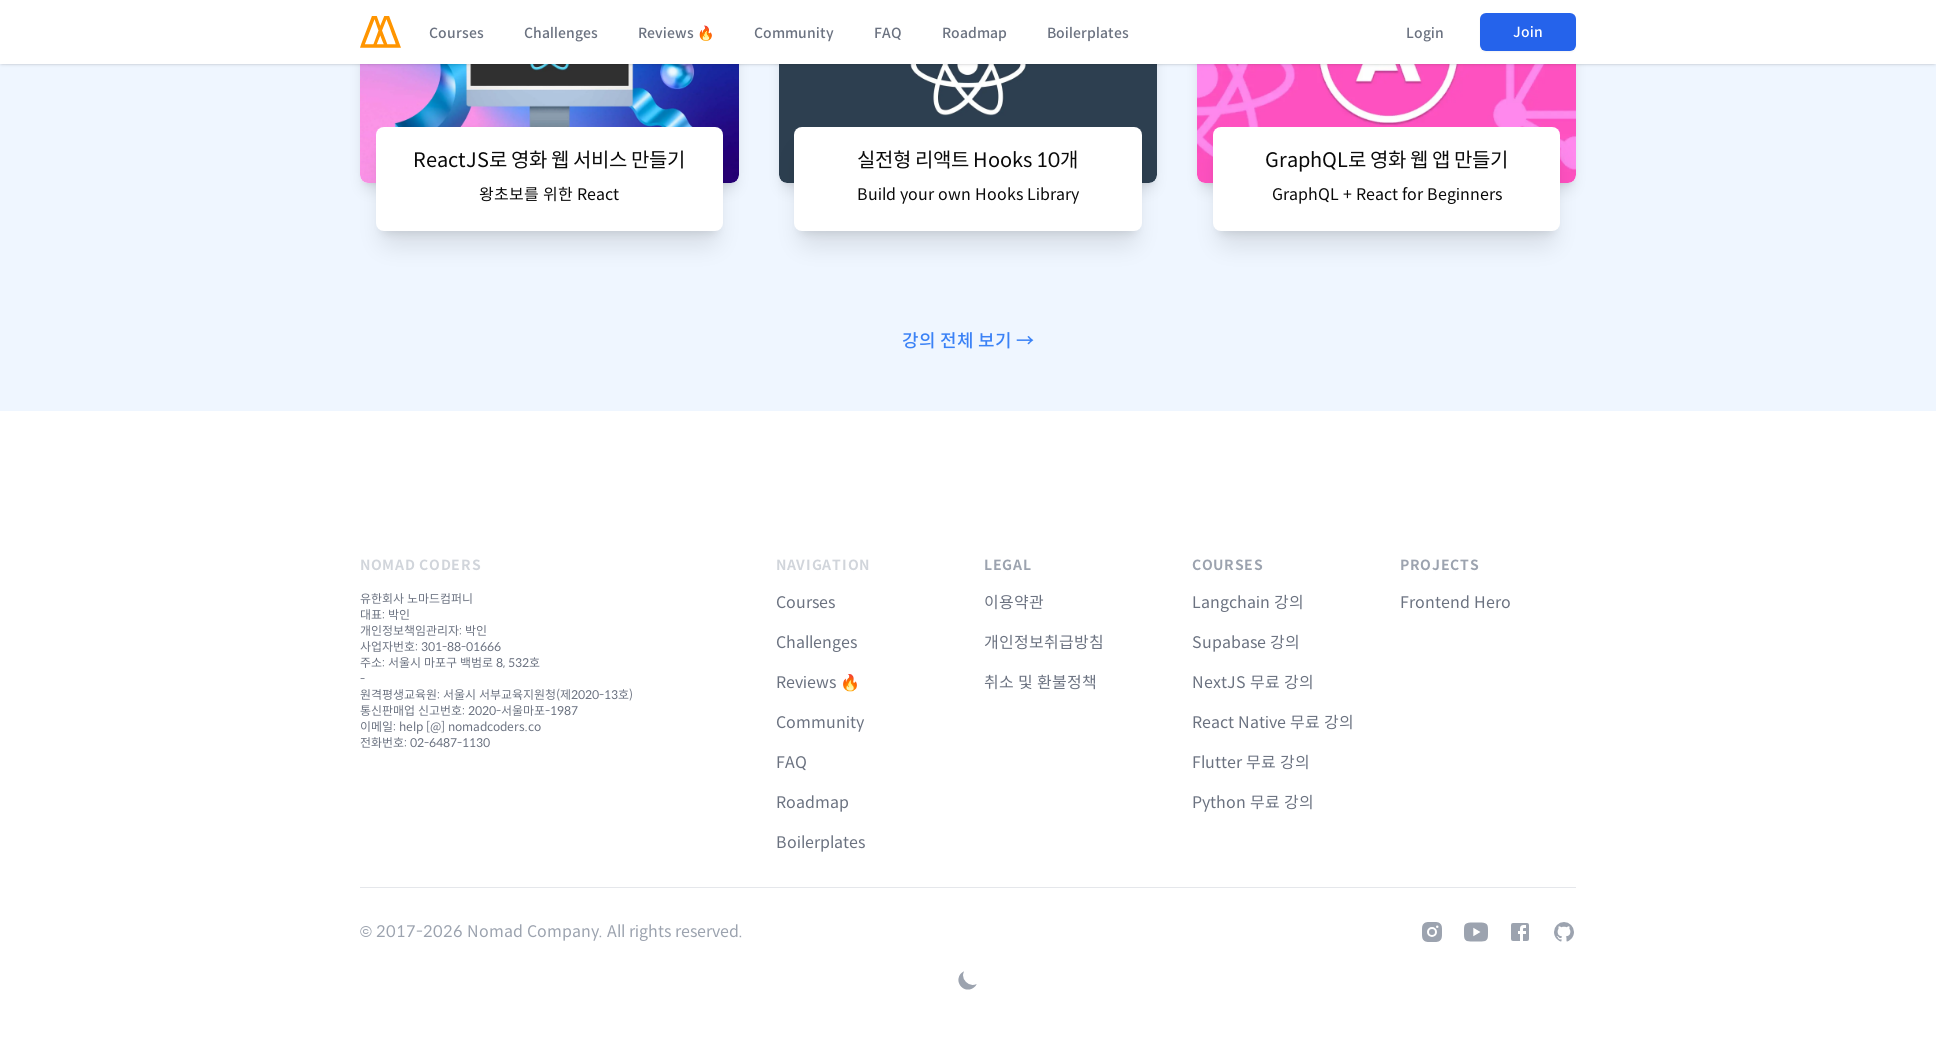